Tests filling out a large form by entering text into all text input fields and submitting the form

Starting URL: http://suninjuly.github.io/huge_form.html

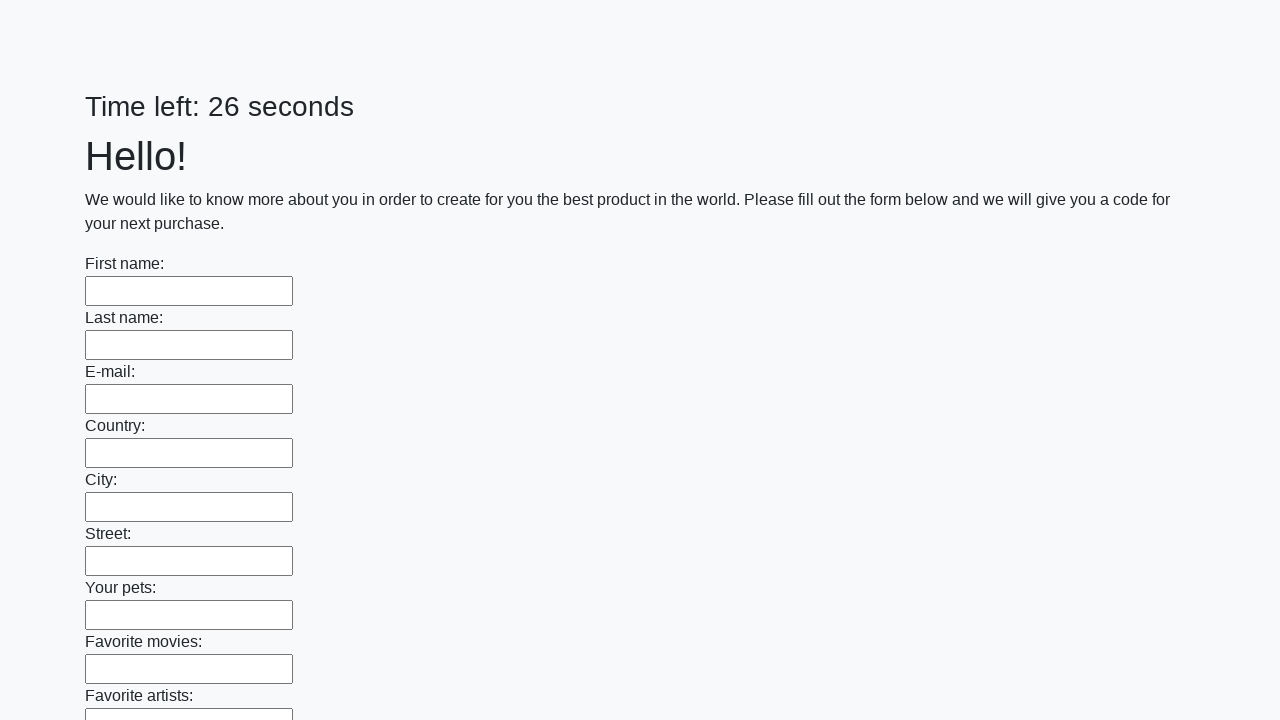

Navigated to huge form page
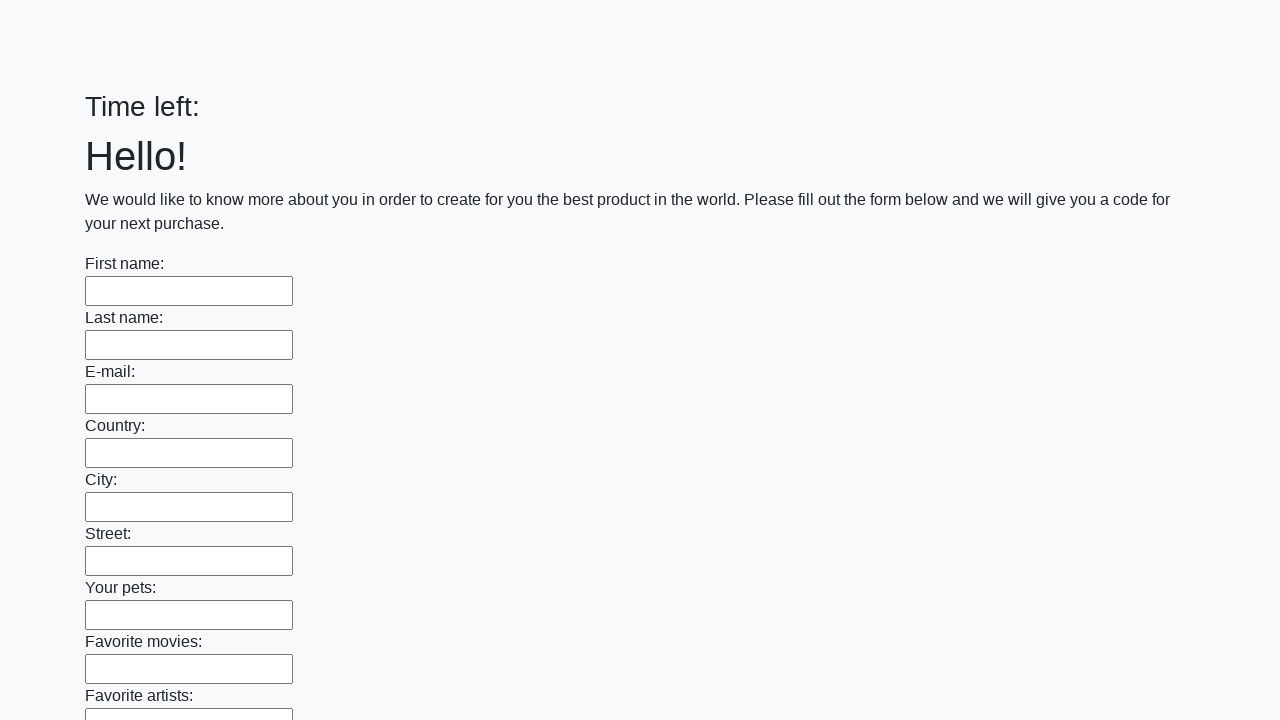

Located all text input fields on the form
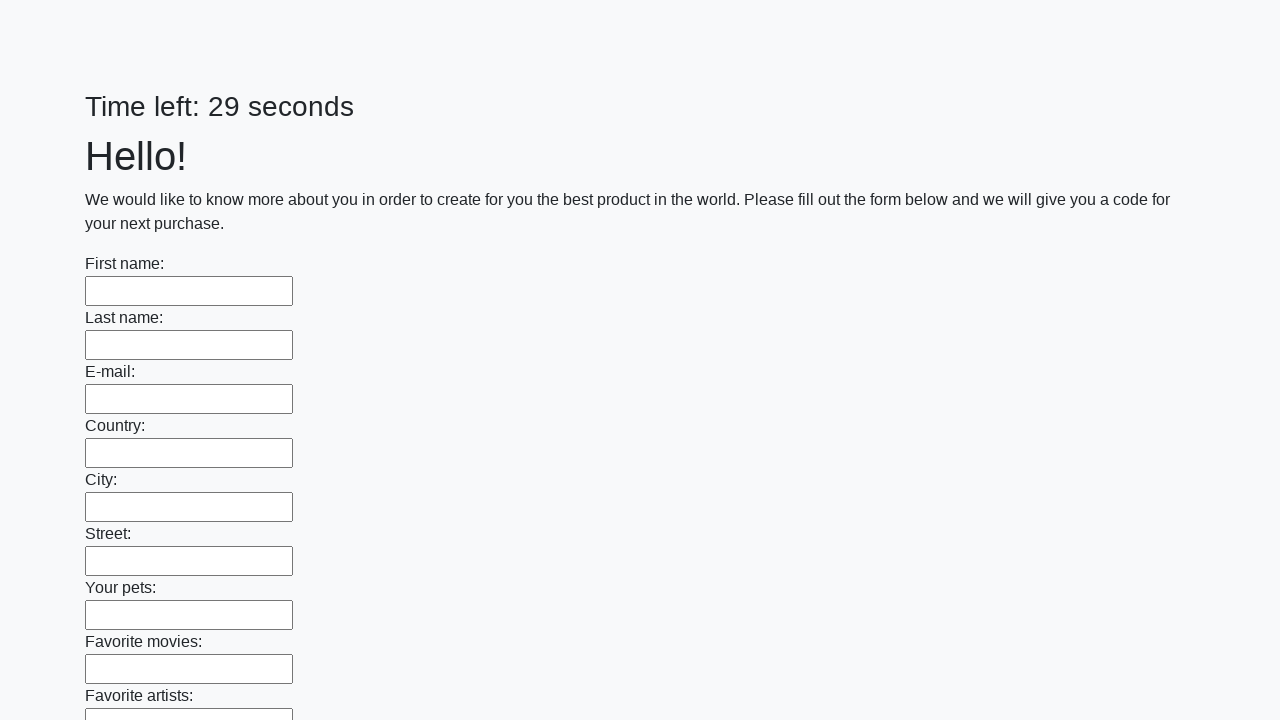

Filled a text input field with 'My answer' on [type="text"] >> nth=0
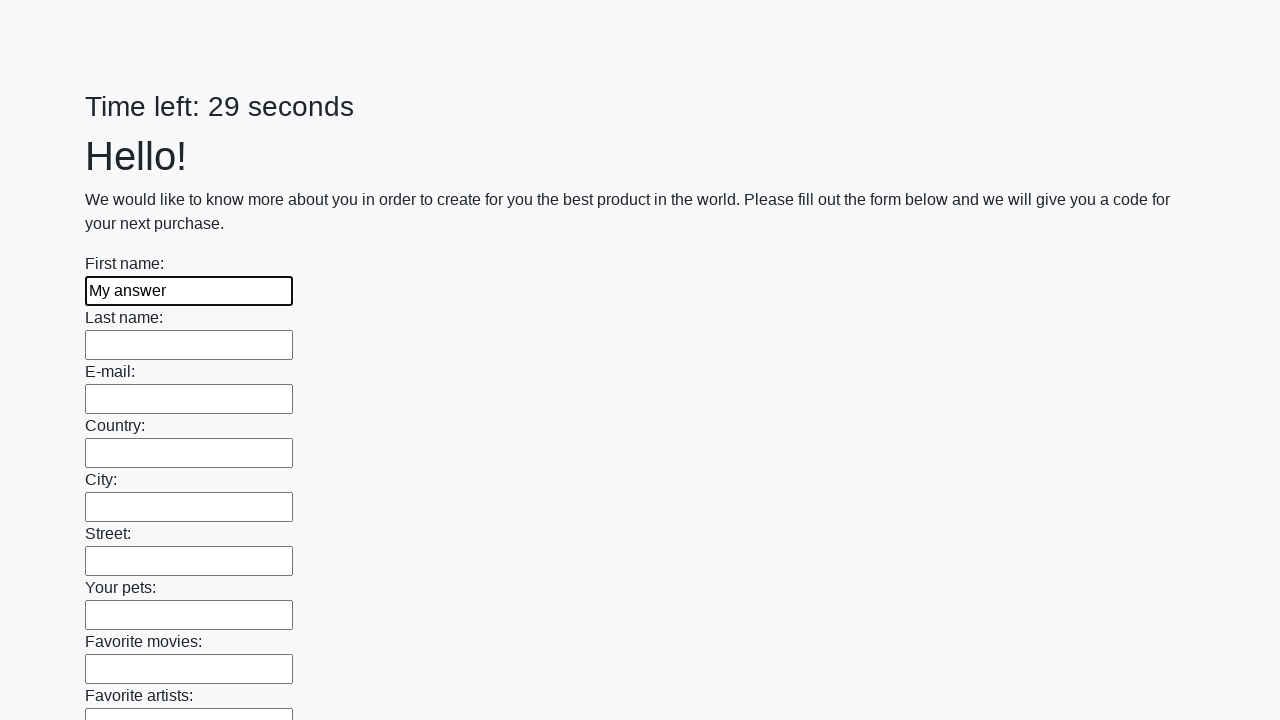

Filled a text input field with 'My answer' on [type="text"] >> nth=1
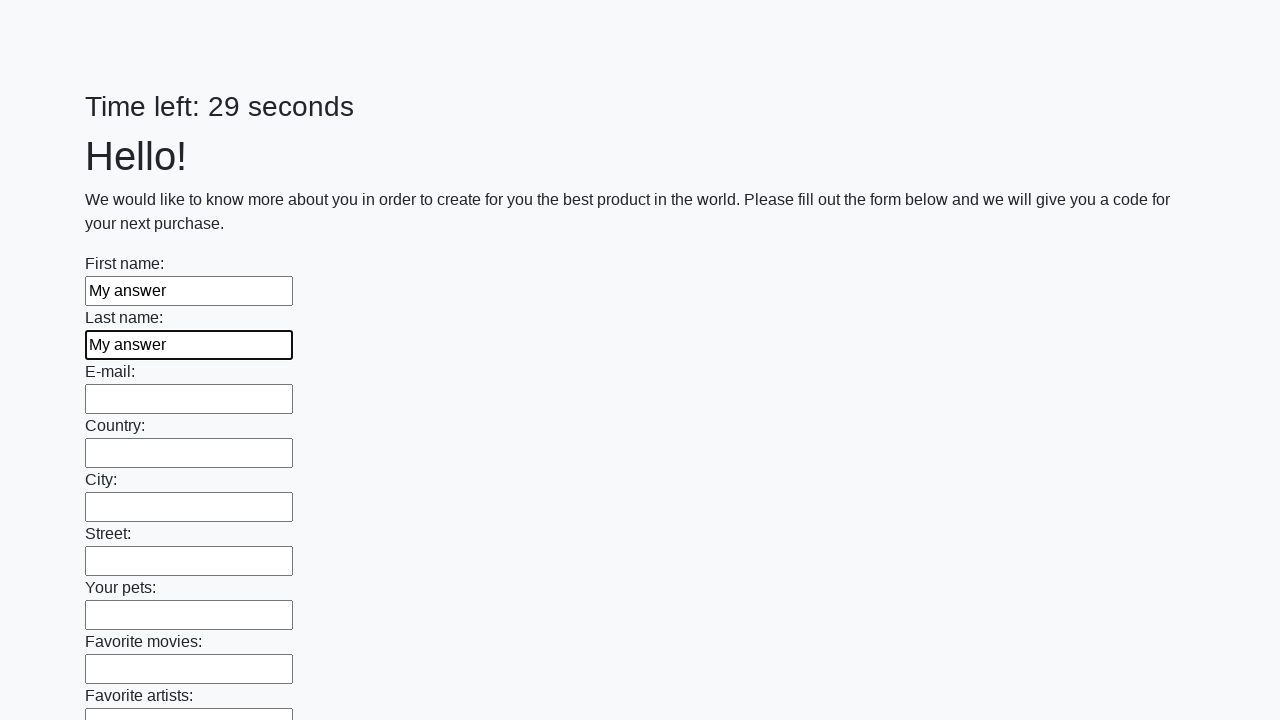

Filled a text input field with 'My answer' on [type="text"] >> nth=2
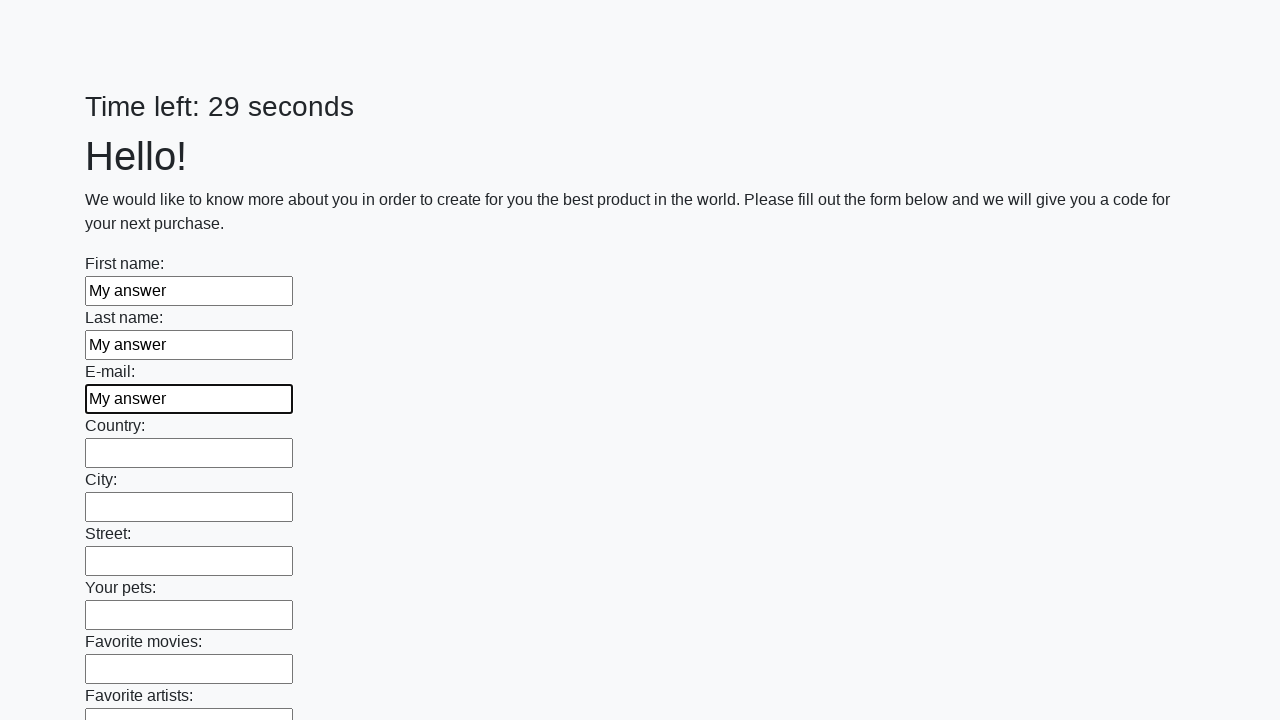

Filled a text input field with 'My answer' on [type="text"] >> nth=3
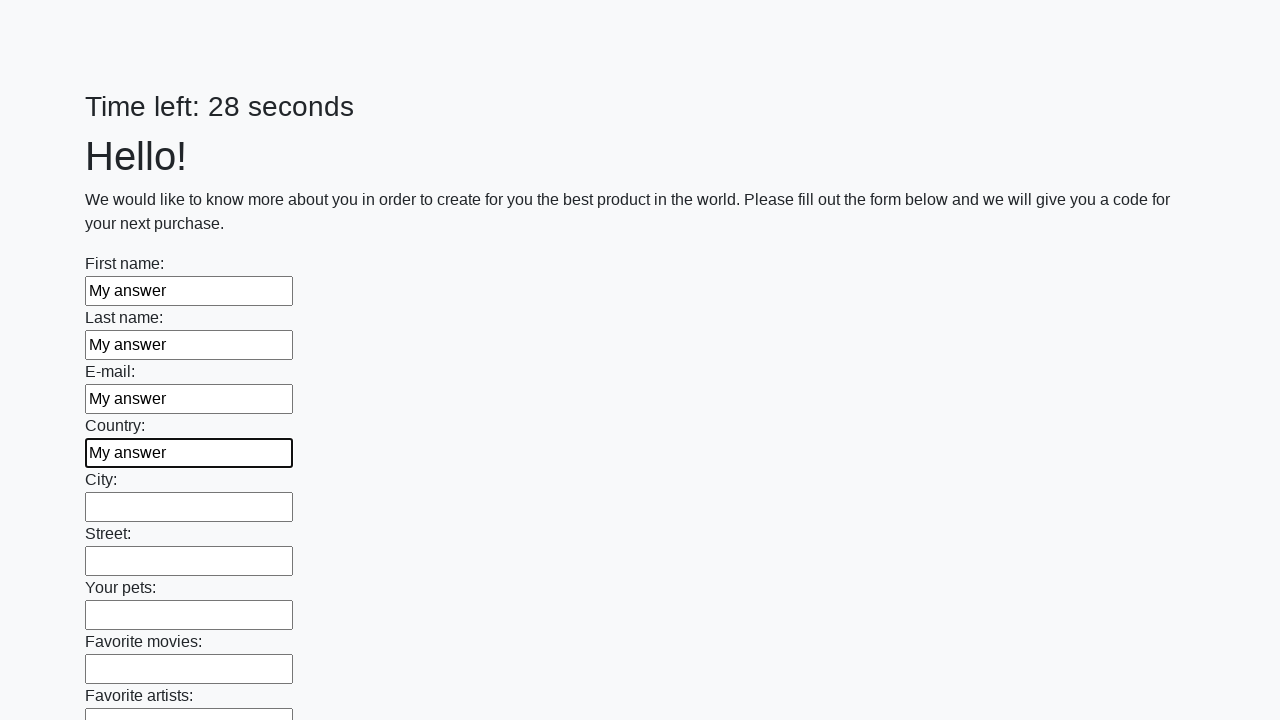

Filled a text input field with 'My answer' on [type="text"] >> nth=4
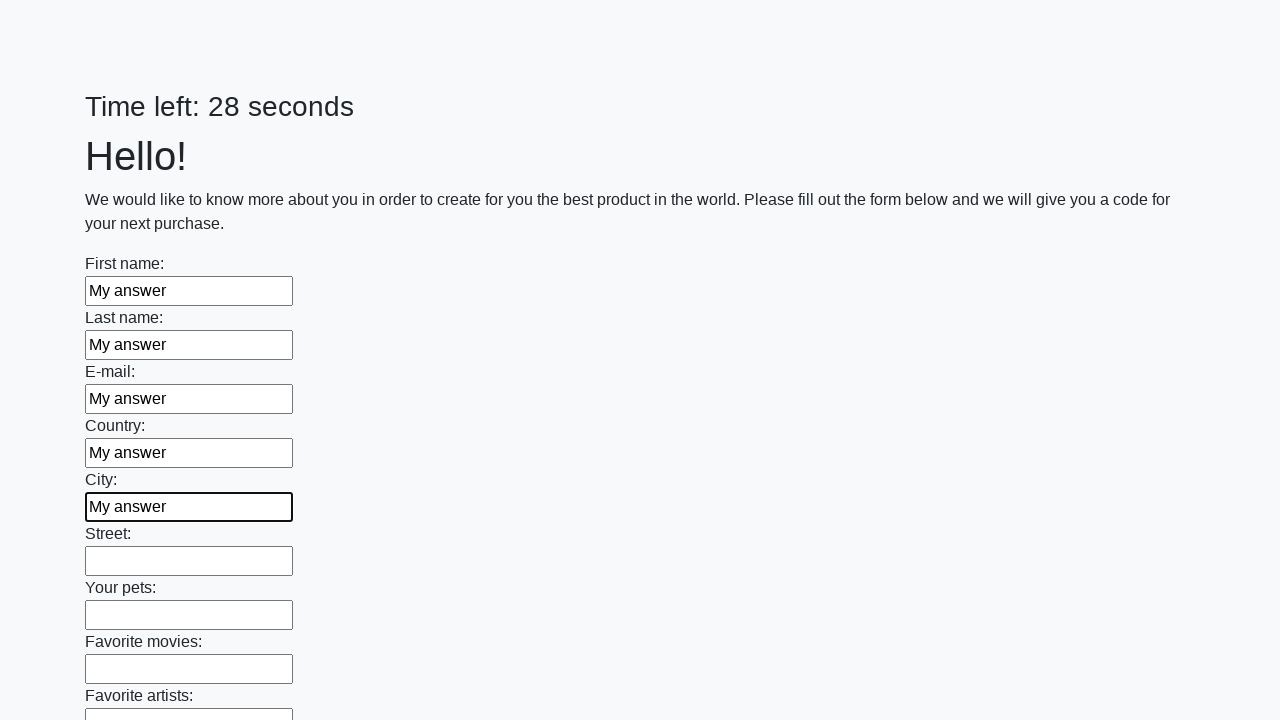

Filled a text input field with 'My answer' on [type="text"] >> nth=5
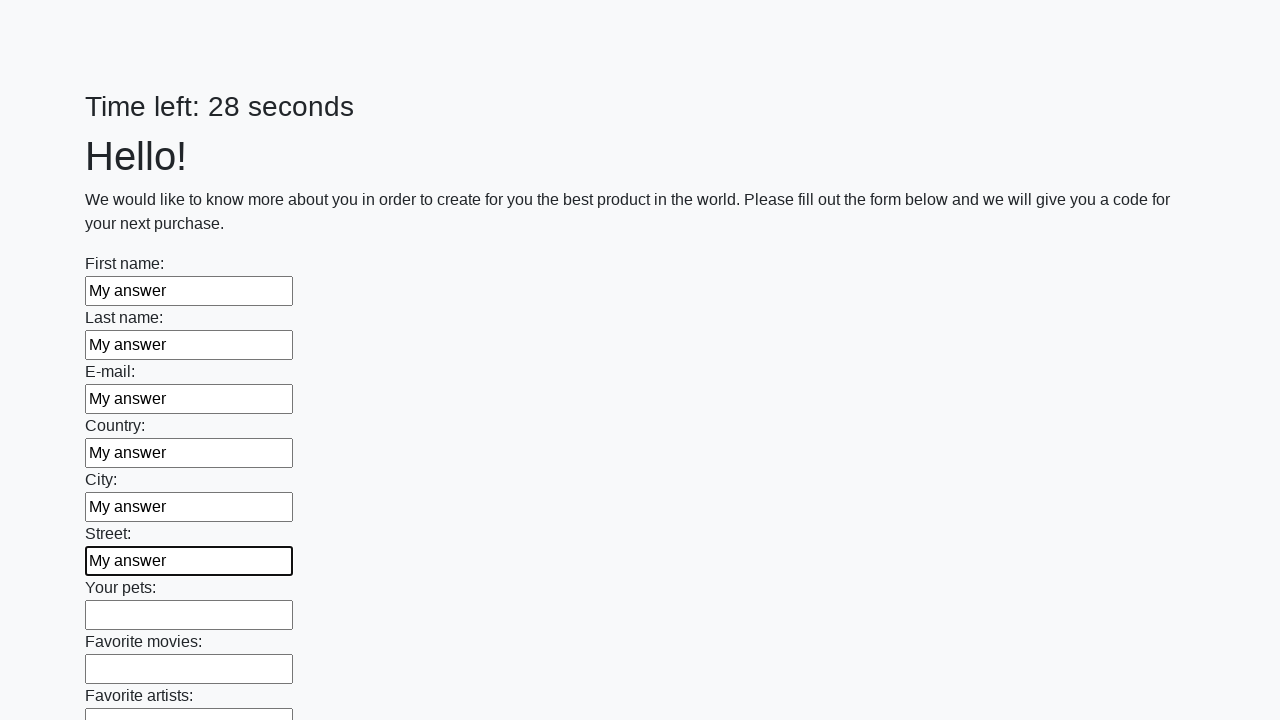

Filled a text input field with 'My answer' on [type="text"] >> nth=6
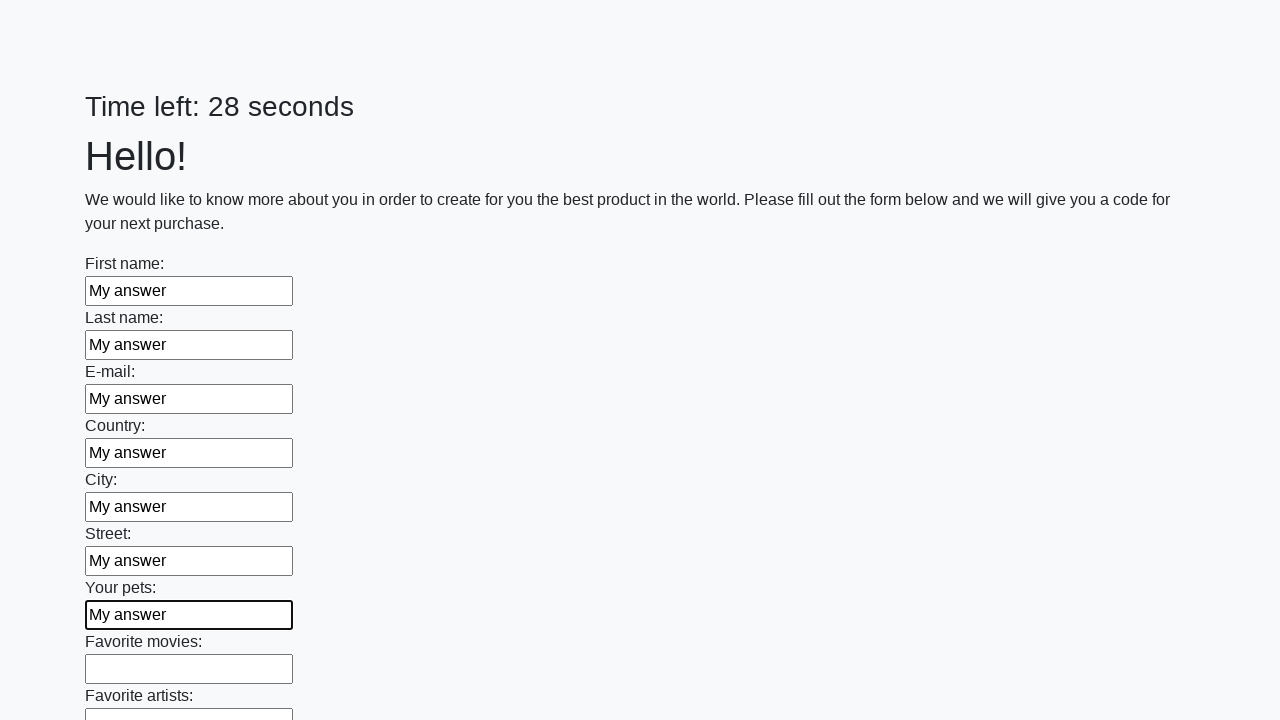

Filled a text input field with 'My answer' on [type="text"] >> nth=7
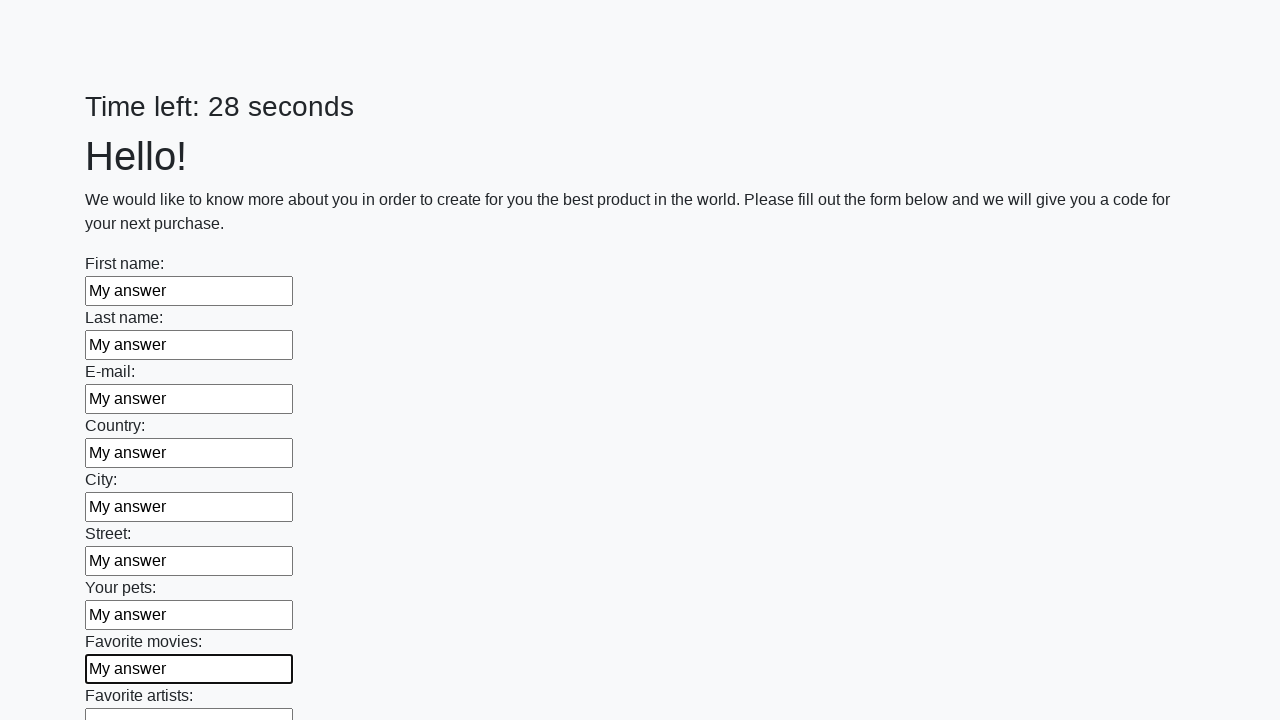

Filled a text input field with 'My answer' on [type="text"] >> nth=8
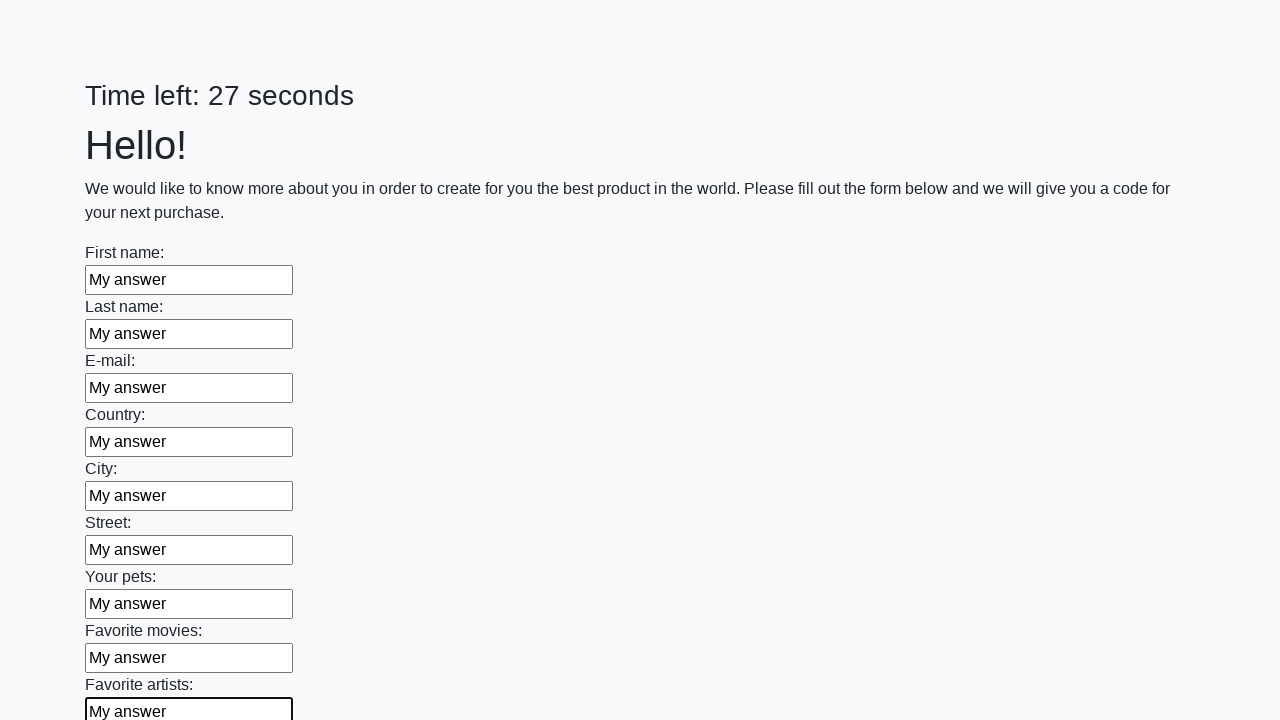

Filled a text input field with 'My answer' on [type="text"] >> nth=9
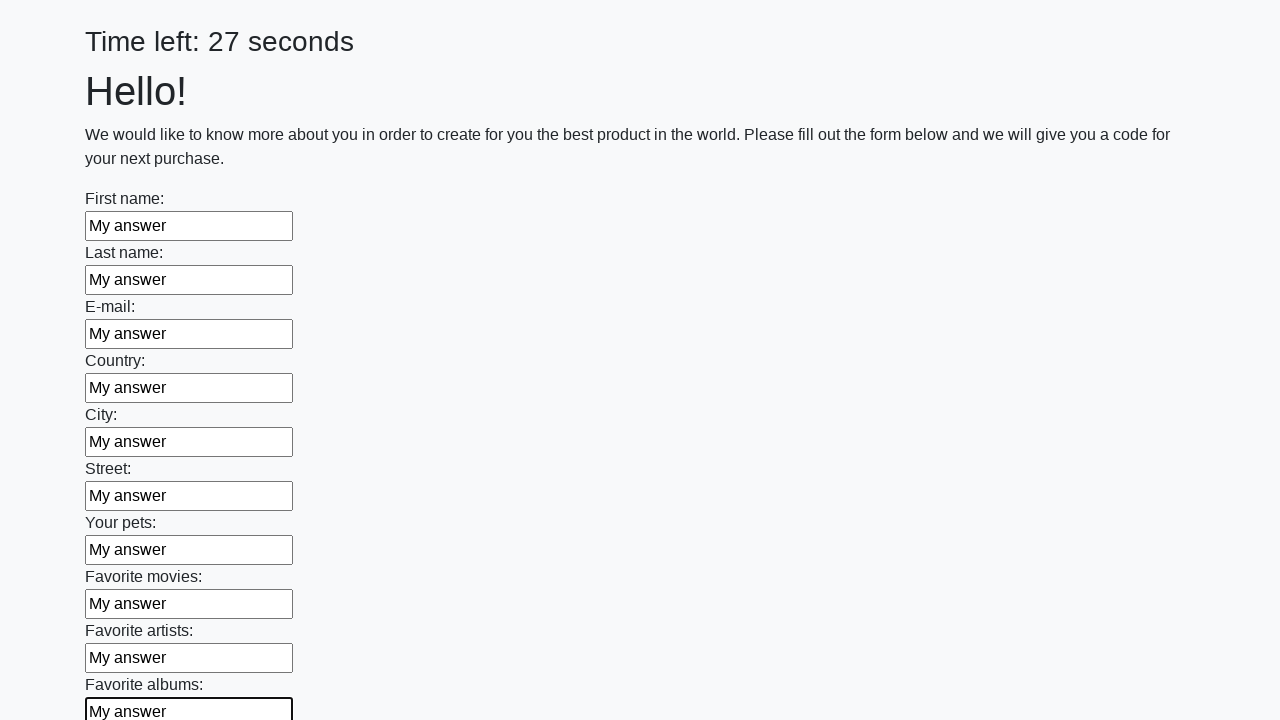

Filled a text input field with 'My answer' on [type="text"] >> nth=10
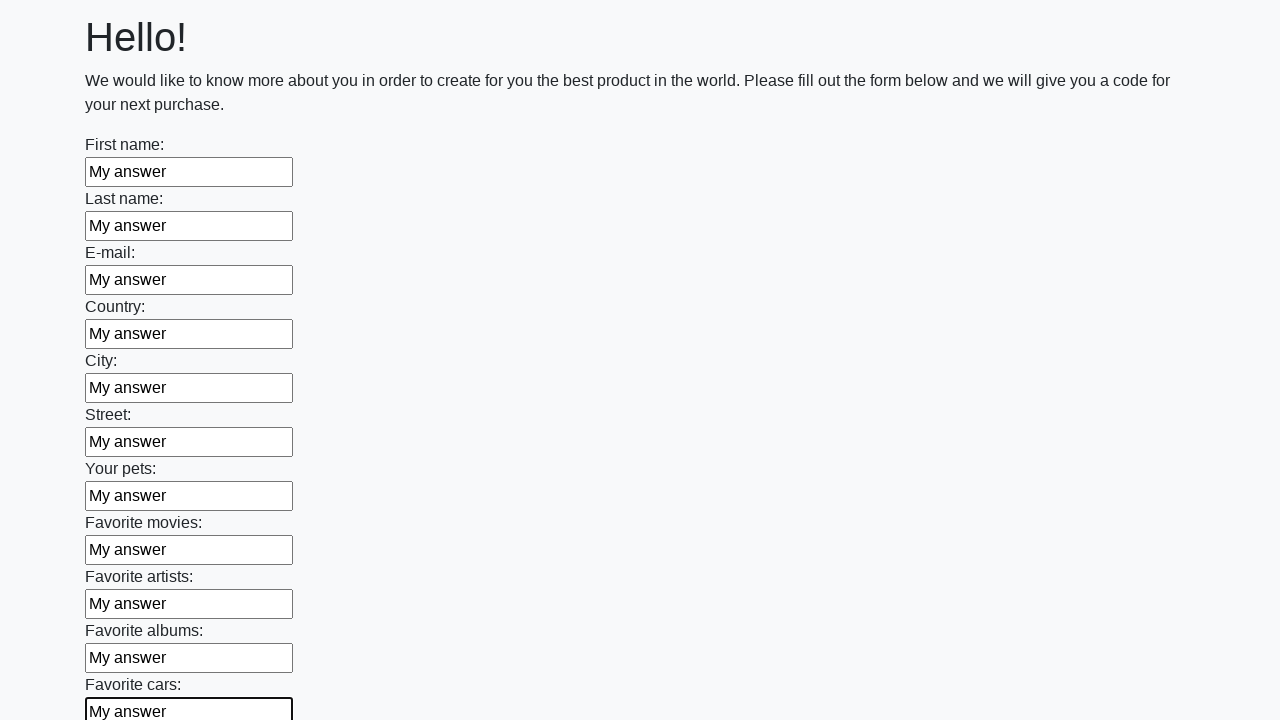

Filled a text input field with 'My answer' on [type="text"] >> nth=11
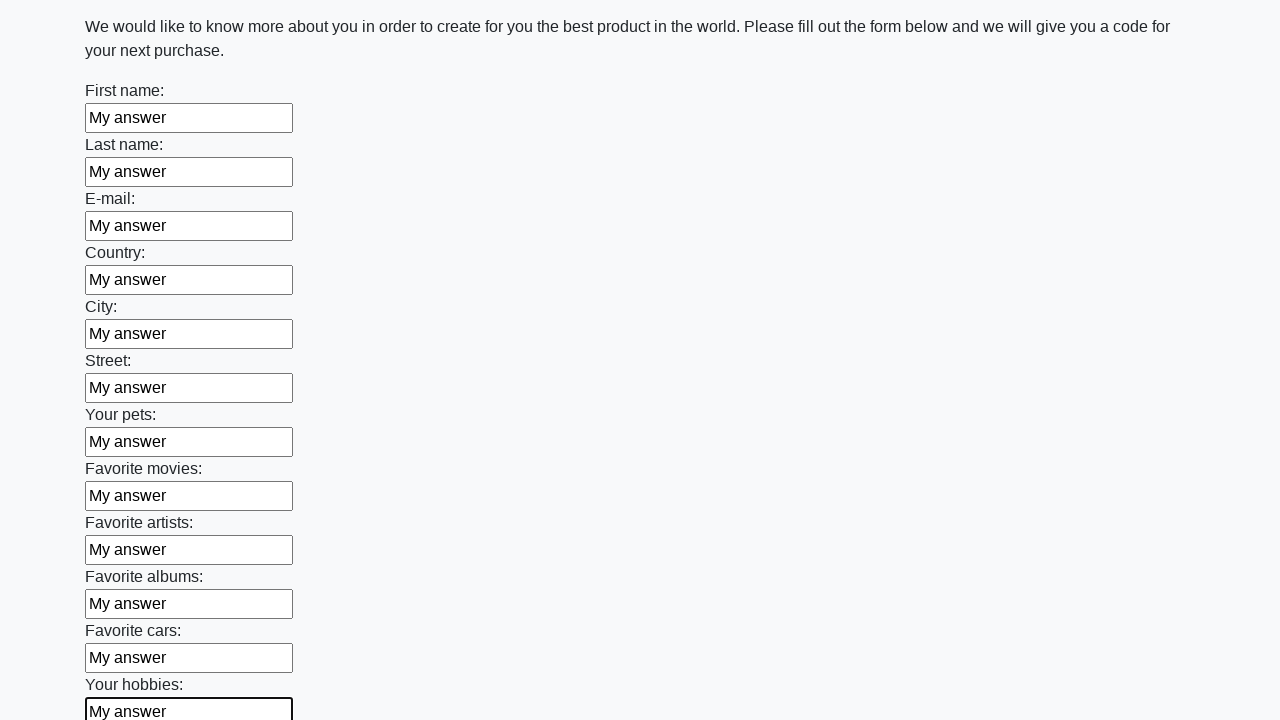

Filled a text input field with 'My answer' on [type="text"] >> nth=12
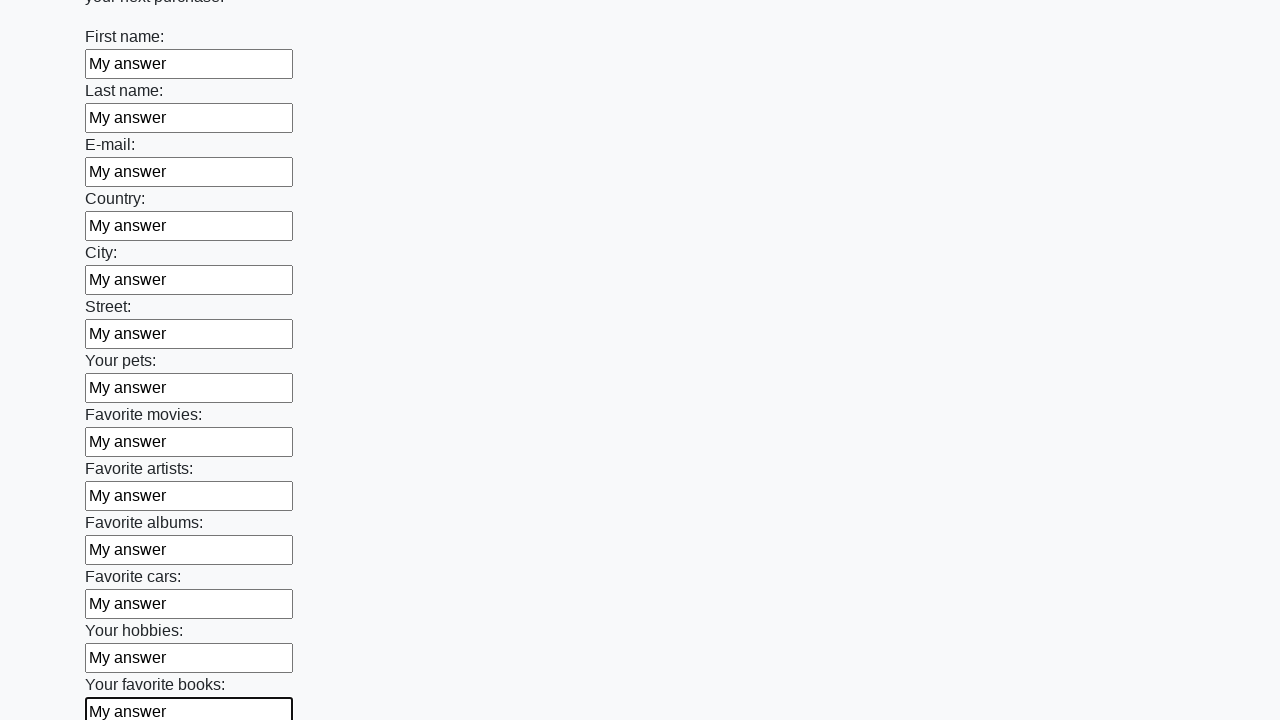

Filled a text input field with 'My answer' on [type="text"] >> nth=13
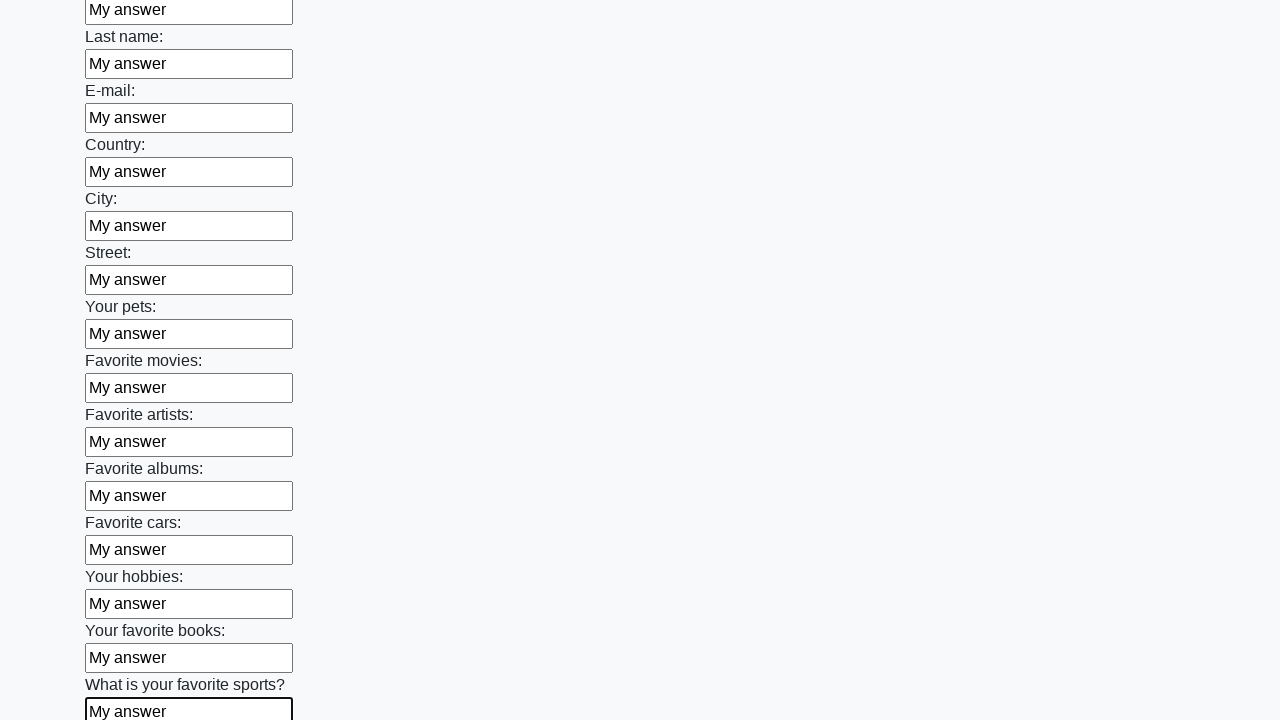

Filled a text input field with 'My answer' on [type="text"] >> nth=14
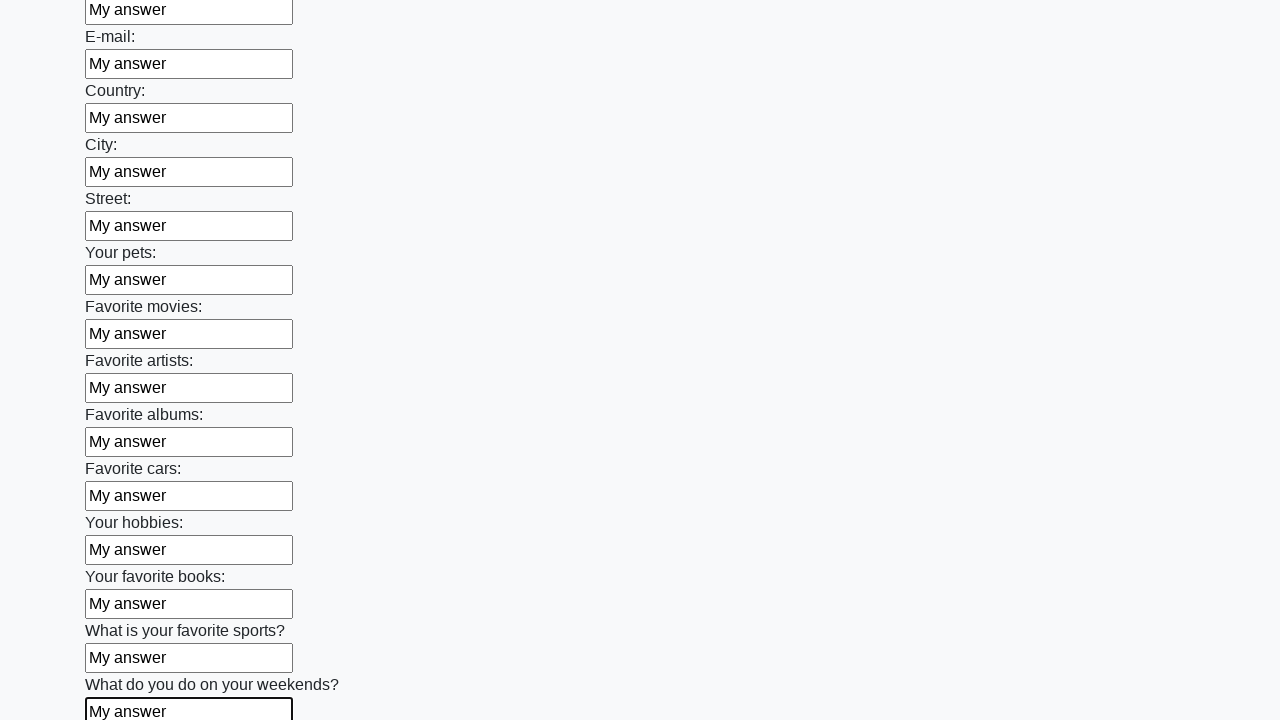

Filled a text input field with 'My answer' on [type="text"] >> nth=15
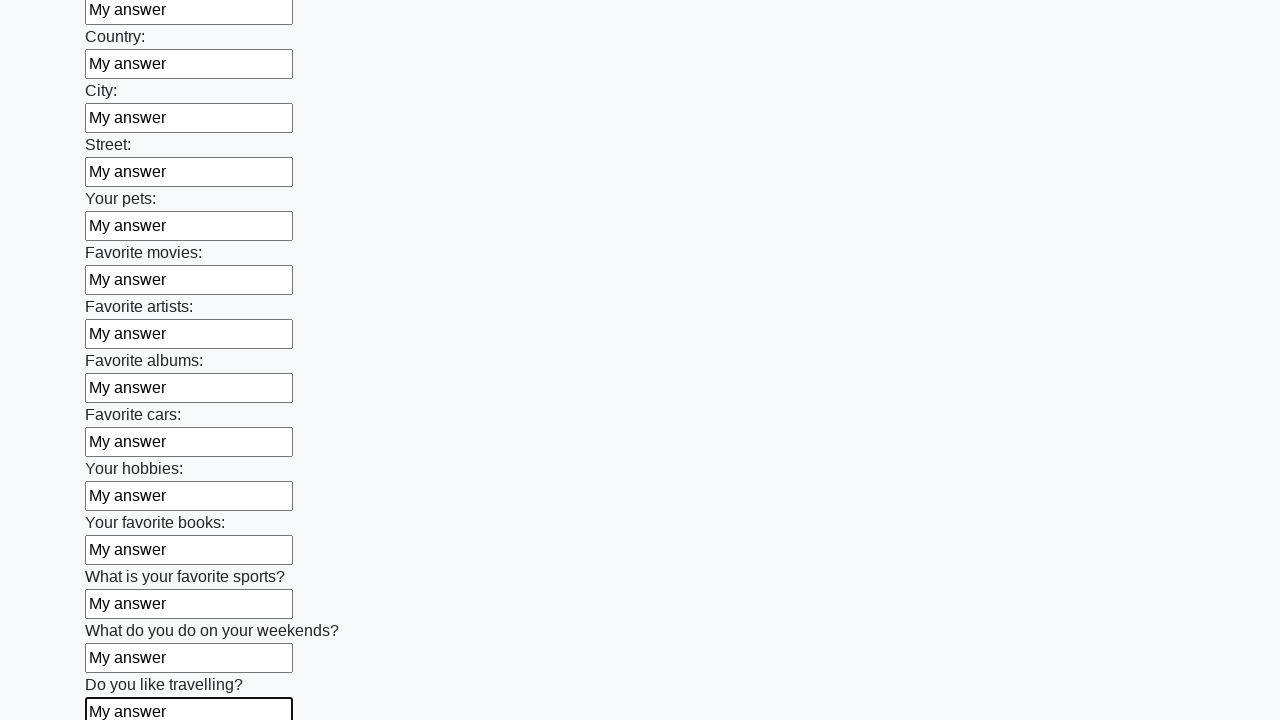

Filled a text input field with 'My answer' on [type="text"] >> nth=16
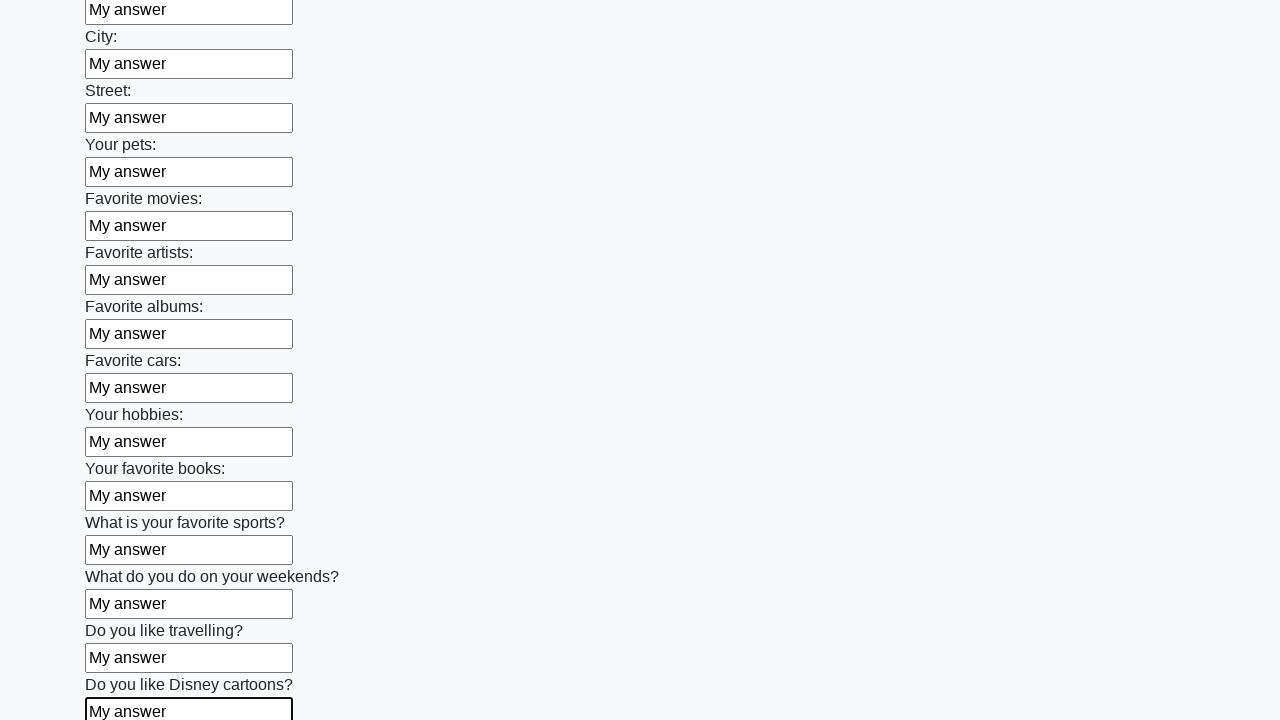

Filled a text input field with 'My answer' on [type="text"] >> nth=17
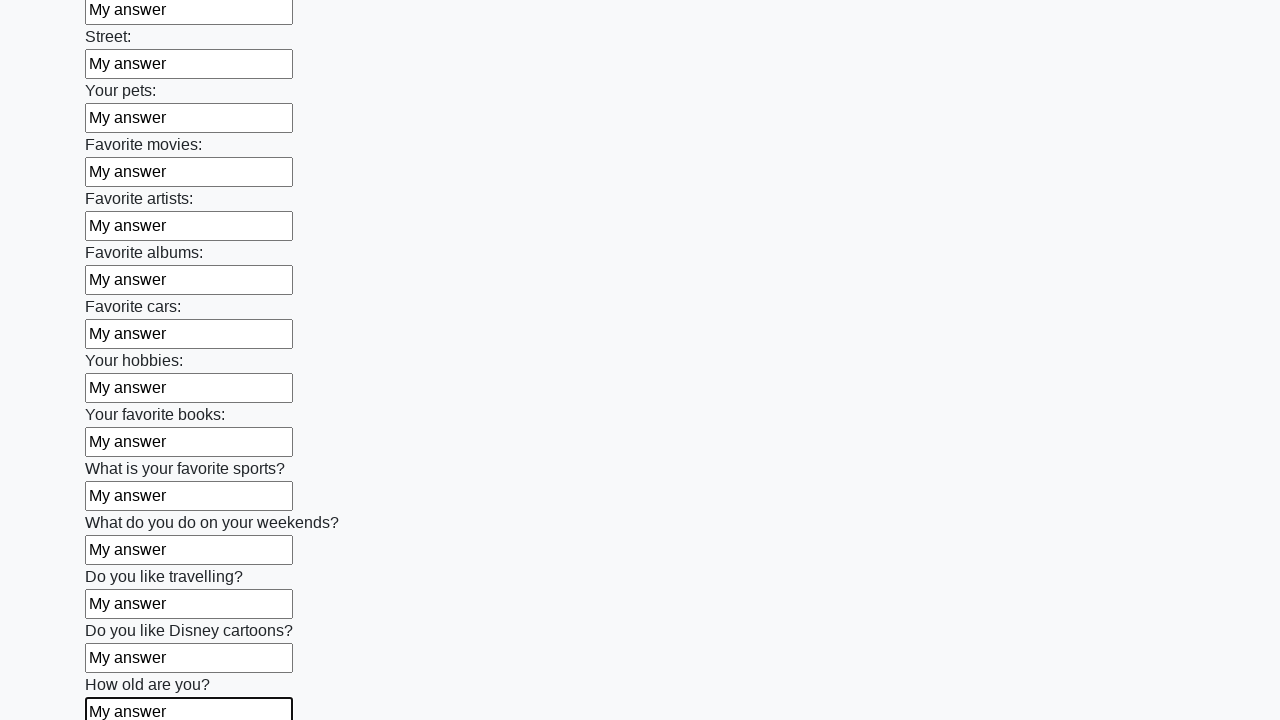

Filled a text input field with 'My answer' on [type="text"] >> nth=18
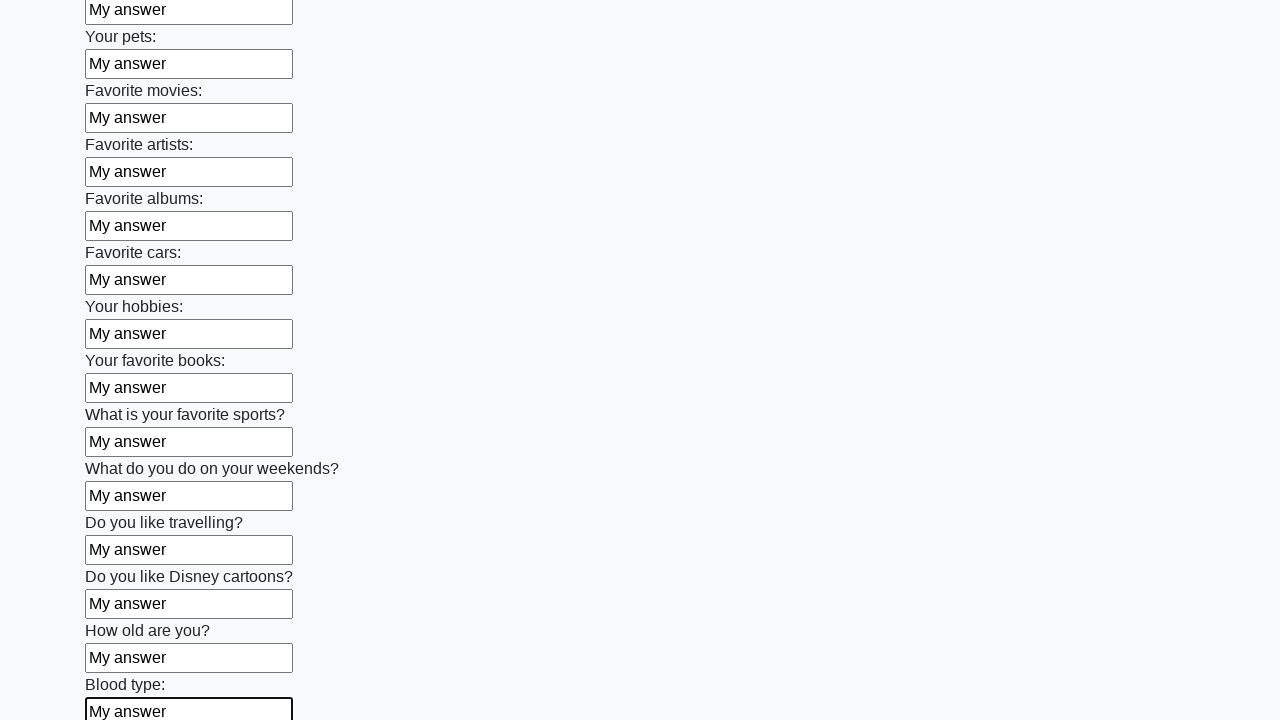

Filled a text input field with 'My answer' on [type="text"] >> nth=19
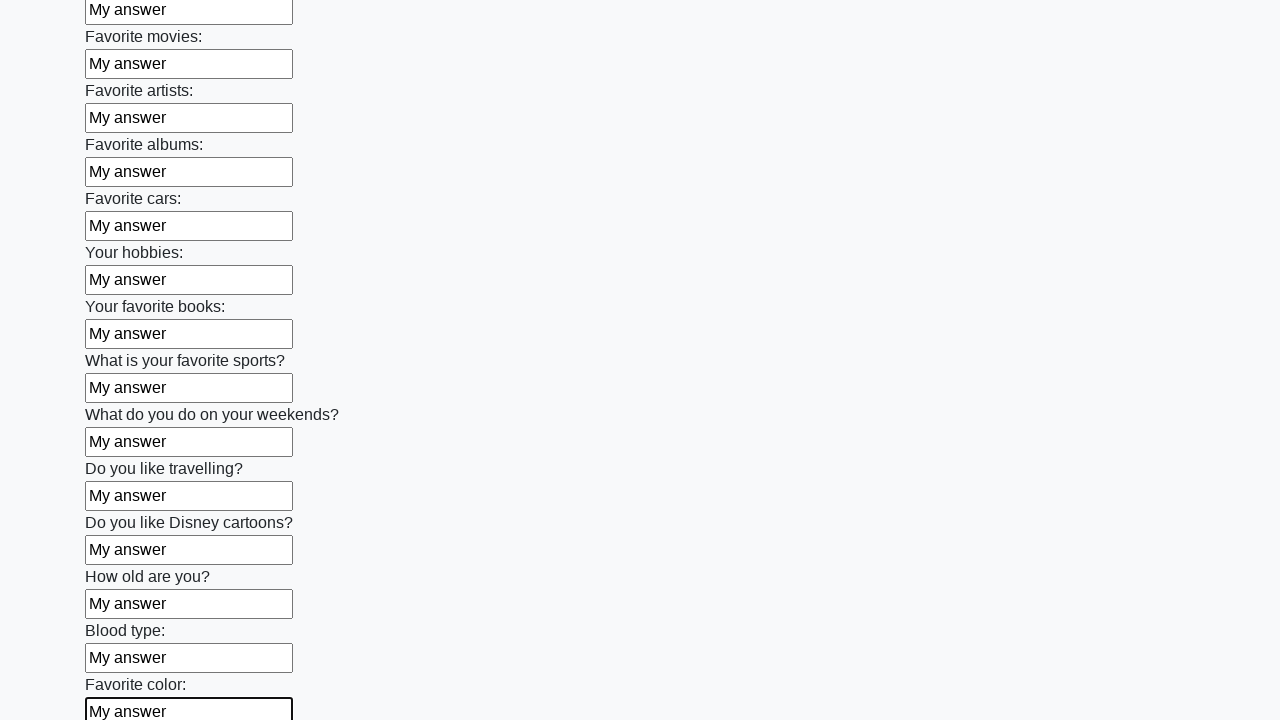

Filled a text input field with 'My answer' on [type="text"] >> nth=20
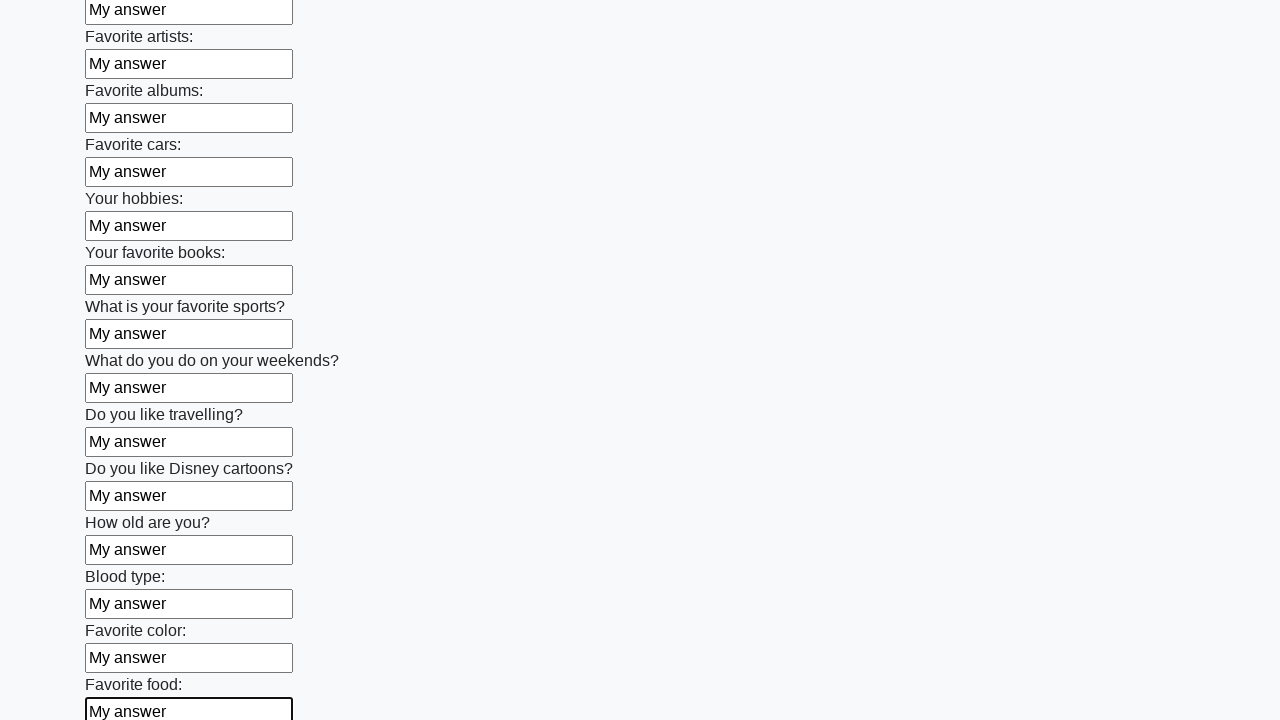

Filled a text input field with 'My answer' on [type="text"] >> nth=21
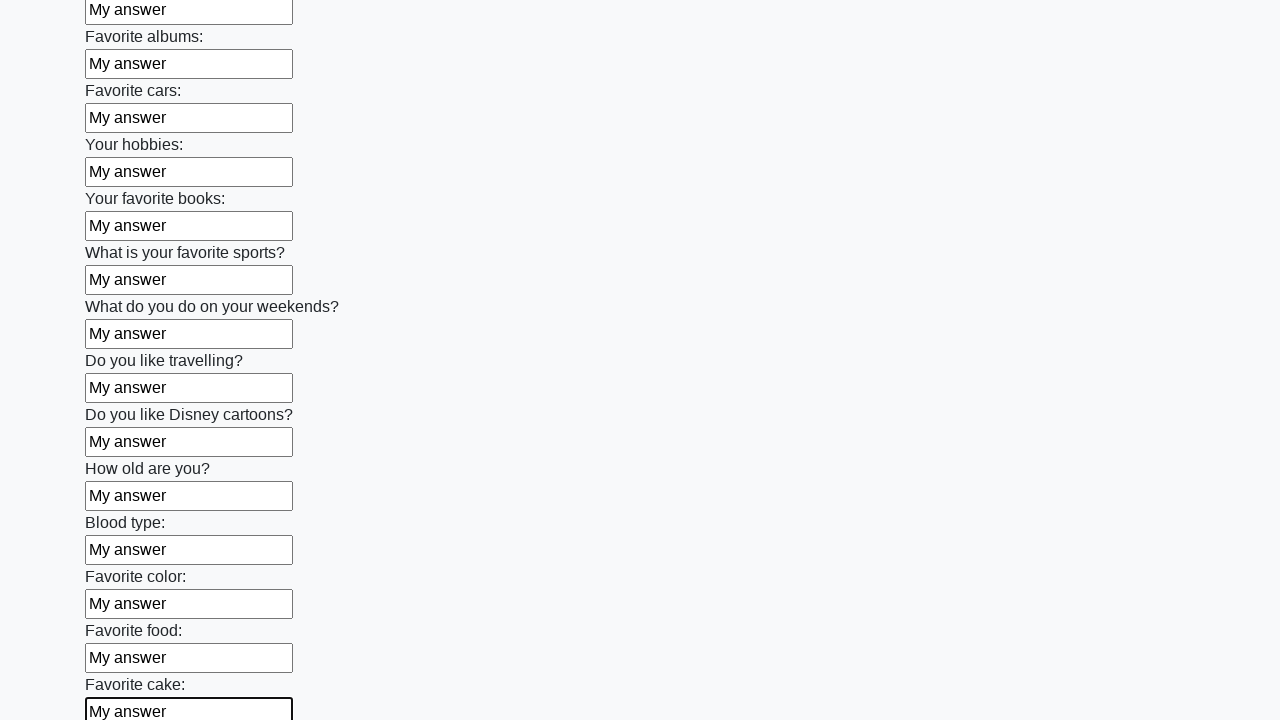

Filled a text input field with 'My answer' on [type="text"] >> nth=22
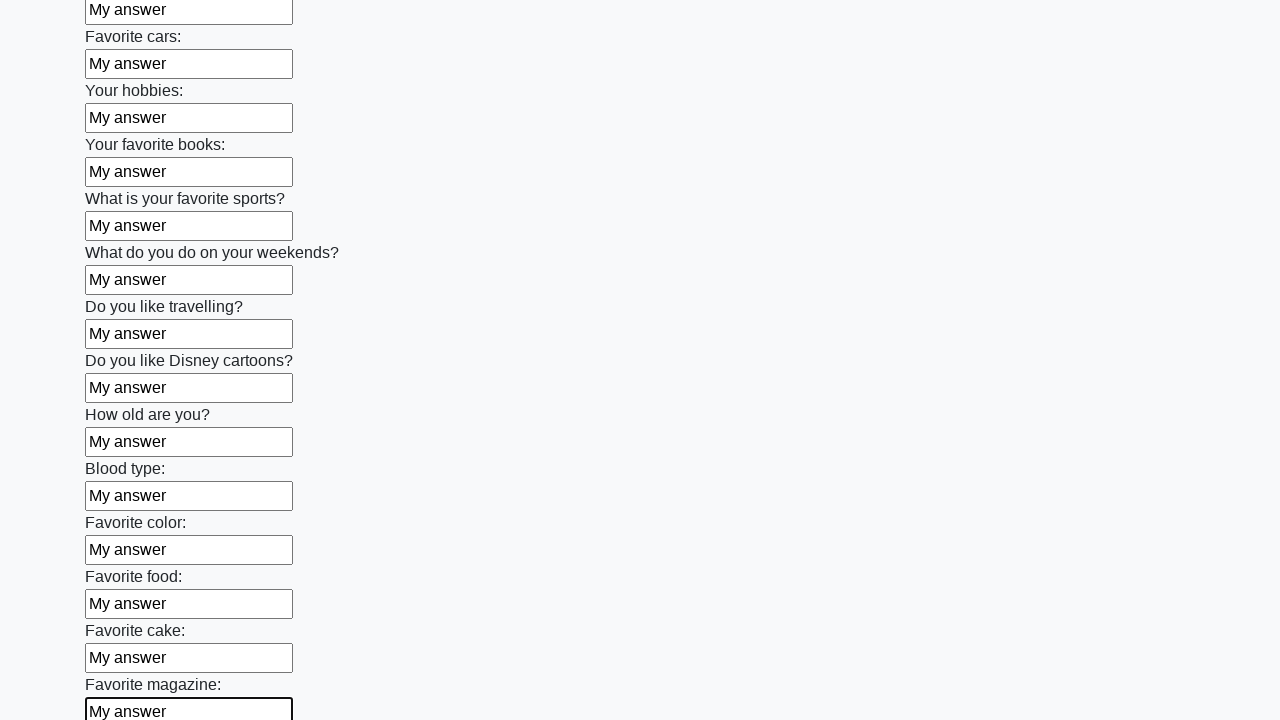

Filled a text input field with 'My answer' on [type="text"] >> nth=23
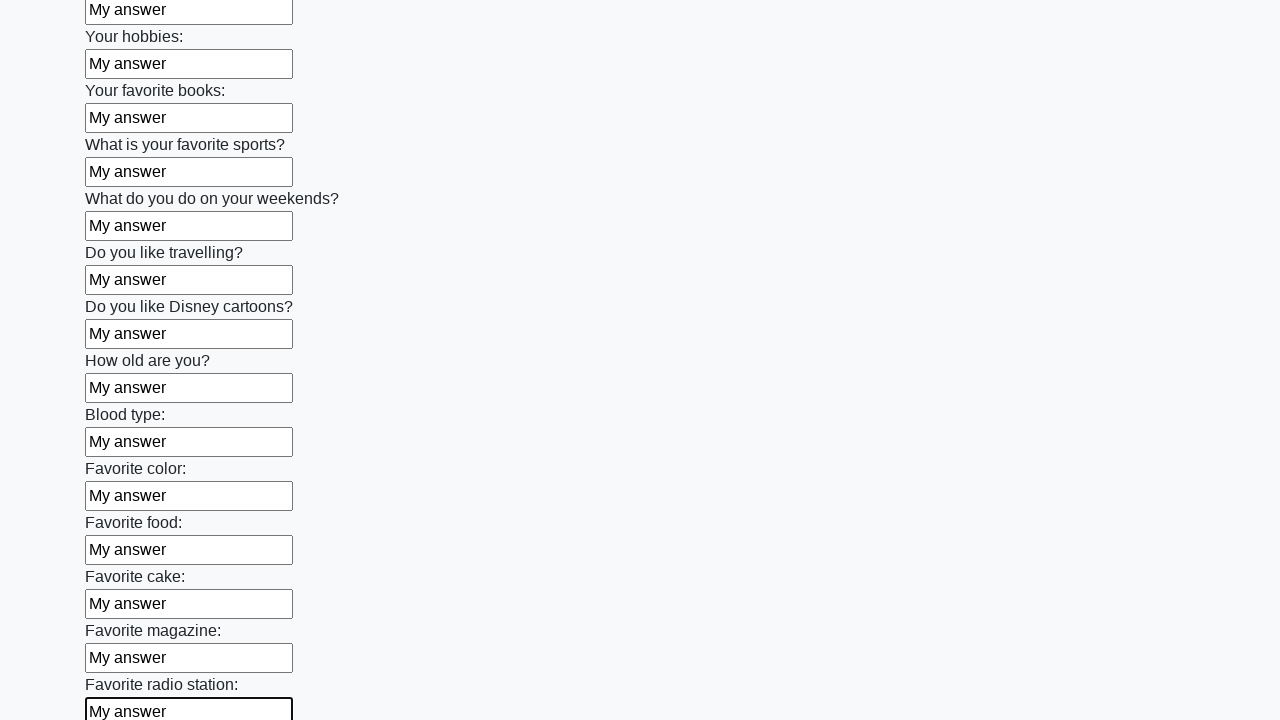

Filled a text input field with 'My answer' on [type="text"] >> nth=24
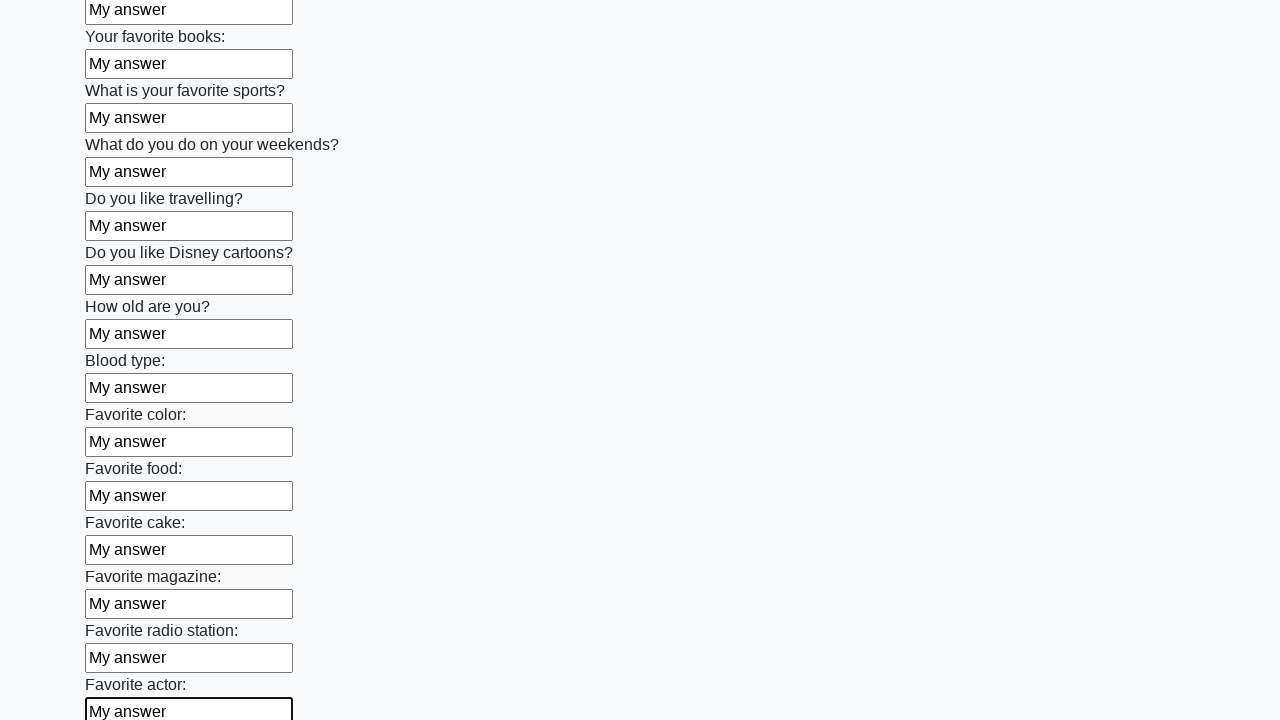

Filled a text input field with 'My answer' on [type="text"] >> nth=25
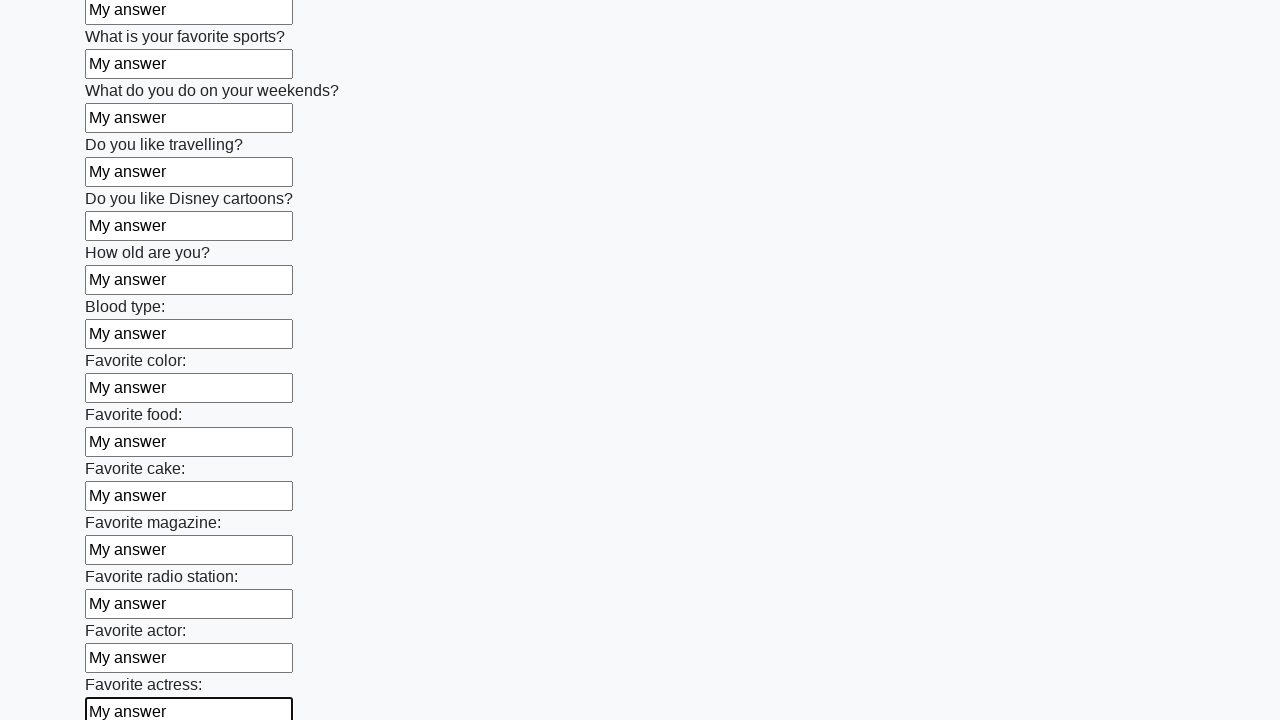

Filled a text input field with 'My answer' on [type="text"] >> nth=26
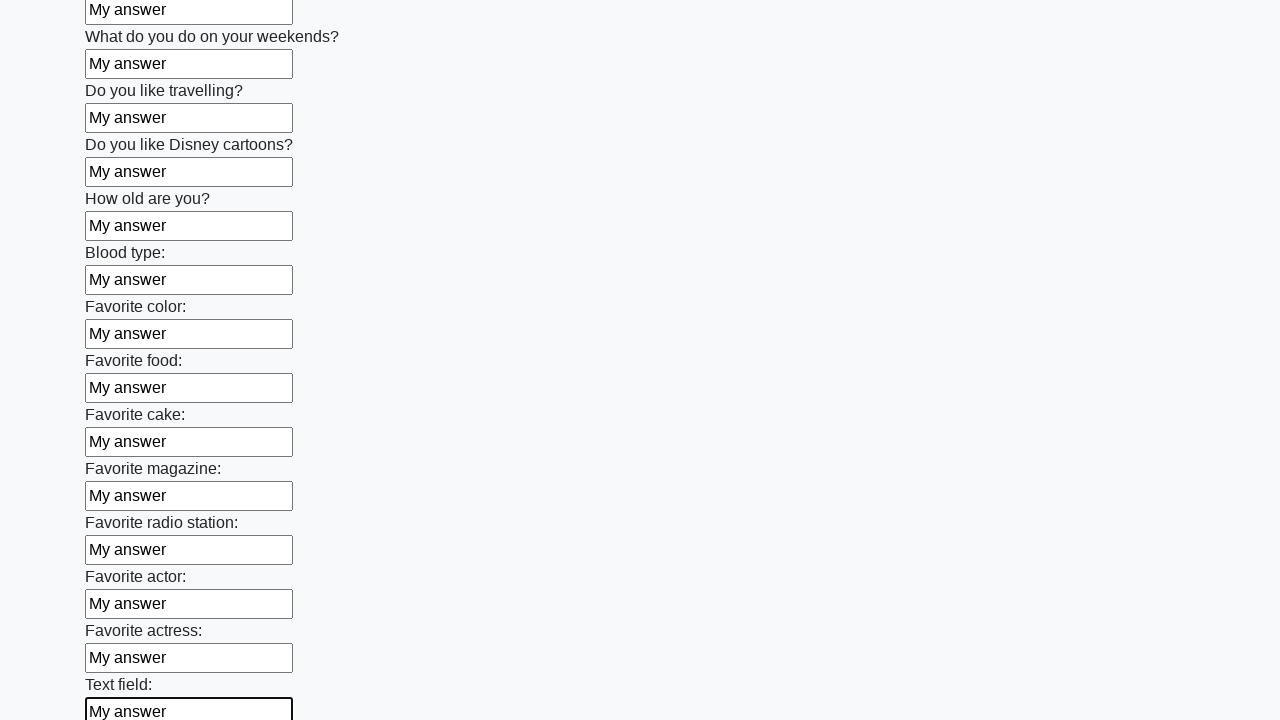

Filled a text input field with 'My answer' on [type="text"] >> nth=27
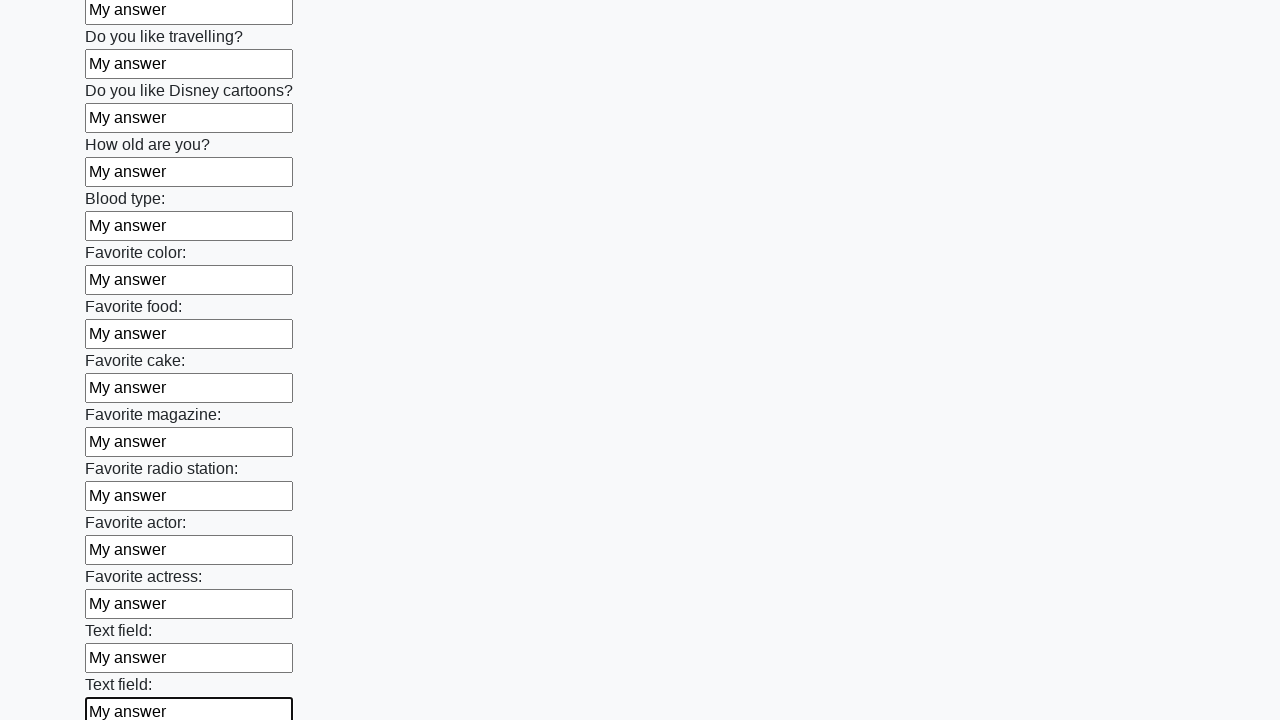

Filled a text input field with 'My answer' on [type="text"] >> nth=28
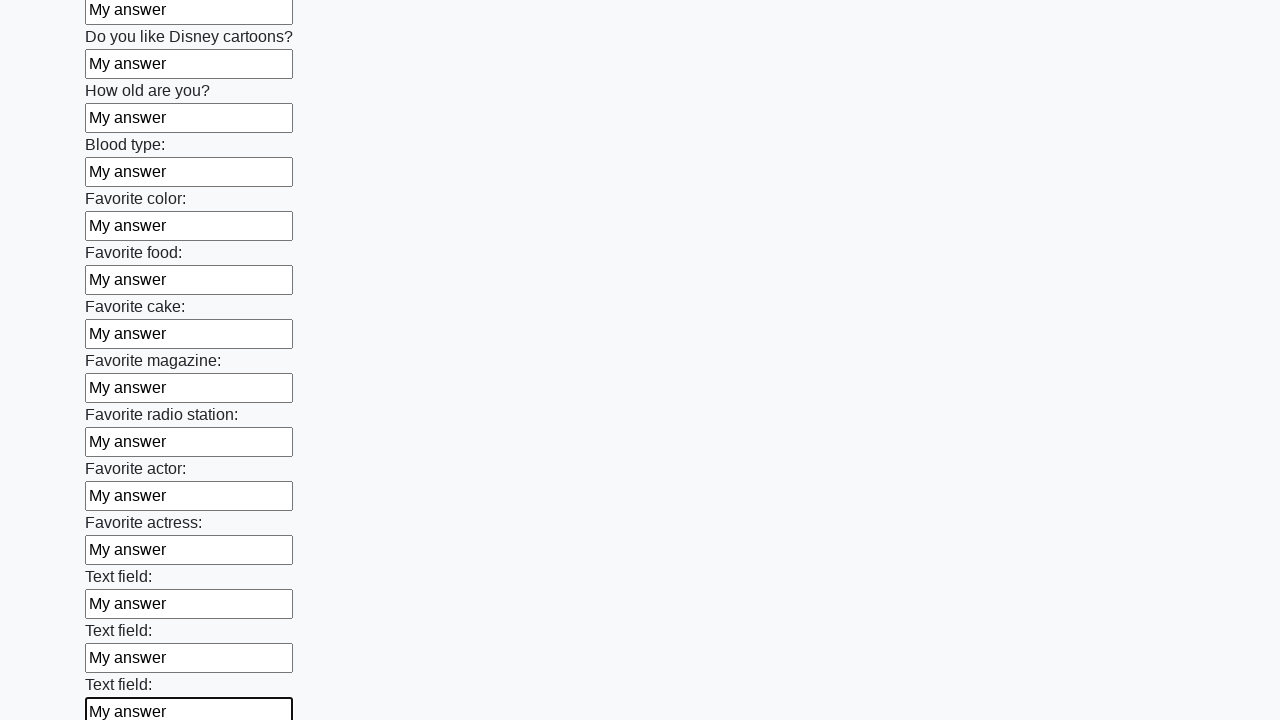

Filled a text input field with 'My answer' on [type="text"] >> nth=29
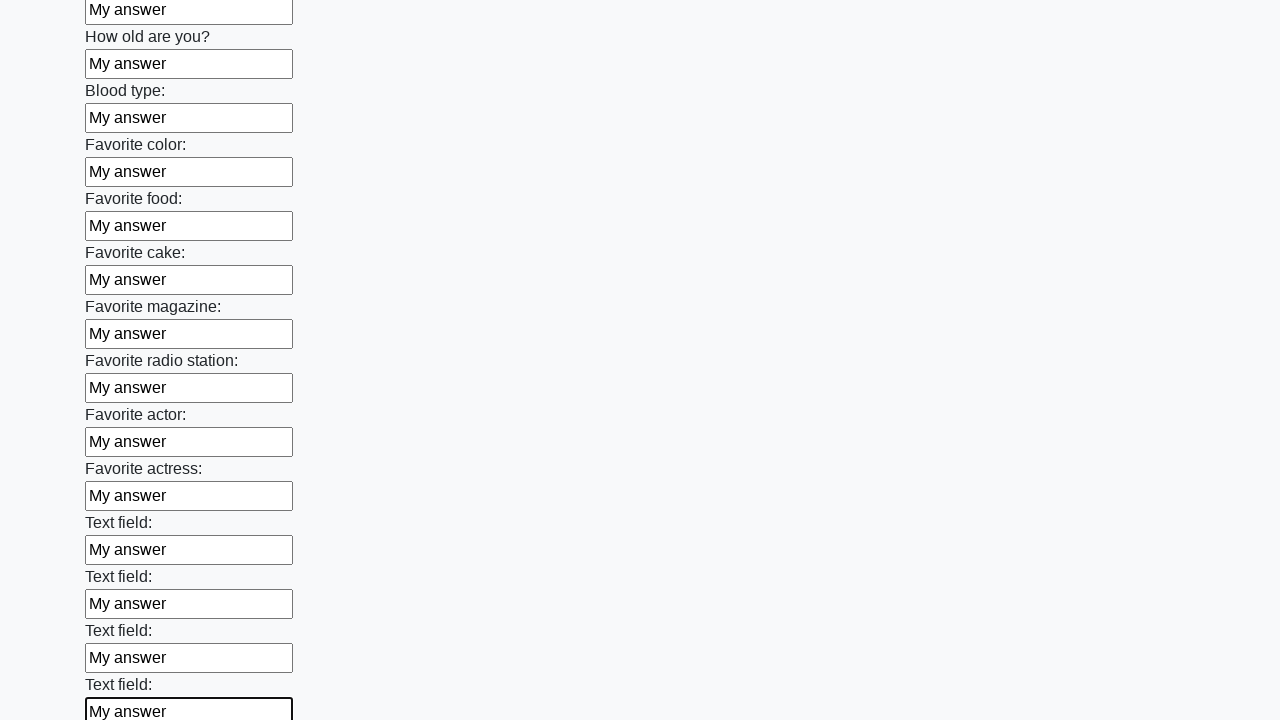

Filled a text input field with 'My answer' on [type="text"] >> nth=30
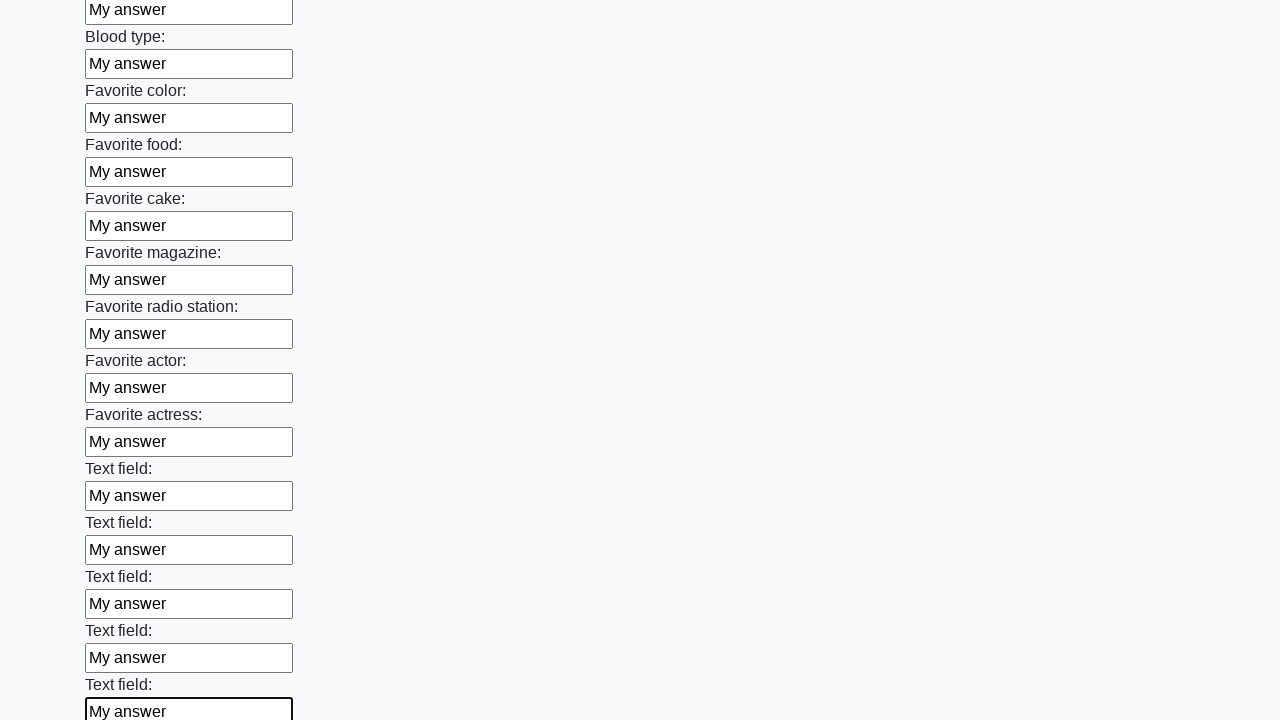

Filled a text input field with 'My answer' on [type="text"] >> nth=31
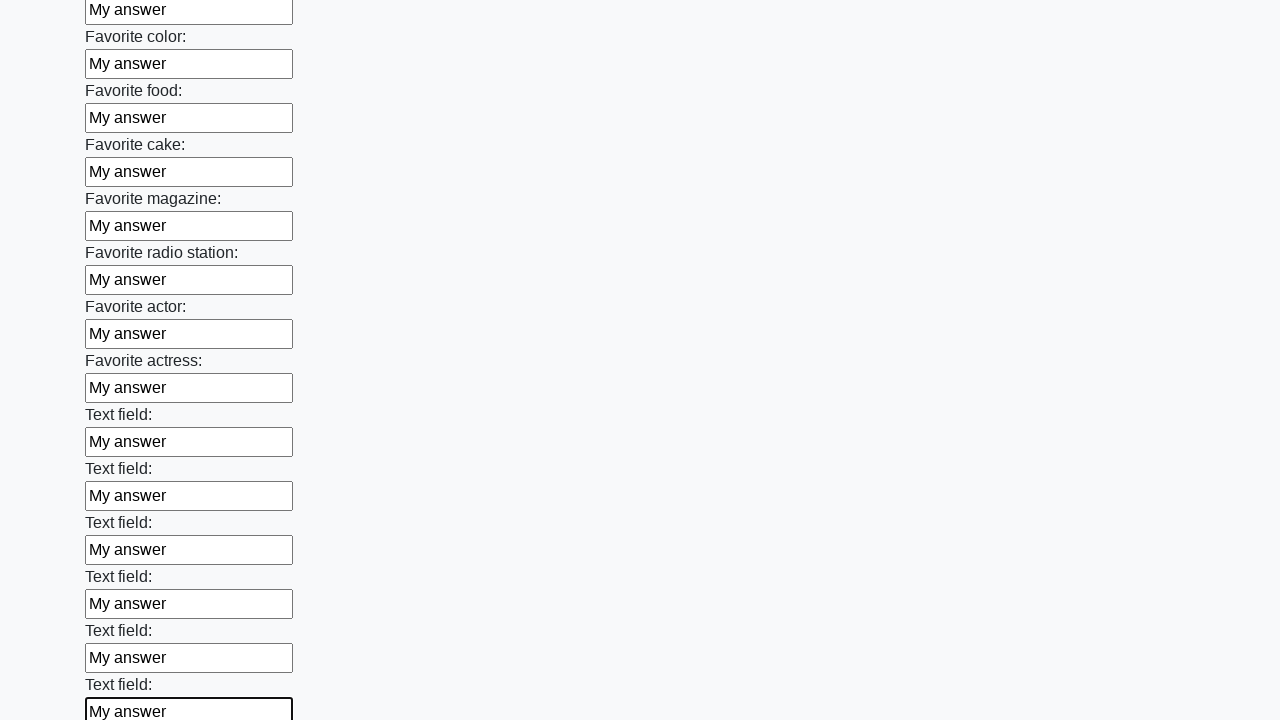

Filled a text input field with 'My answer' on [type="text"] >> nth=32
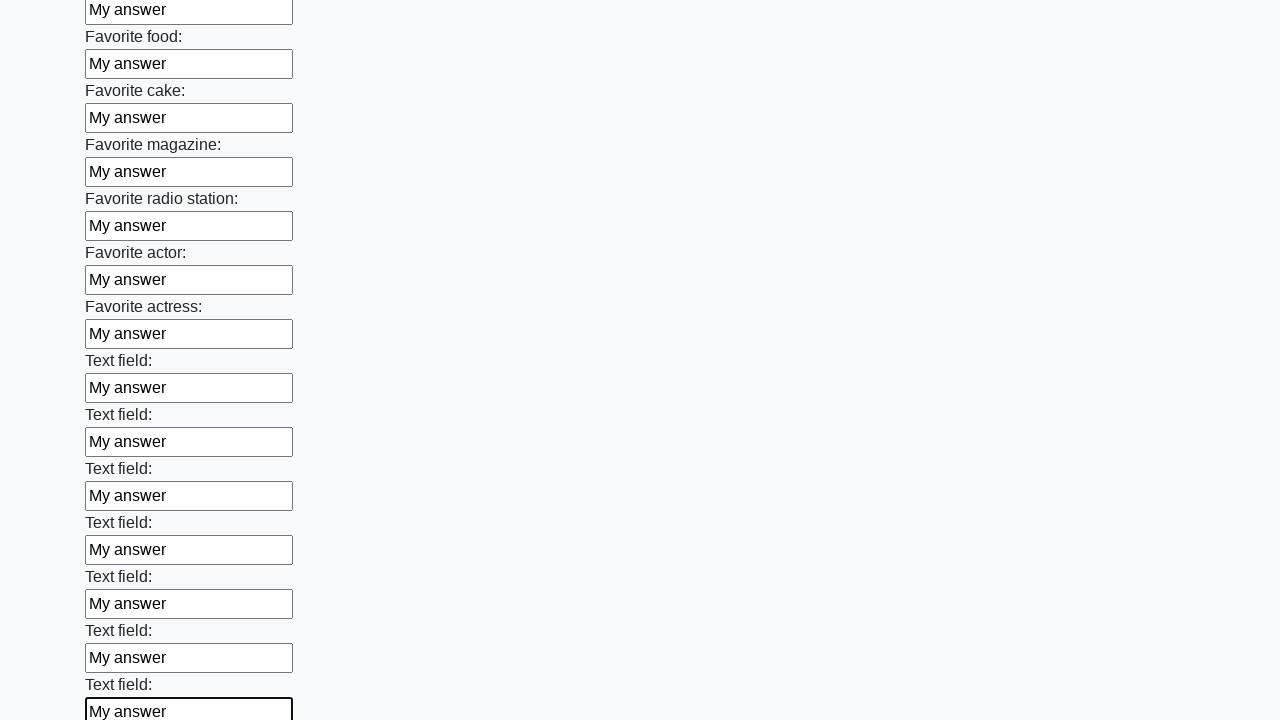

Filled a text input field with 'My answer' on [type="text"] >> nth=33
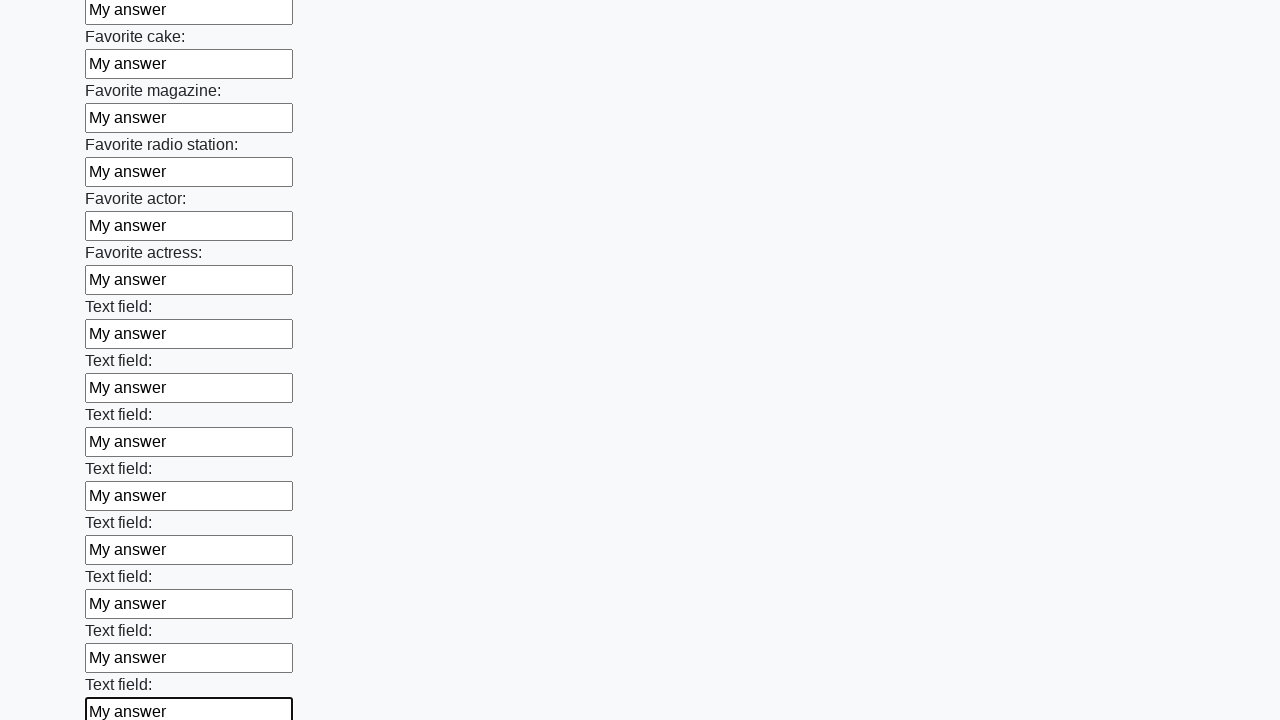

Filled a text input field with 'My answer' on [type="text"] >> nth=34
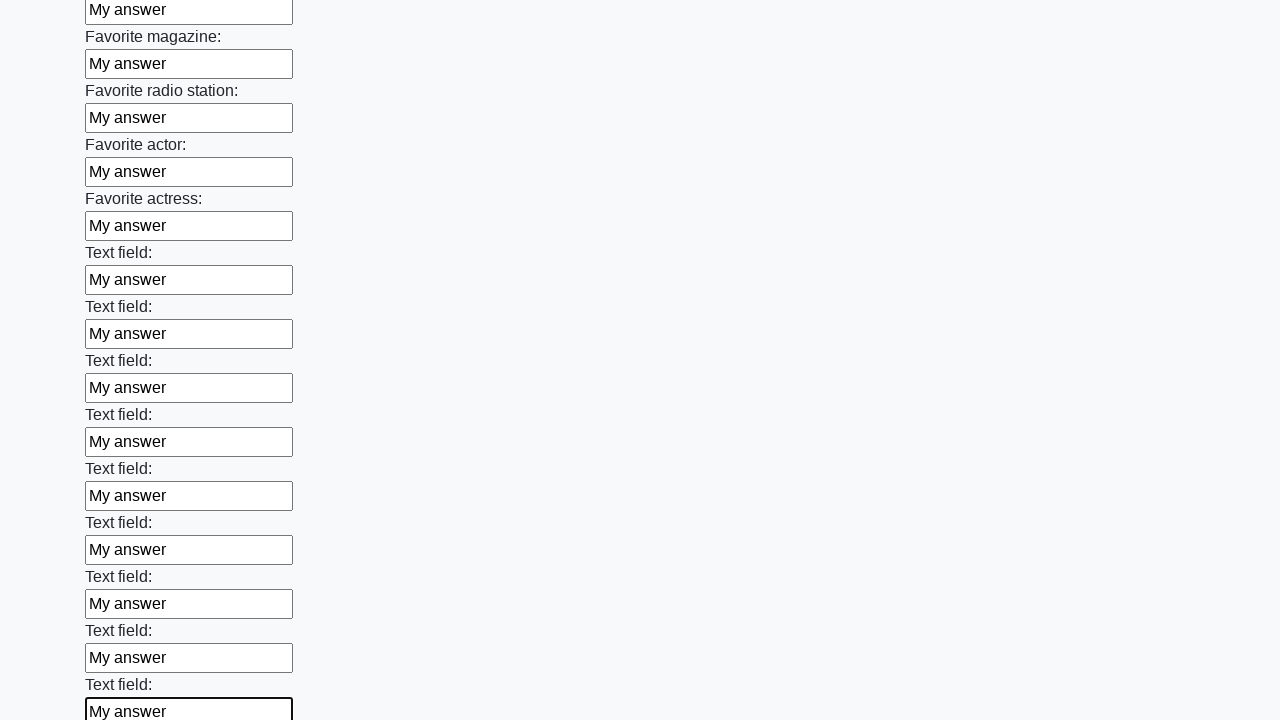

Filled a text input field with 'My answer' on [type="text"] >> nth=35
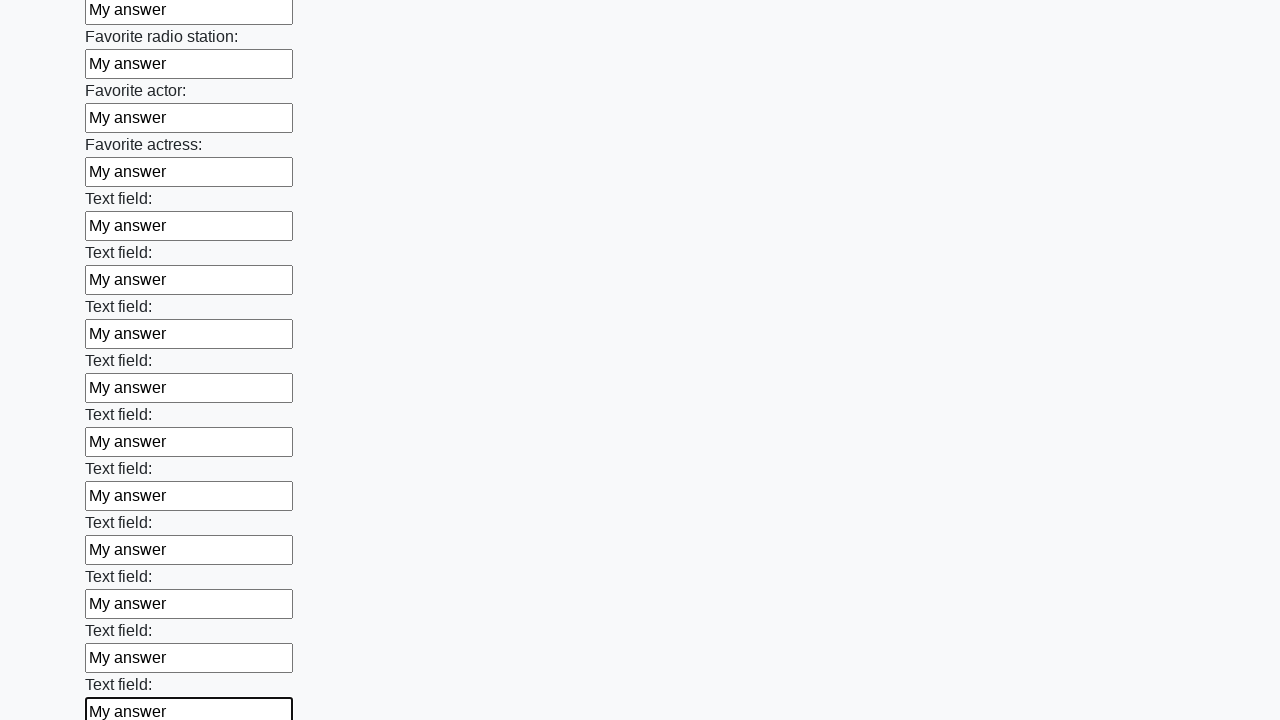

Filled a text input field with 'My answer' on [type="text"] >> nth=36
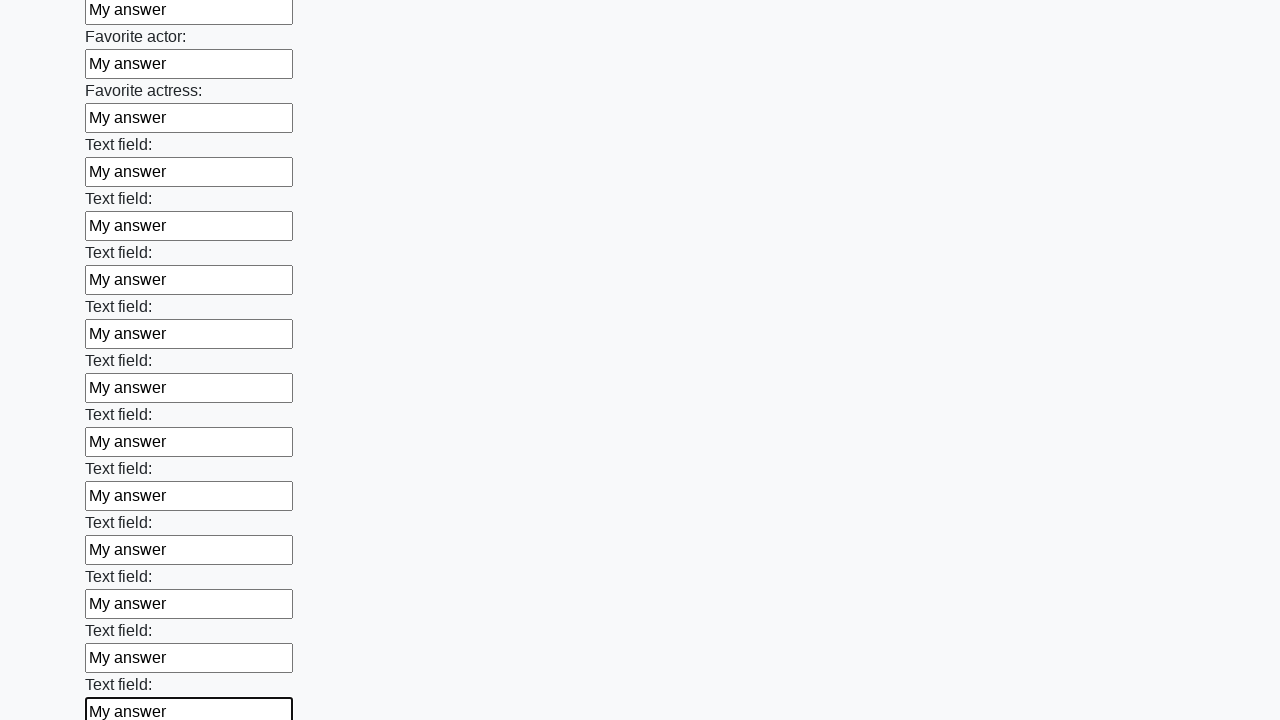

Filled a text input field with 'My answer' on [type="text"] >> nth=37
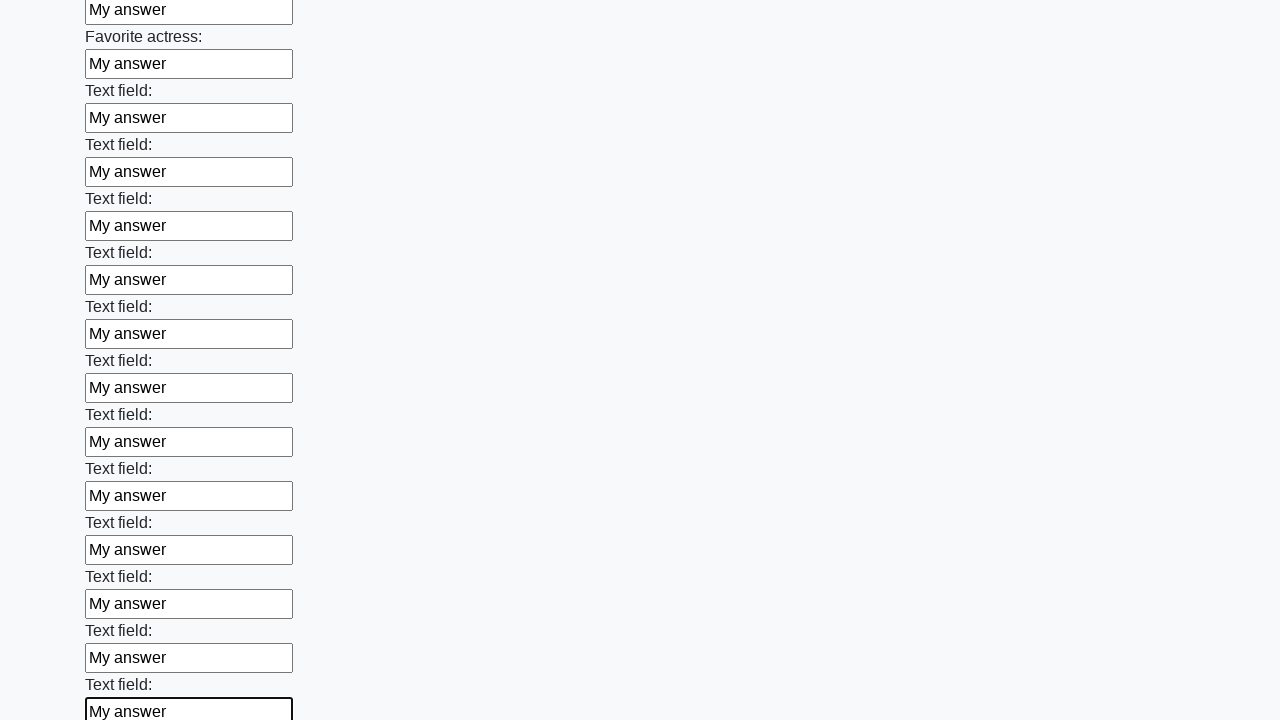

Filled a text input field with 'My answer' on [type="text"] >> nth=38
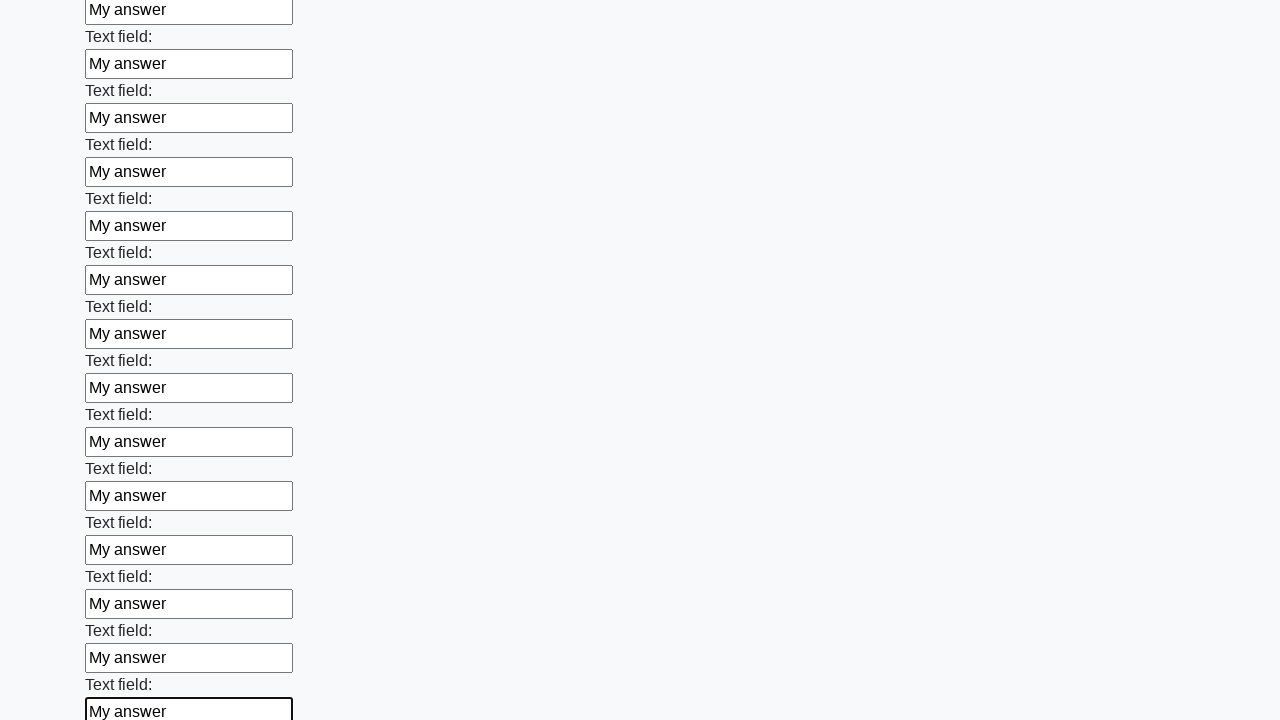

Filled a text input field with 'My answer' on [type="text"] >> nth=39
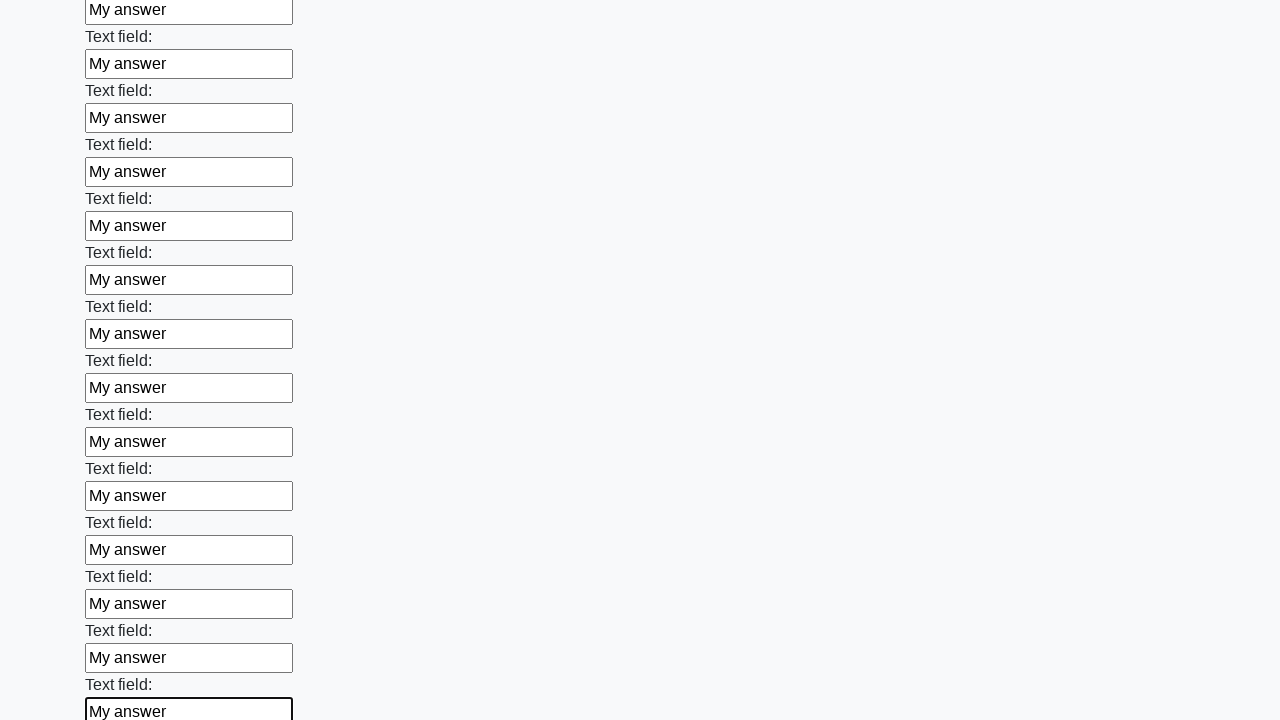

Filled a text input field with 'My answer' on [type="text"] >> nth=40
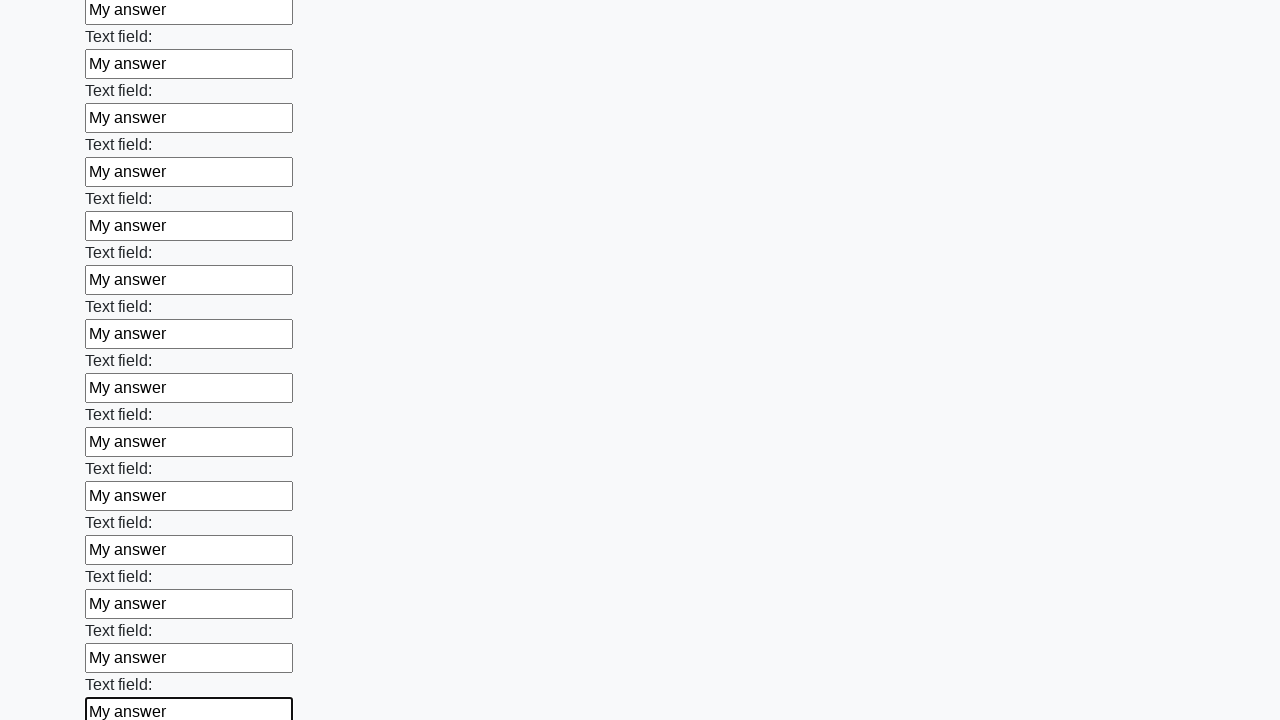

Filled a text input field with 'My answer' on [type="text"] >> nth=41
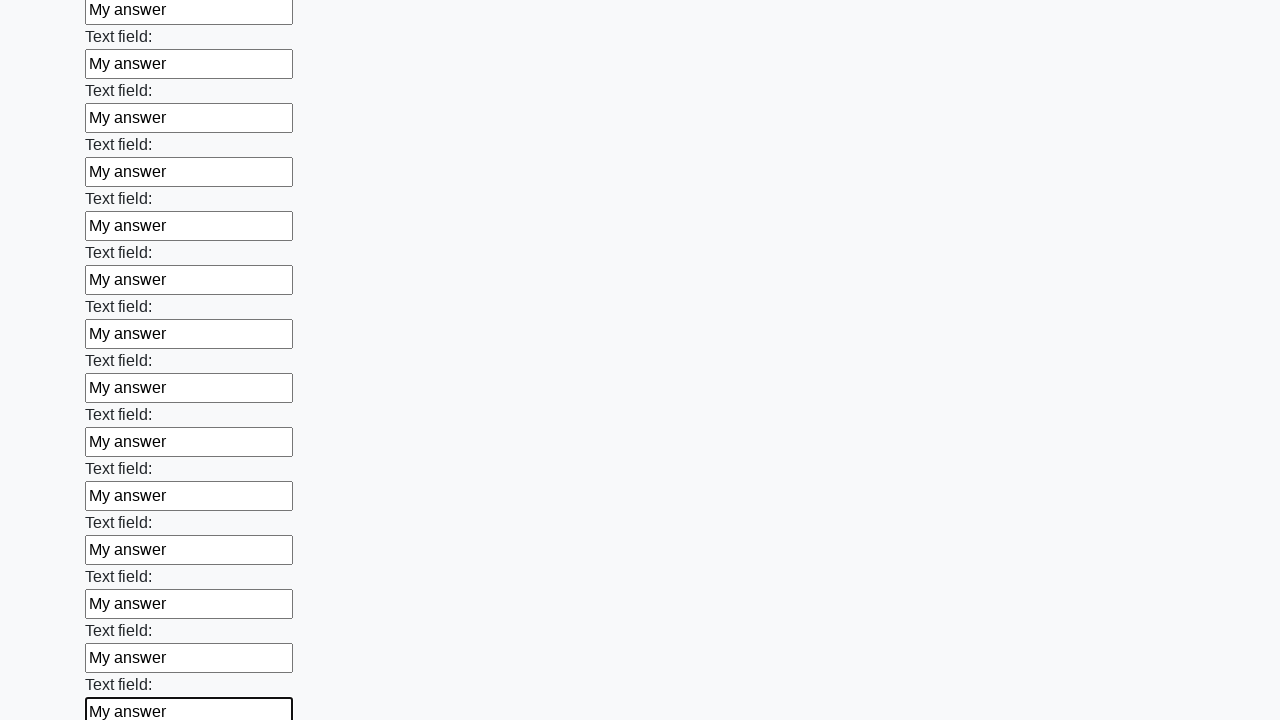

Filled a text input field with 'My answer' on [type="text"] >> nth=42
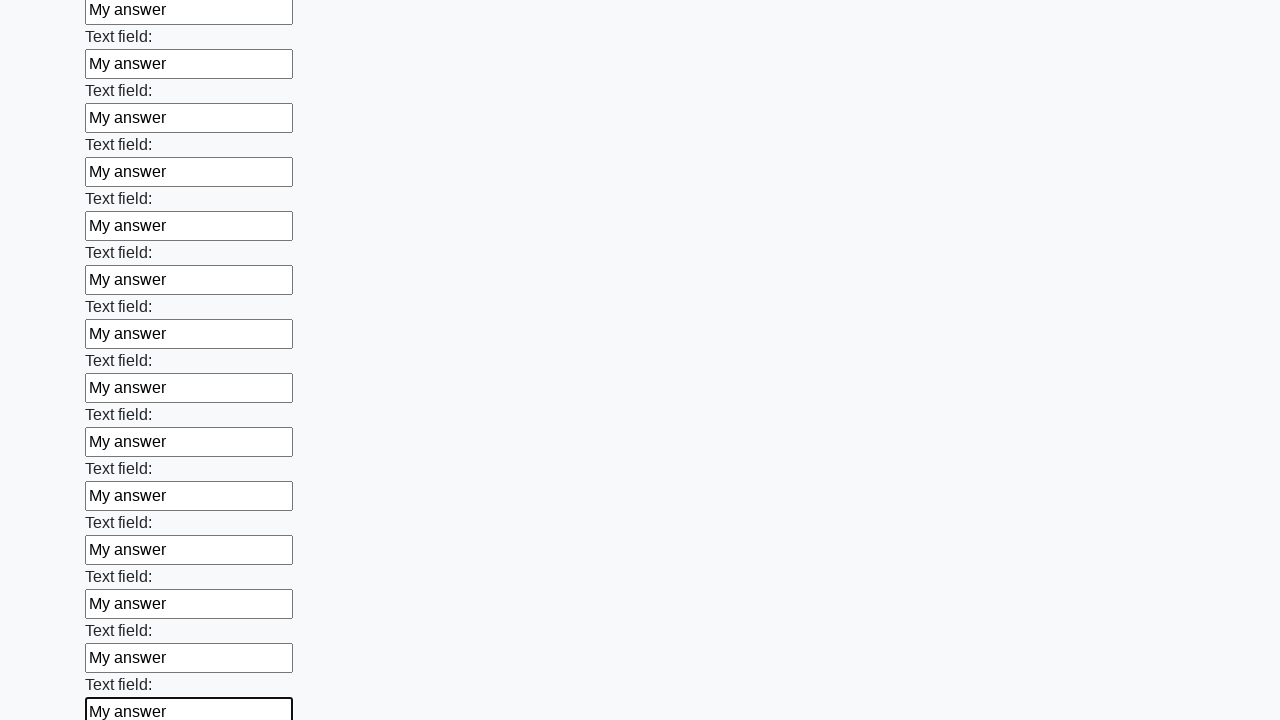

Filled a text input field with 'My answer' on [type="text"] >> nth=43
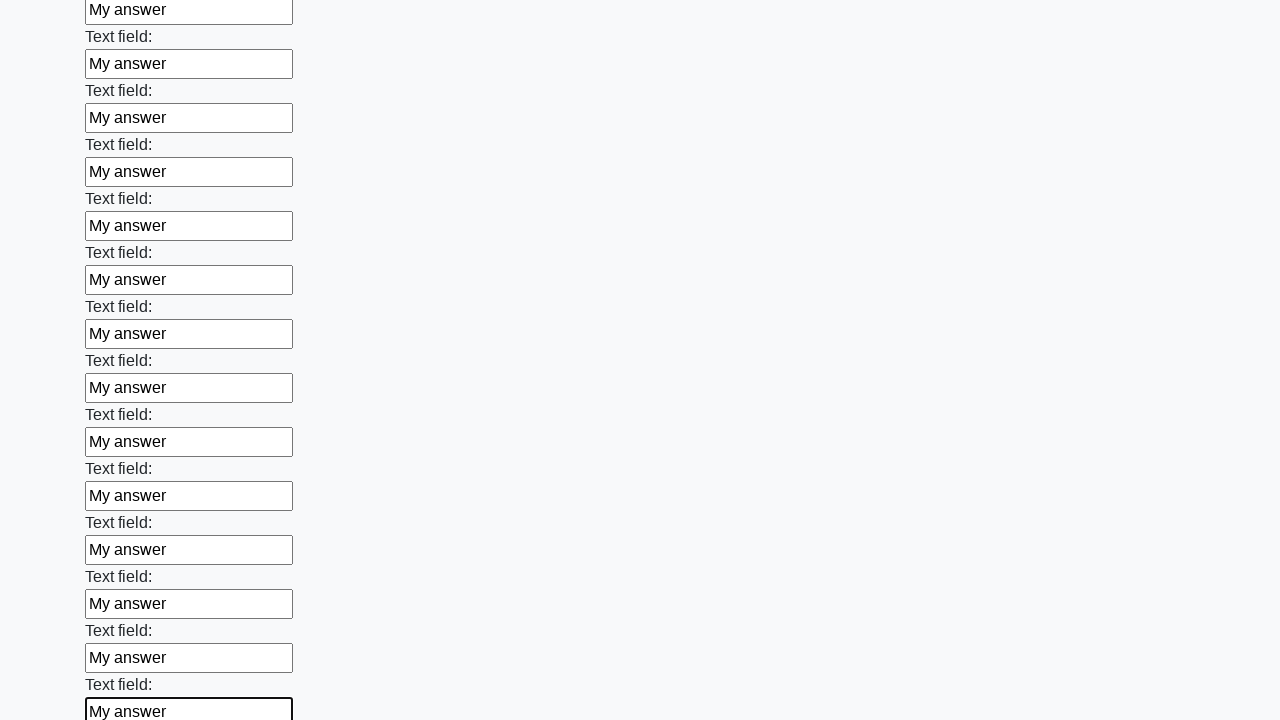

Filled a text input field with 'My answer' on [type="text"] >> nth=44
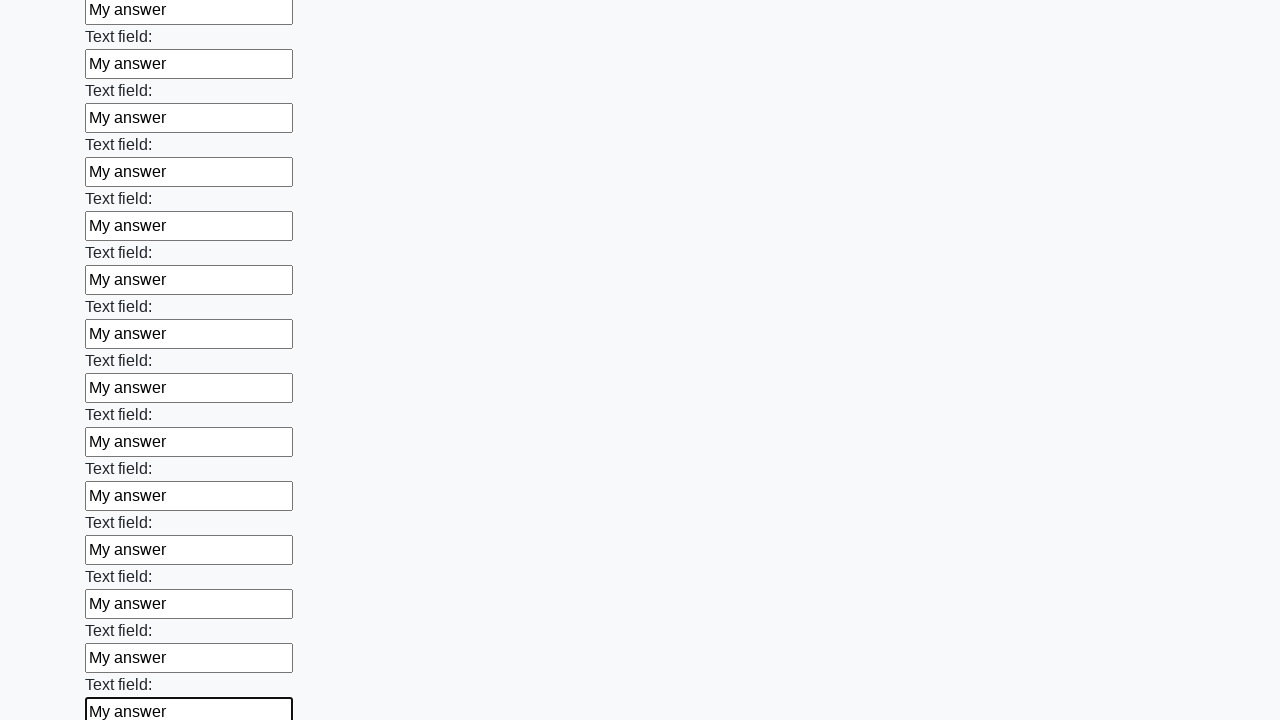

Filled a text input field with 'My answer' on [type="text"] >> nth=45
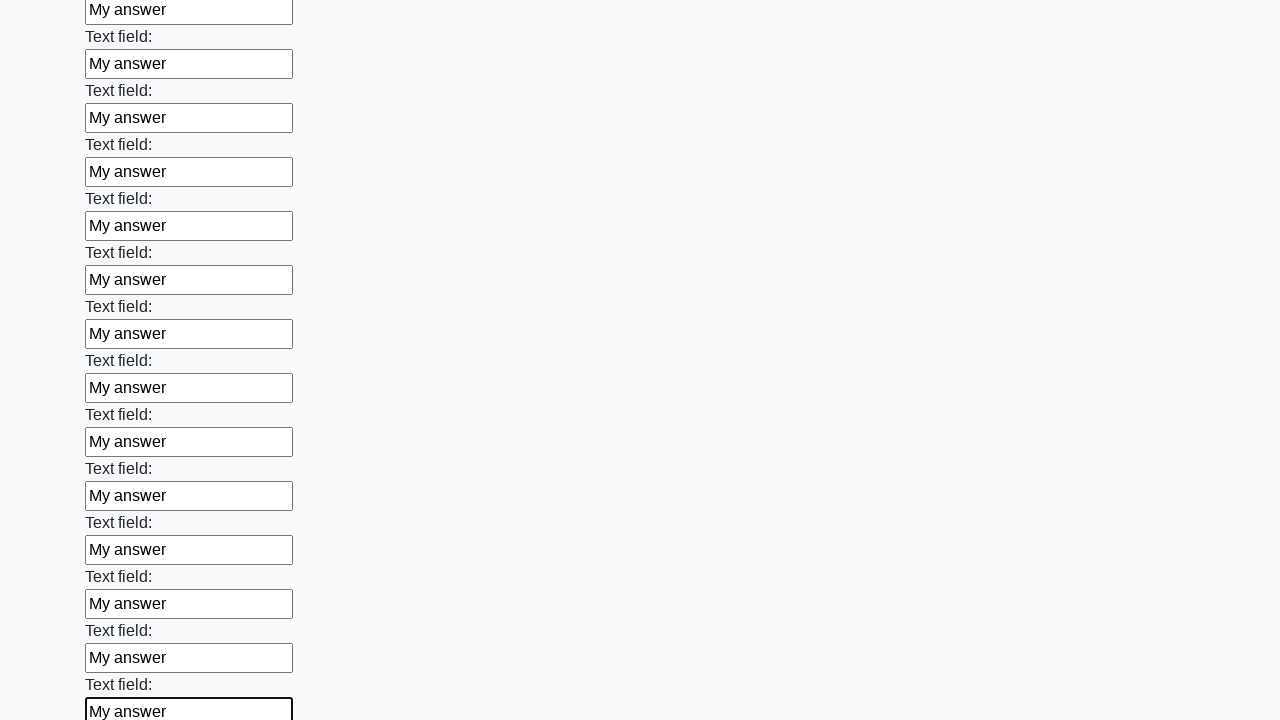

Filled a text input field with 'My answer' on [type="text"] >> nth=46
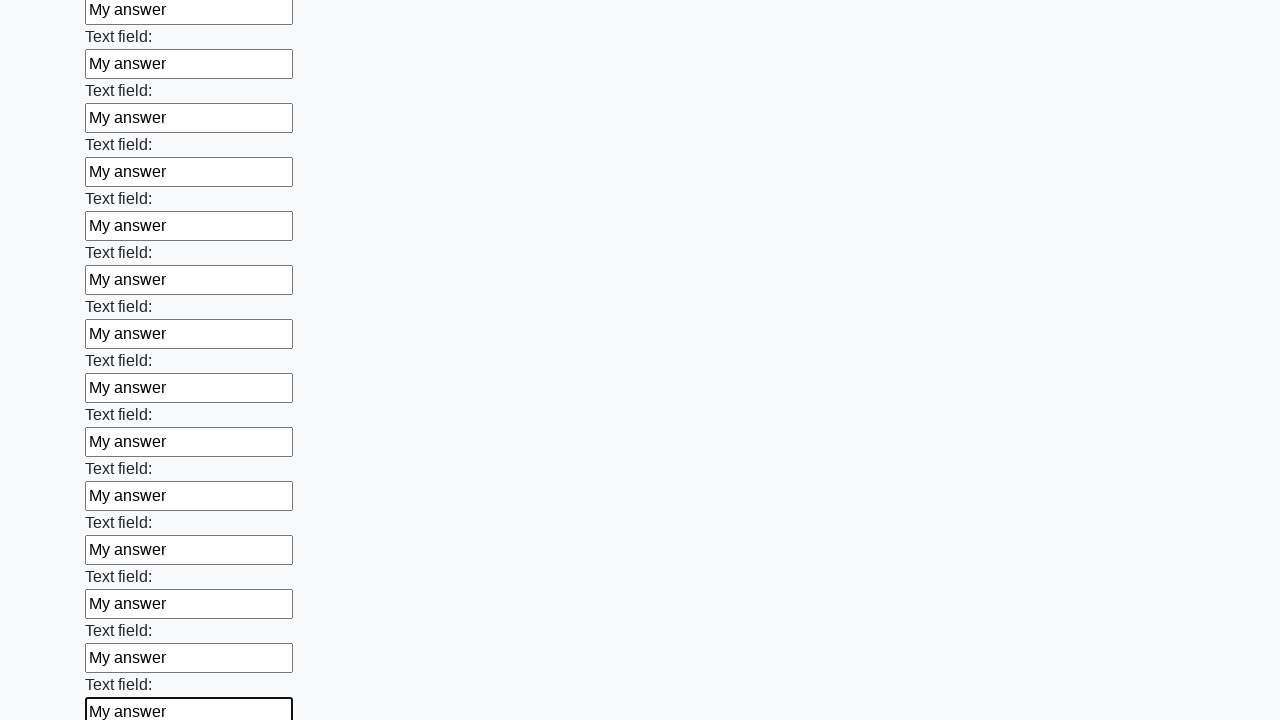

Filled a text input field with 'My answer' on [type="text"] >> nth=47
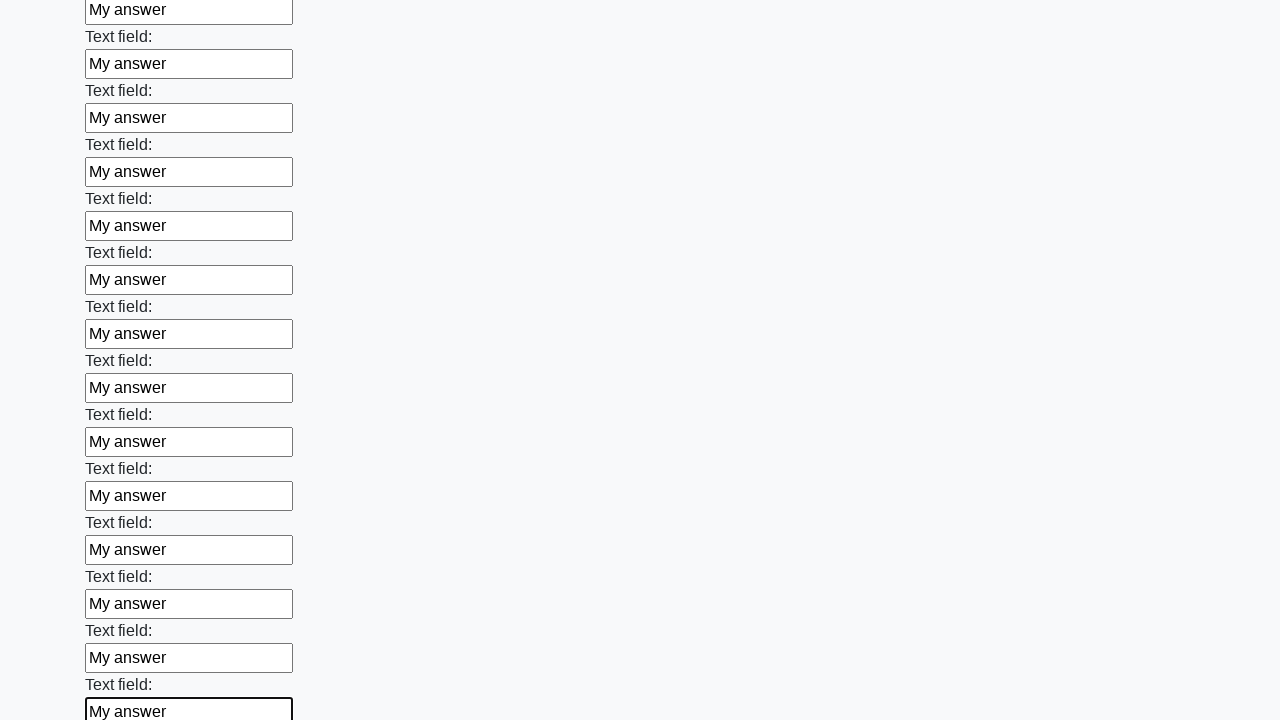

Filled a text input field with 'My answer' on [type="text"] >> nth=48
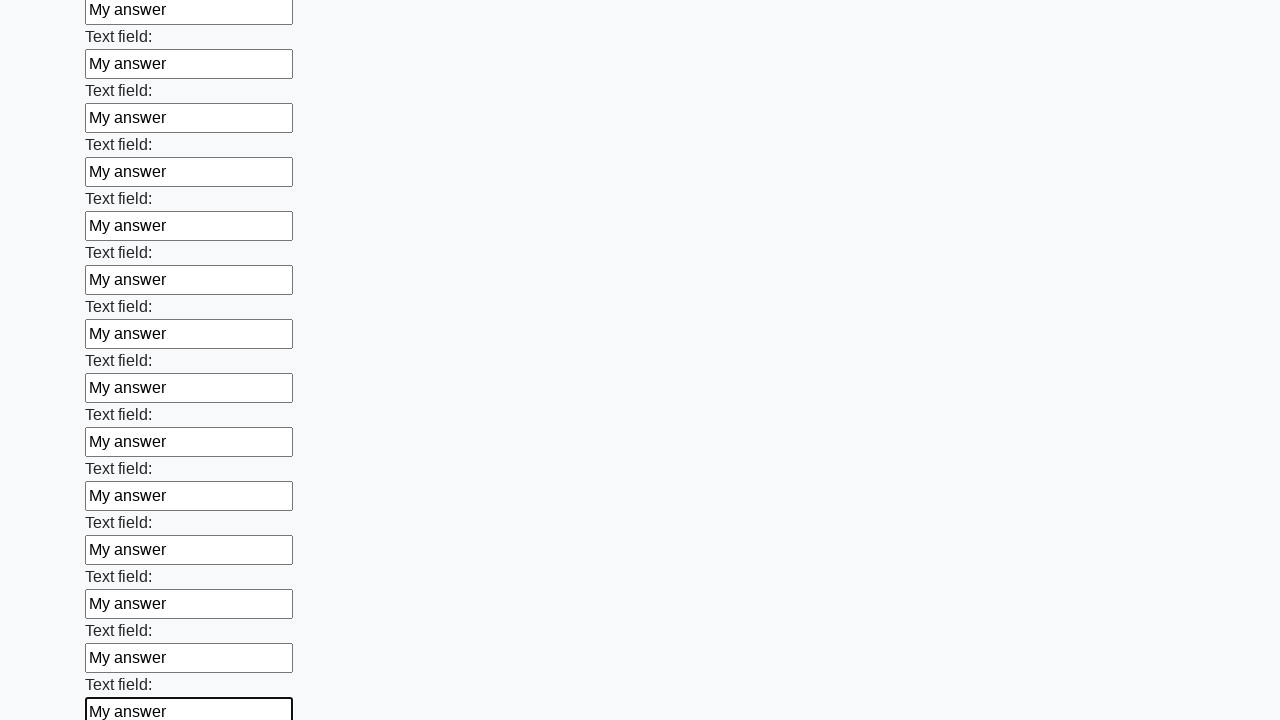

Filled a text input field with 'My answer' on [type="text"] >> nth=49
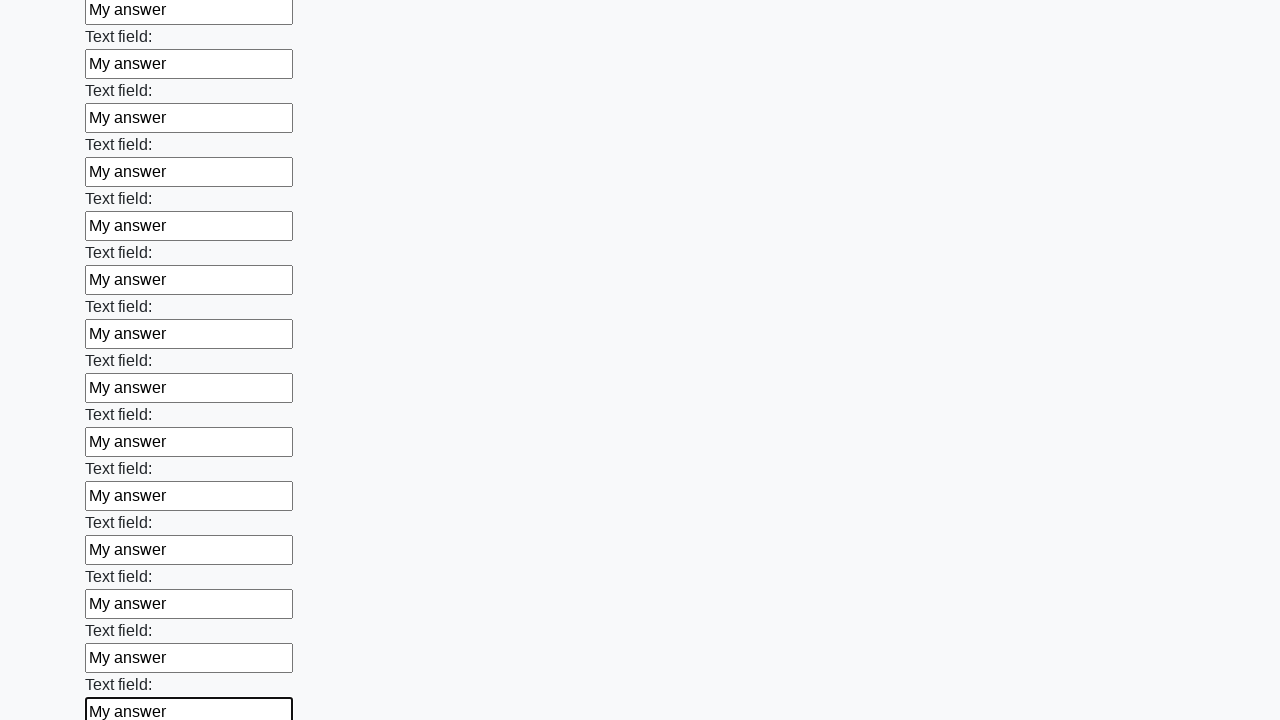

Filled a text input field with 'My answer' on [type="text"] >> nth=50
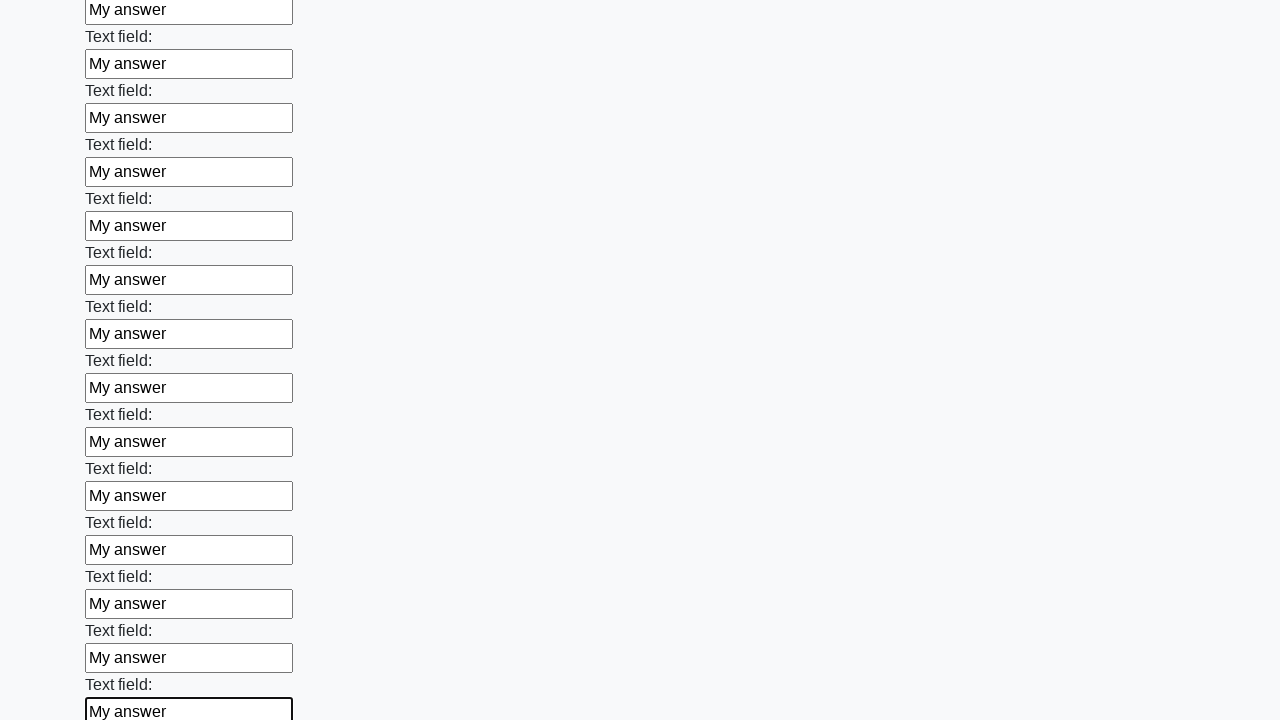

Filled a text input field with 'My answer' on [type="text"] >> nth=51
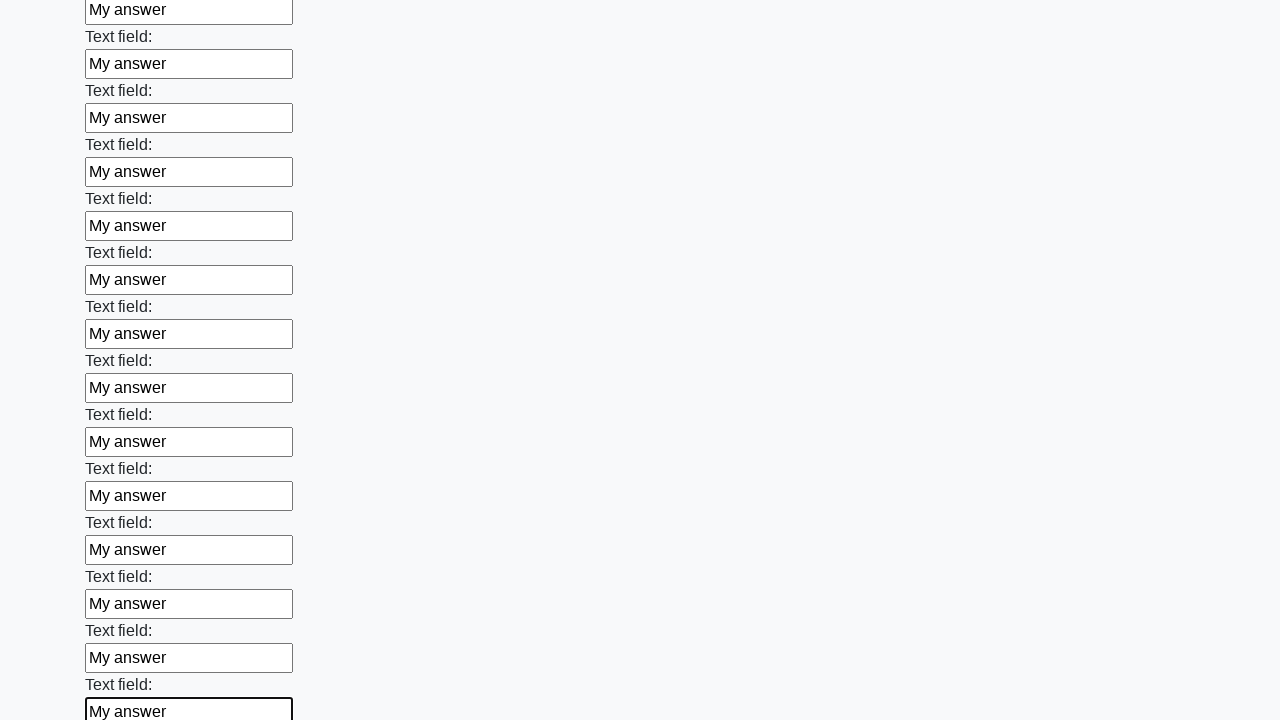

Filled a text input field with 'My answer' on [type="text"] >> nth=52
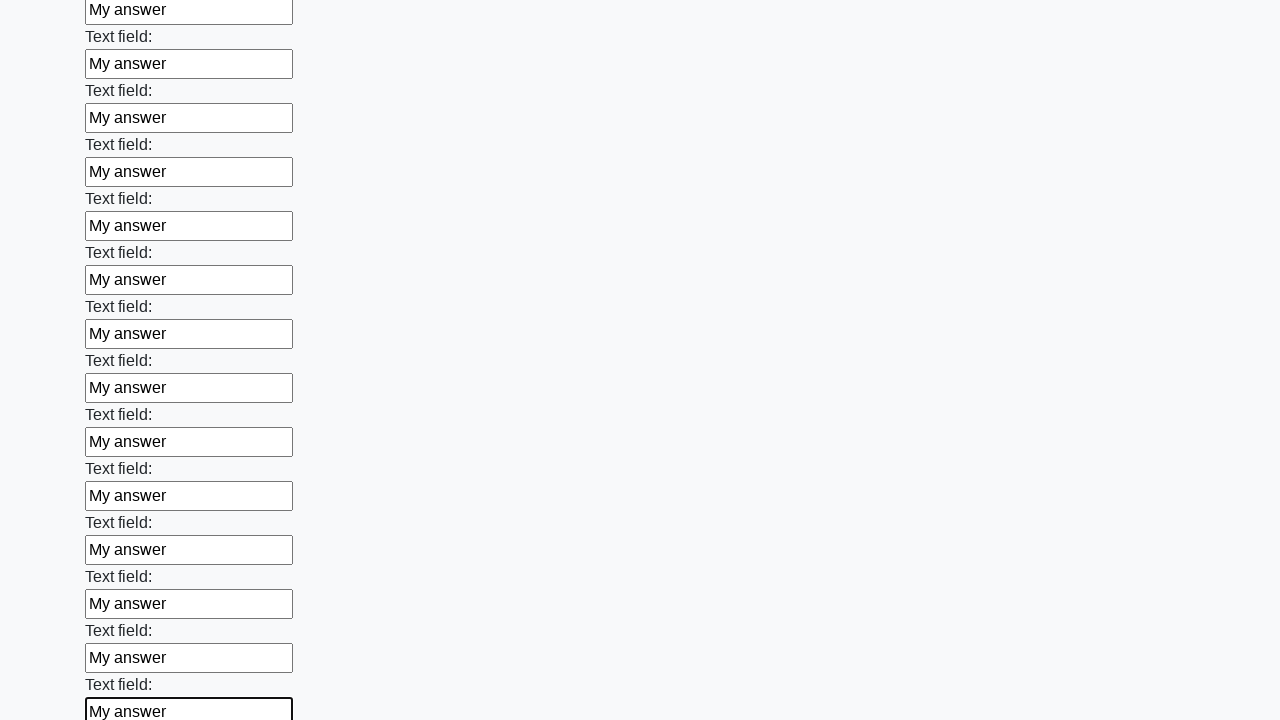

Filled a text input field with 'My answer' on [type="text"] >> nth=53
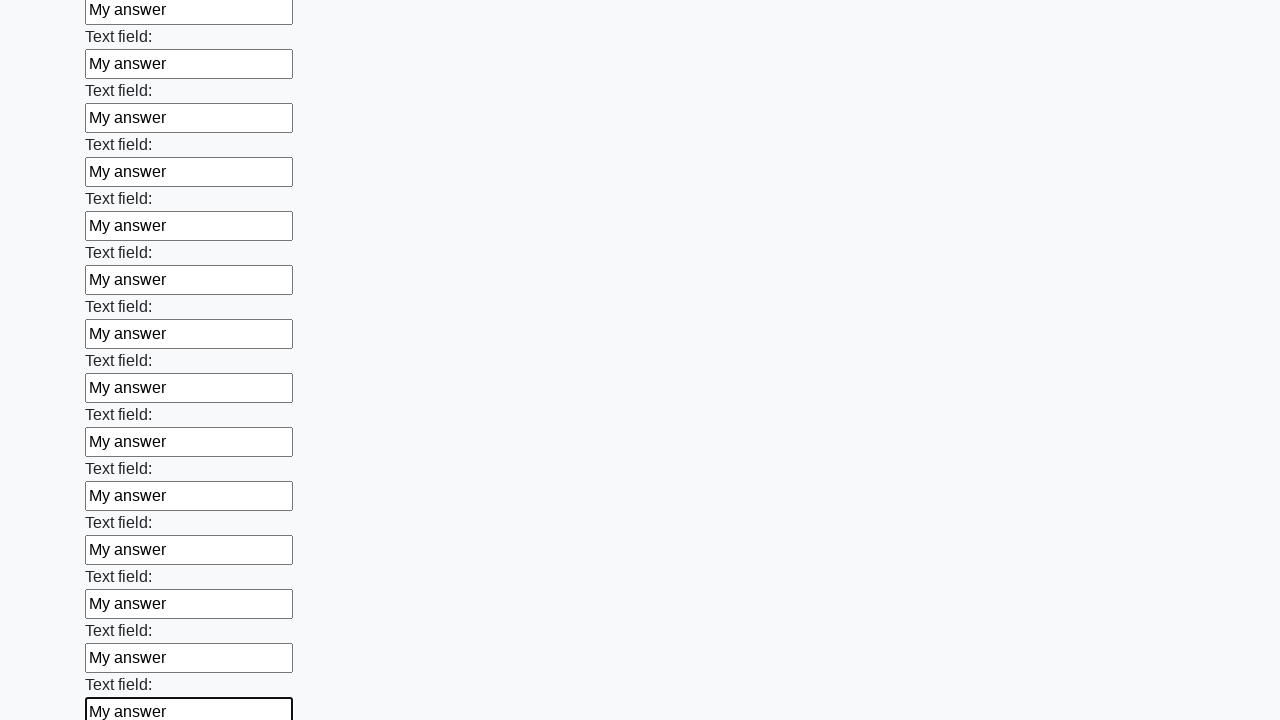

Filled a text input field with 'My answer' on [type="text"] >> nth=54
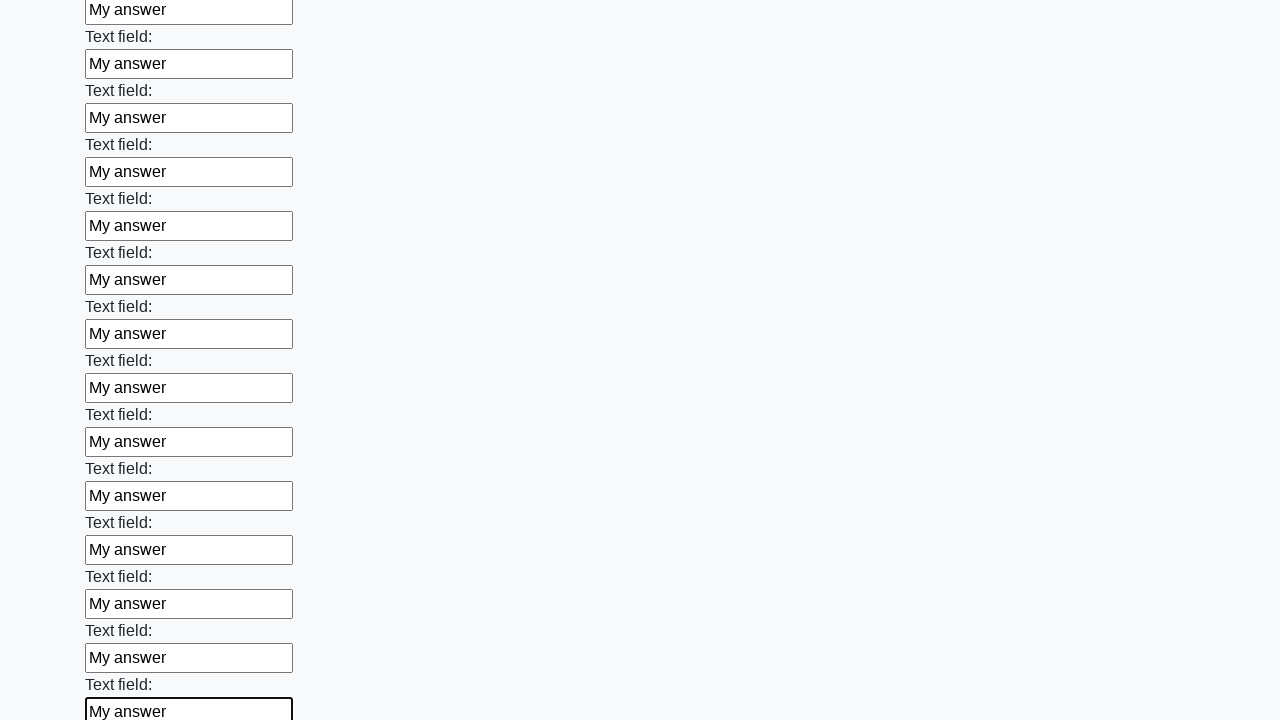

Filled a text input field with 'My answer' on [type="text"] >> nth=55
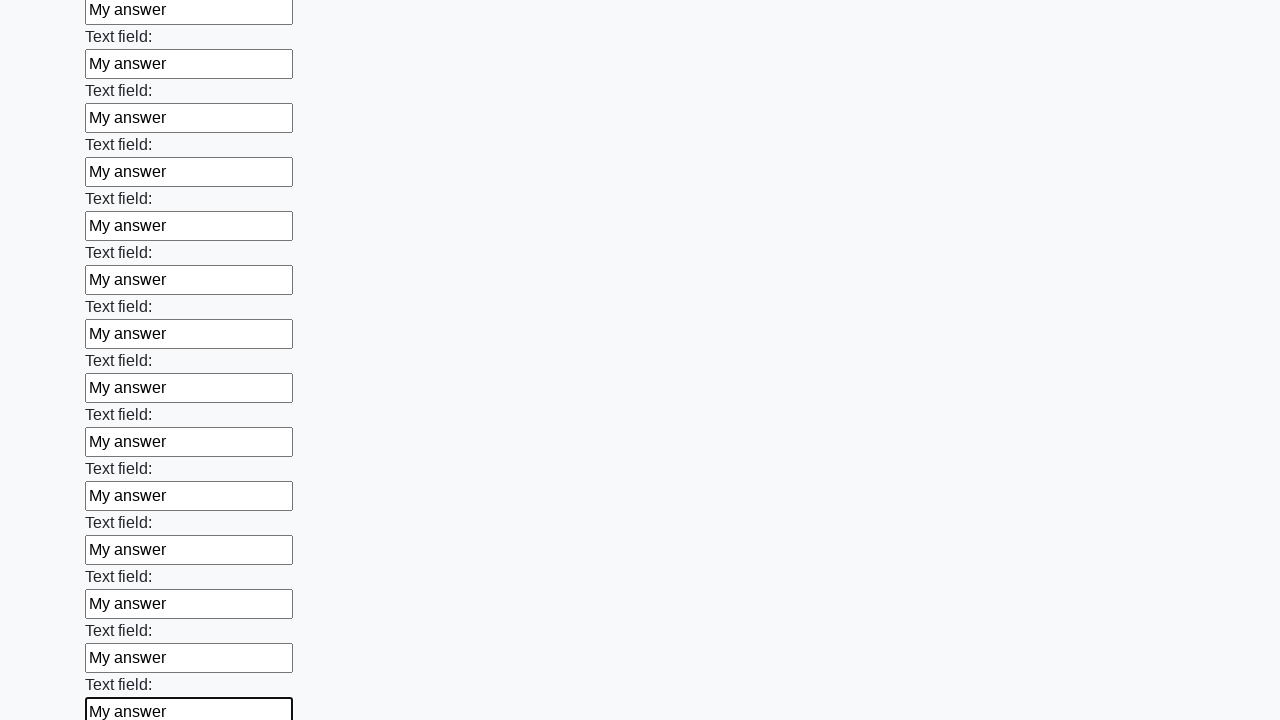

Filled a text input field with 'My answer' on [type="text"] >> nth=56
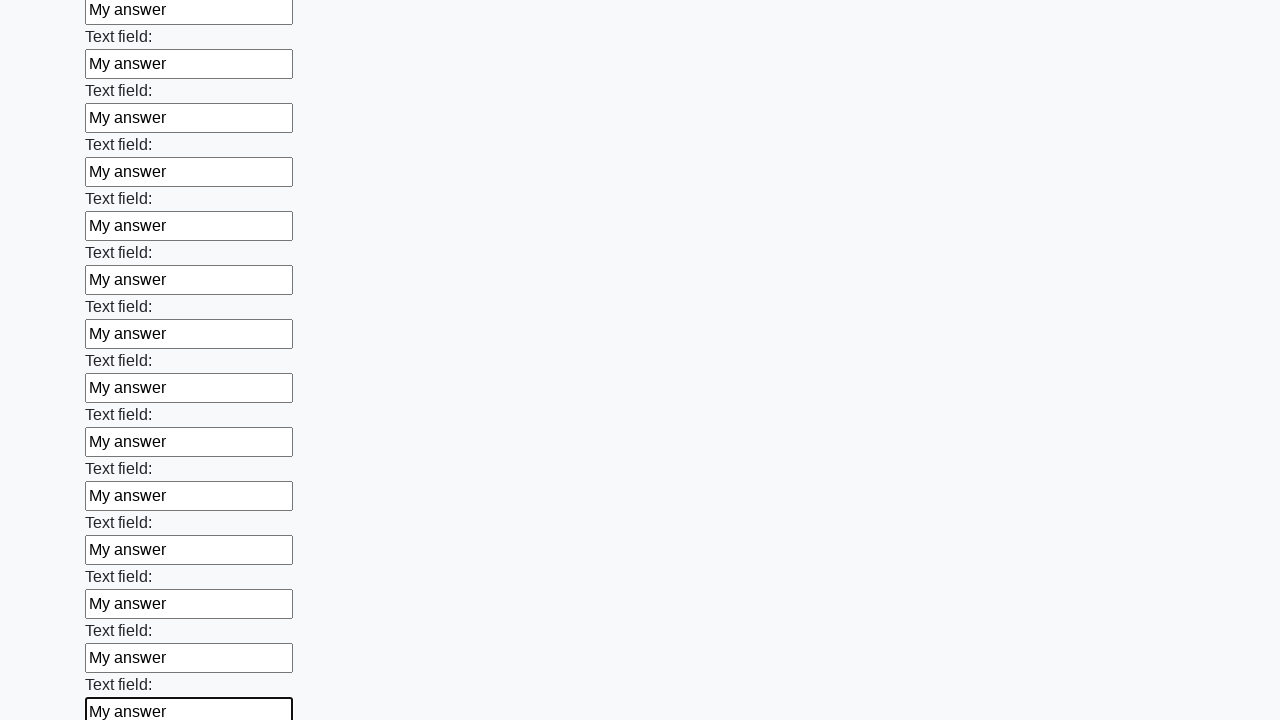

Filled a text input field with 'My answer' on [type="text"] >> nth=57
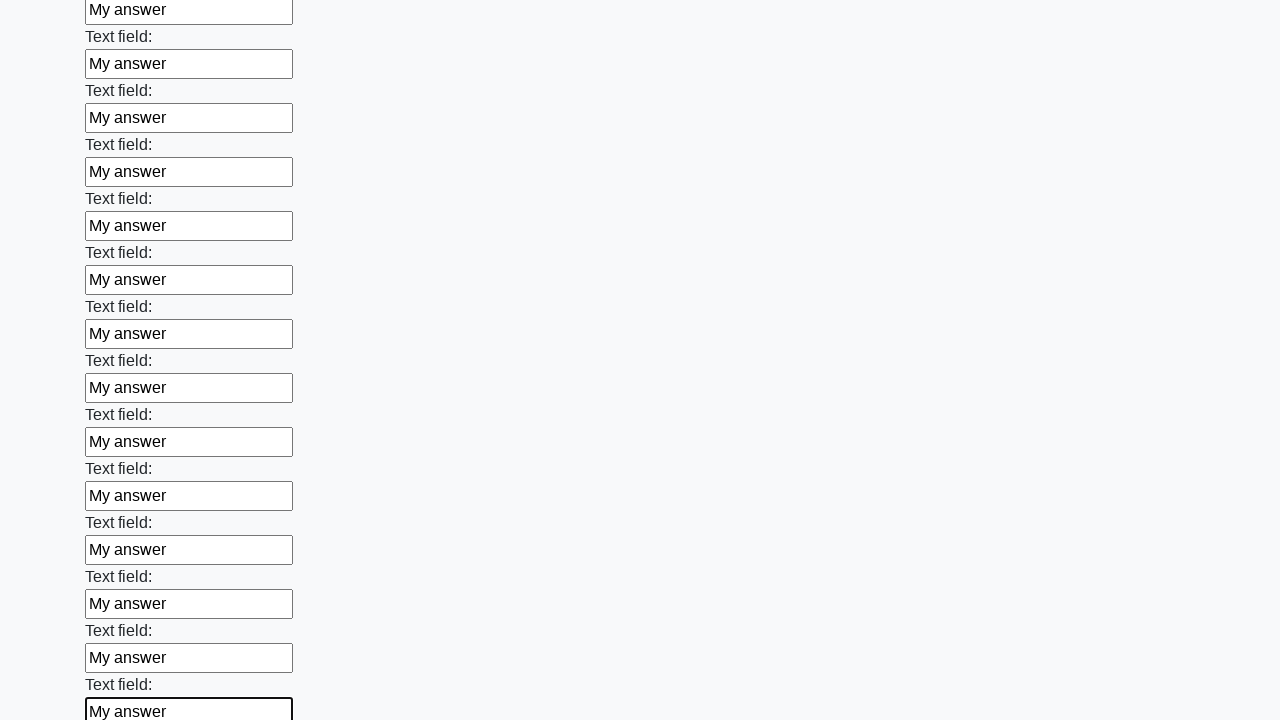

Filled a text input field with 'My answer' on [type="text"] >> nth=58
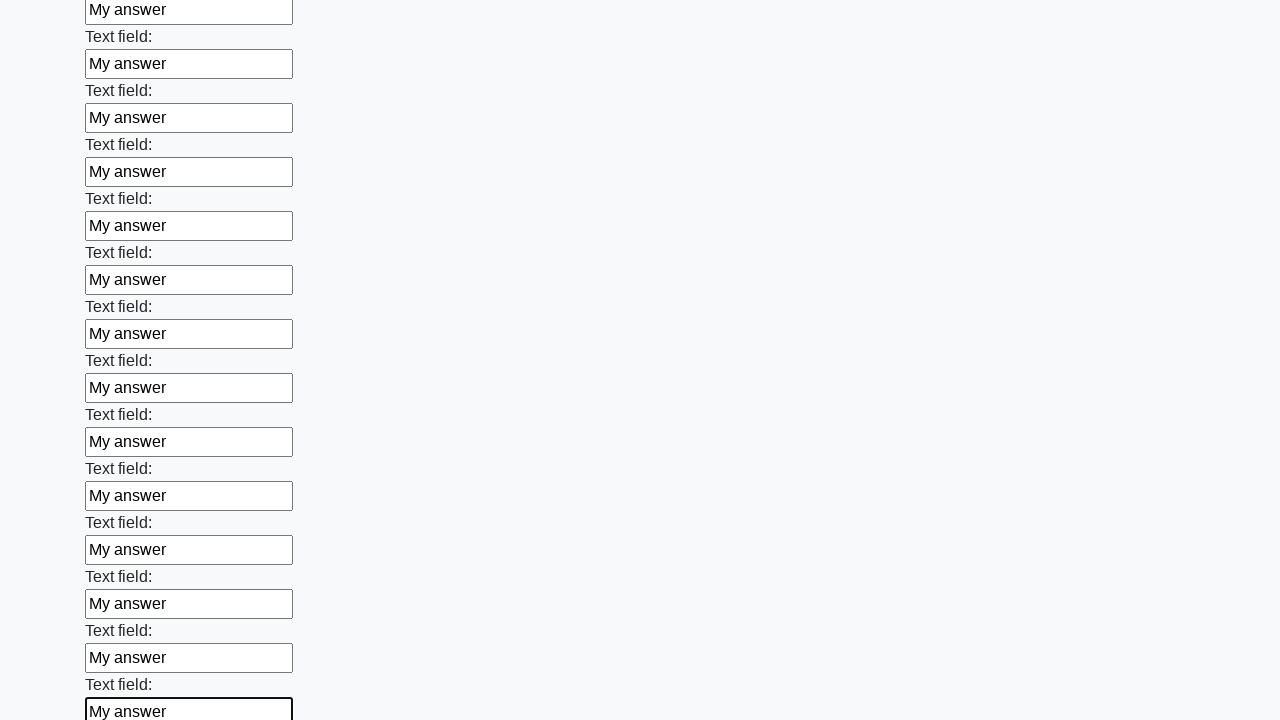

Filled a text input field with 'My answer' on [type="text"] >> nth=59
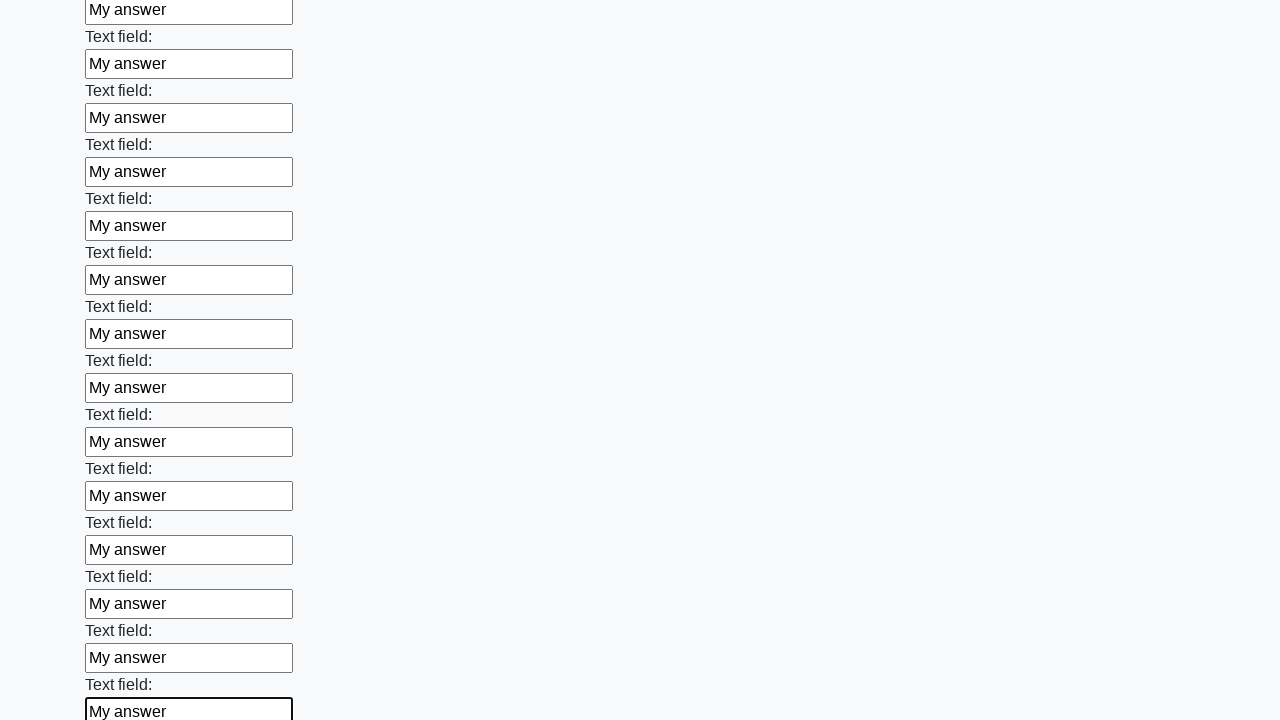

Filled a text input field with 'My answer' on [type="text"] >> nth=60
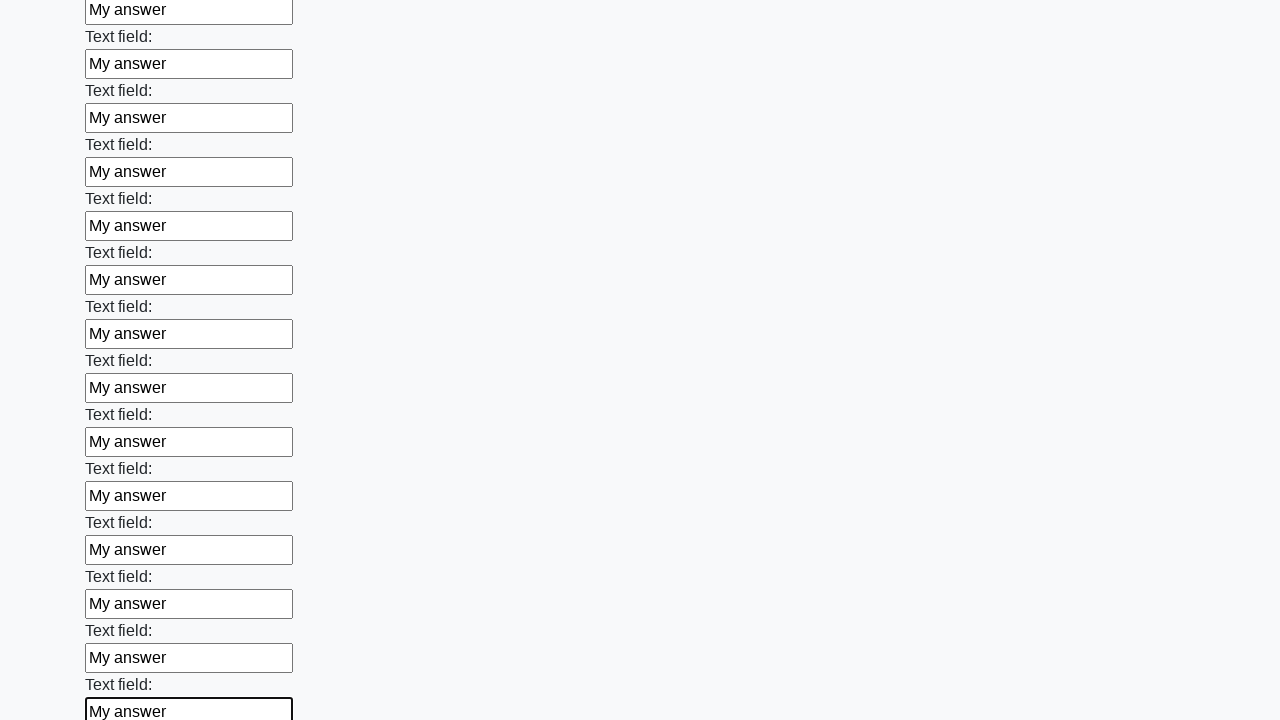

Filled a text input field with 'My answer' on [type="text"] >> nth=61
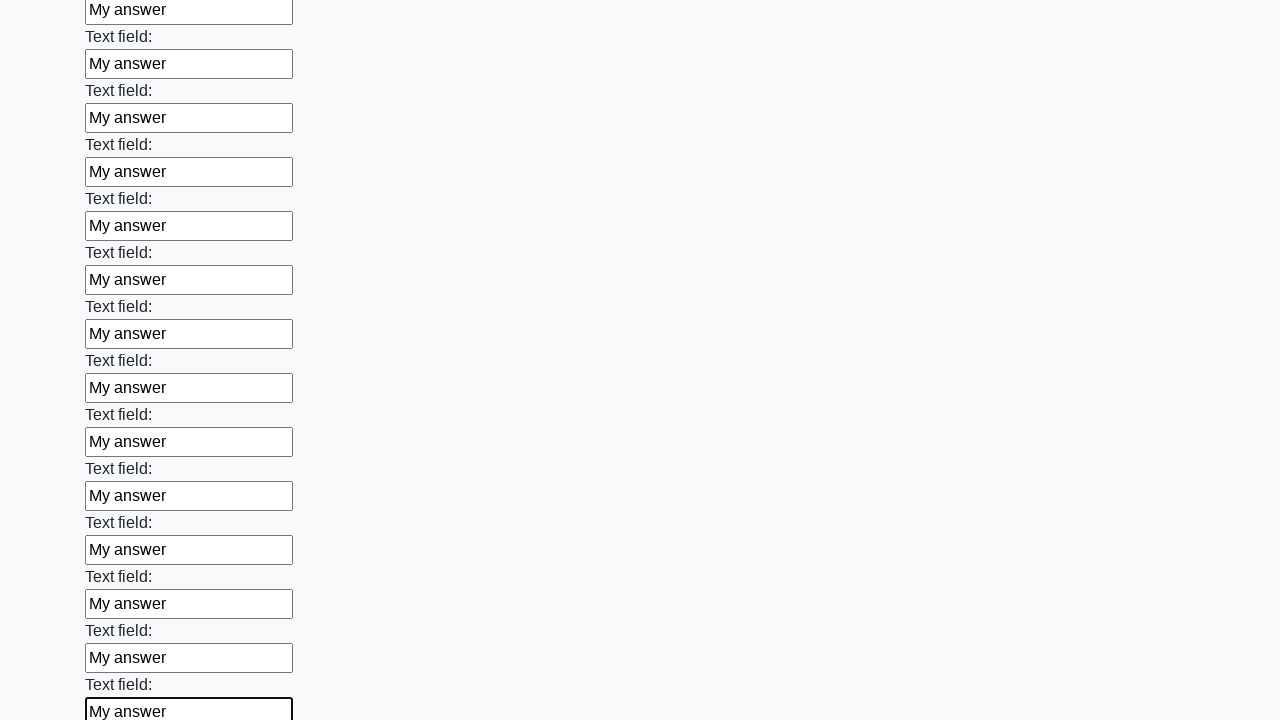

Filled a text input field with 'My answer' on [type="text"] >> nth=62
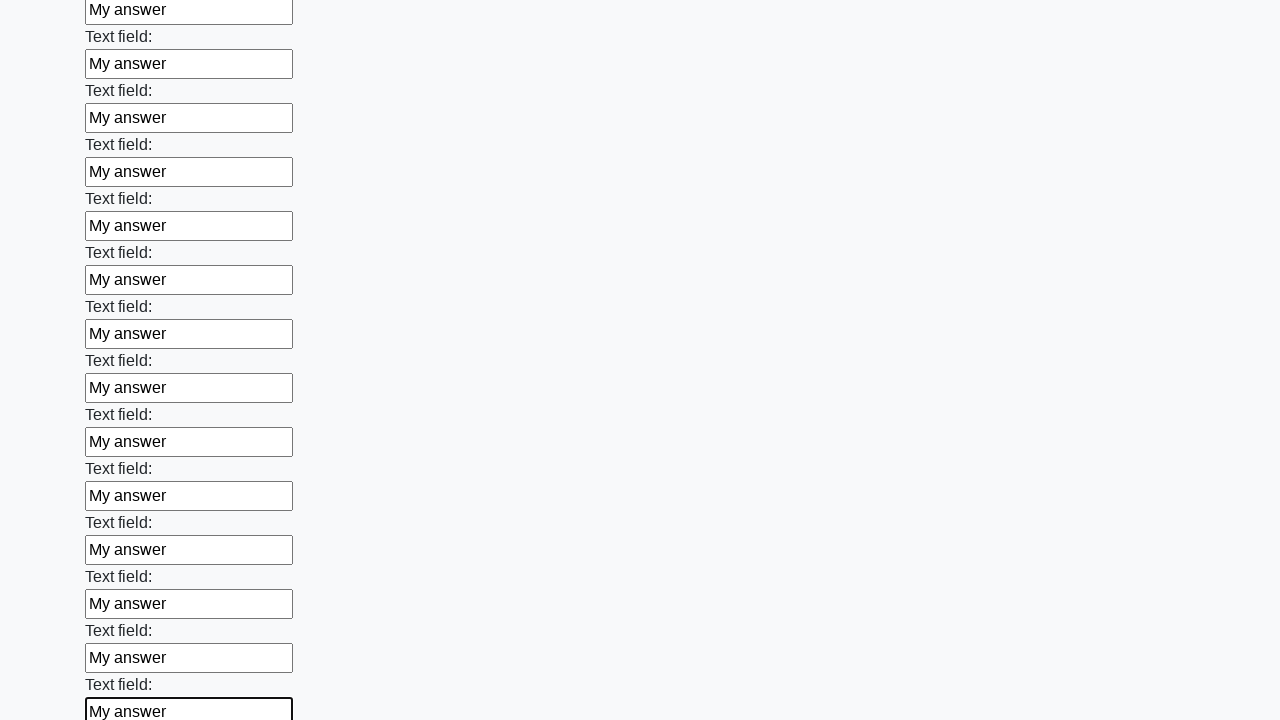

Filled a text input field with 'My answer' on [type="text"] >> nth=63
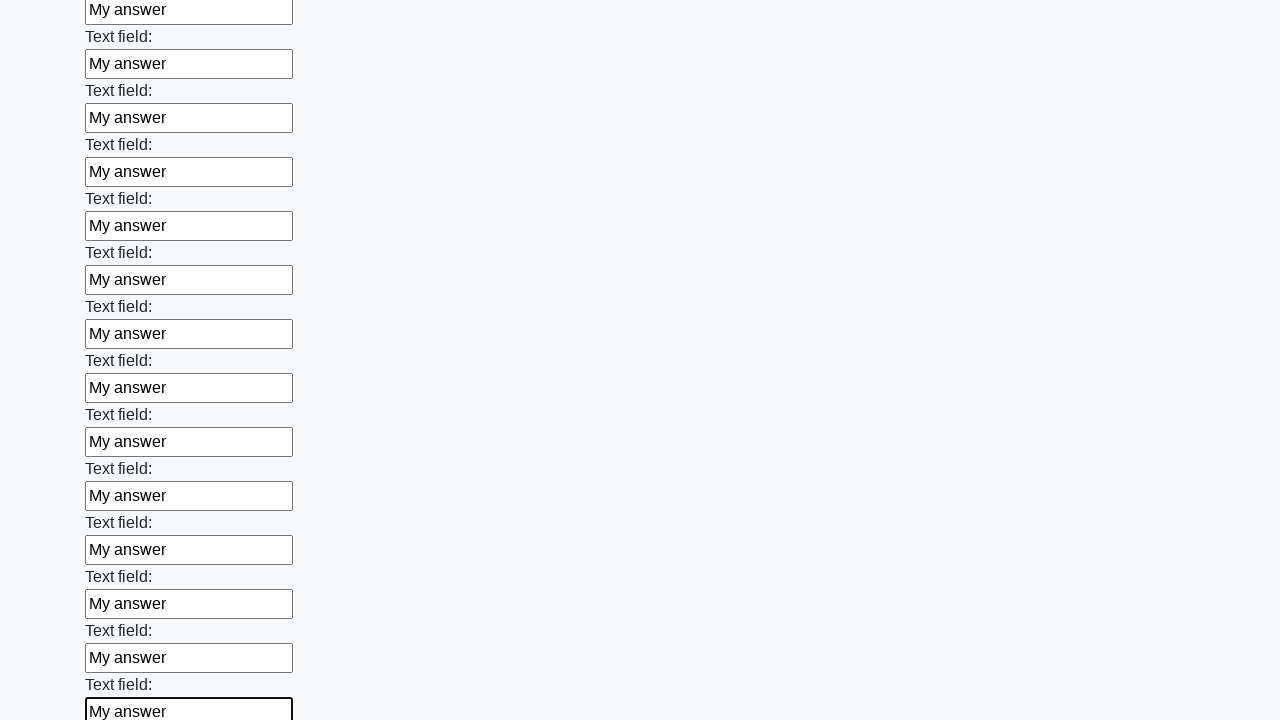

Filled a text input field with 'My answer' on [type="text"] >> nth=64
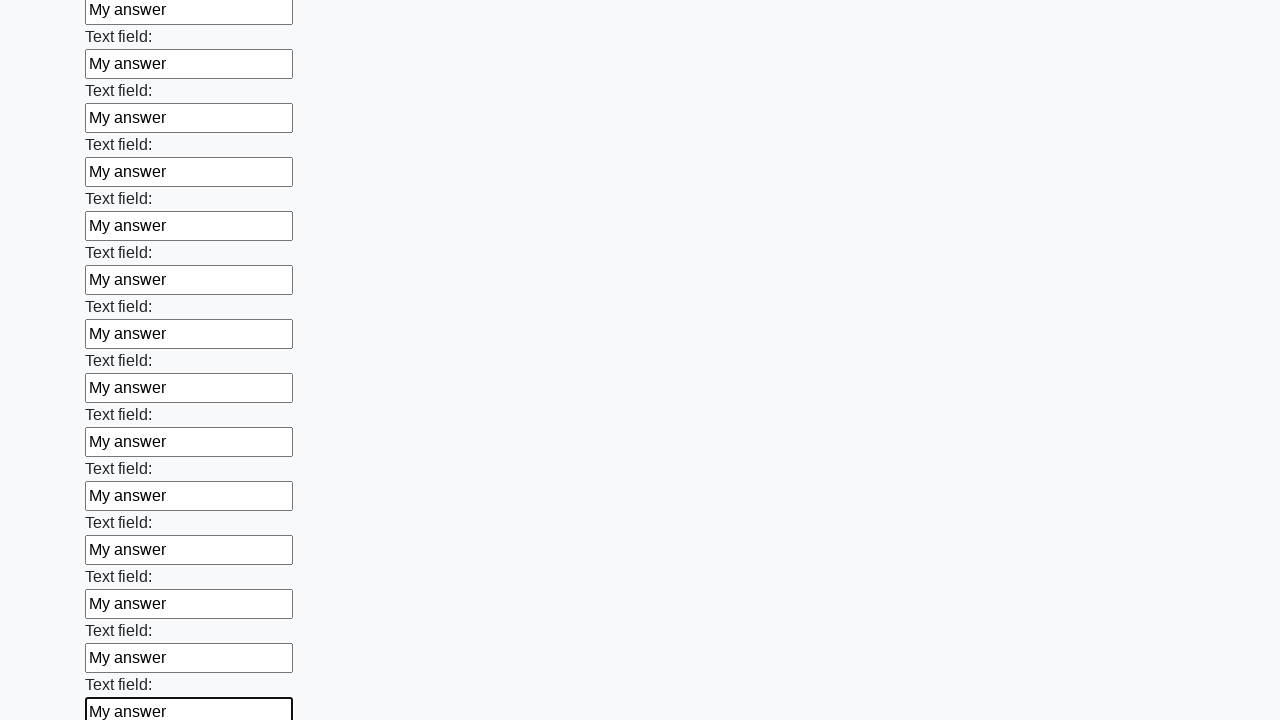

Filled a text input field with 'My answer' on [type="text"] >> nth=65
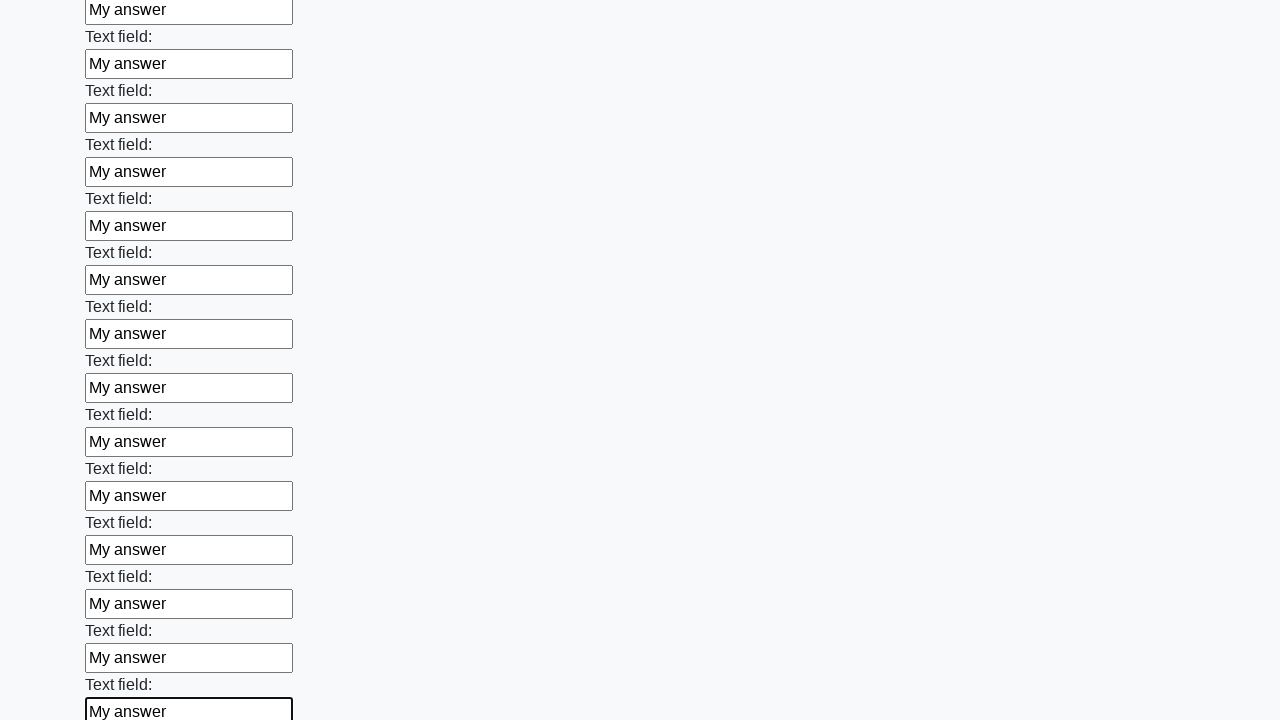

Filled a text input field with 'My answer' on [type="text"] >> nth=66
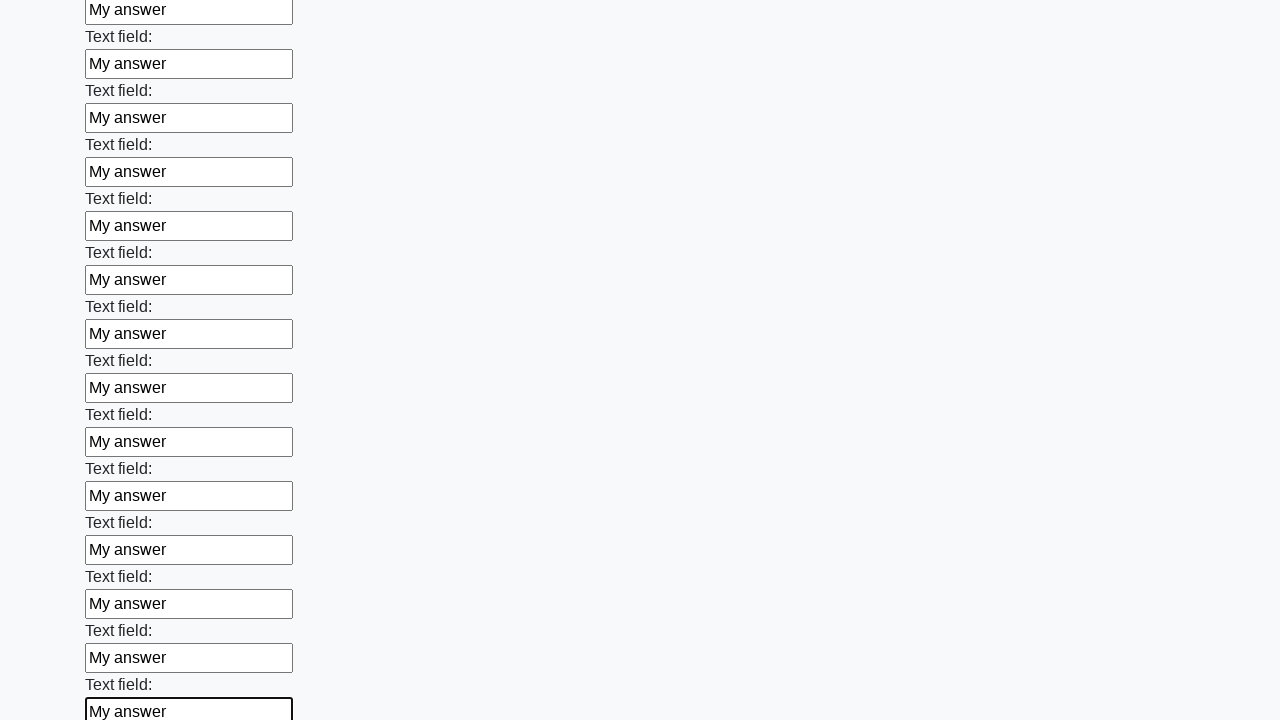

Filled a text input field with 'My answer' on [type="text"] >> nth=67
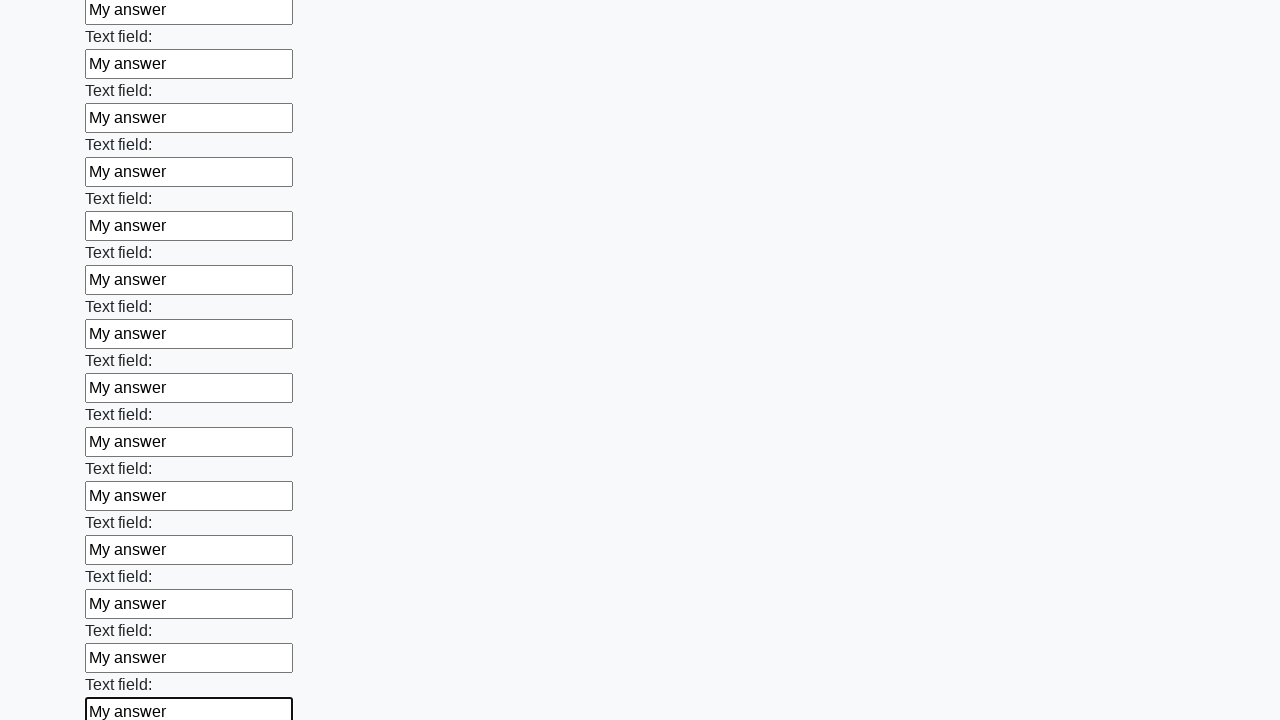

Filled a text input field with 'My answer' on [type="text"] >> nth=68
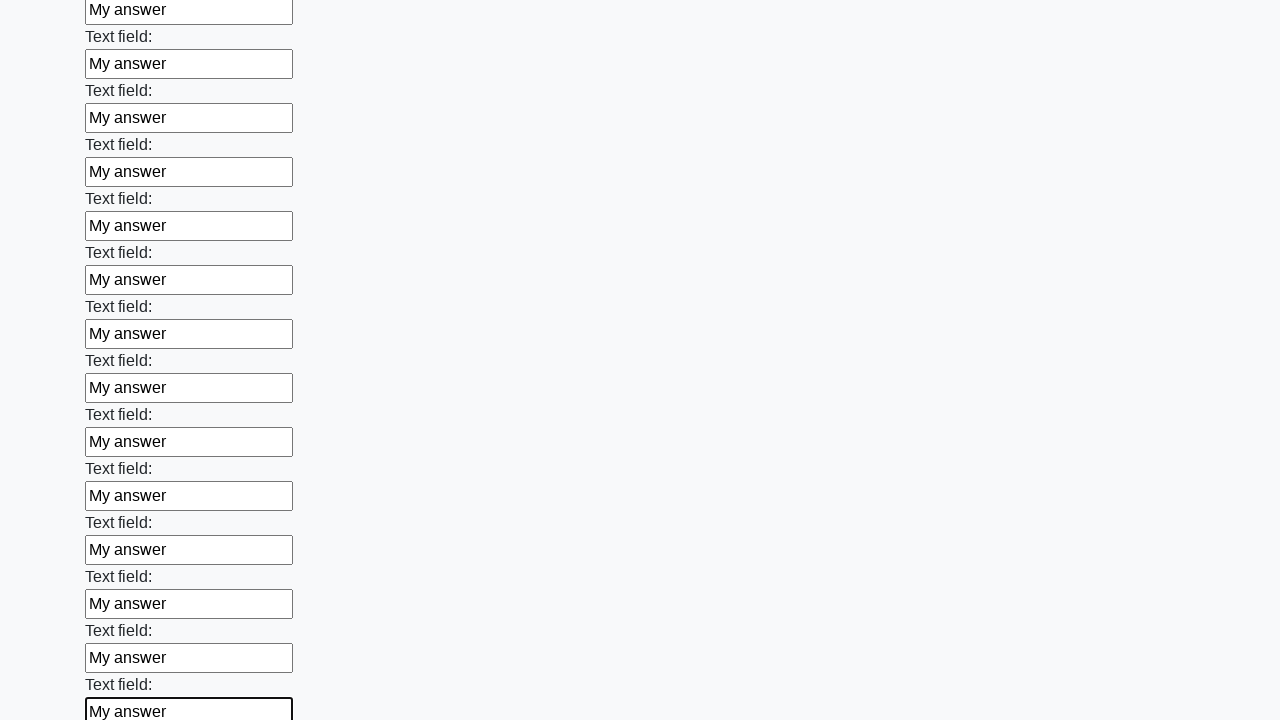

Filled a text input field with 'My answer' on [type="text"] >> nth=69
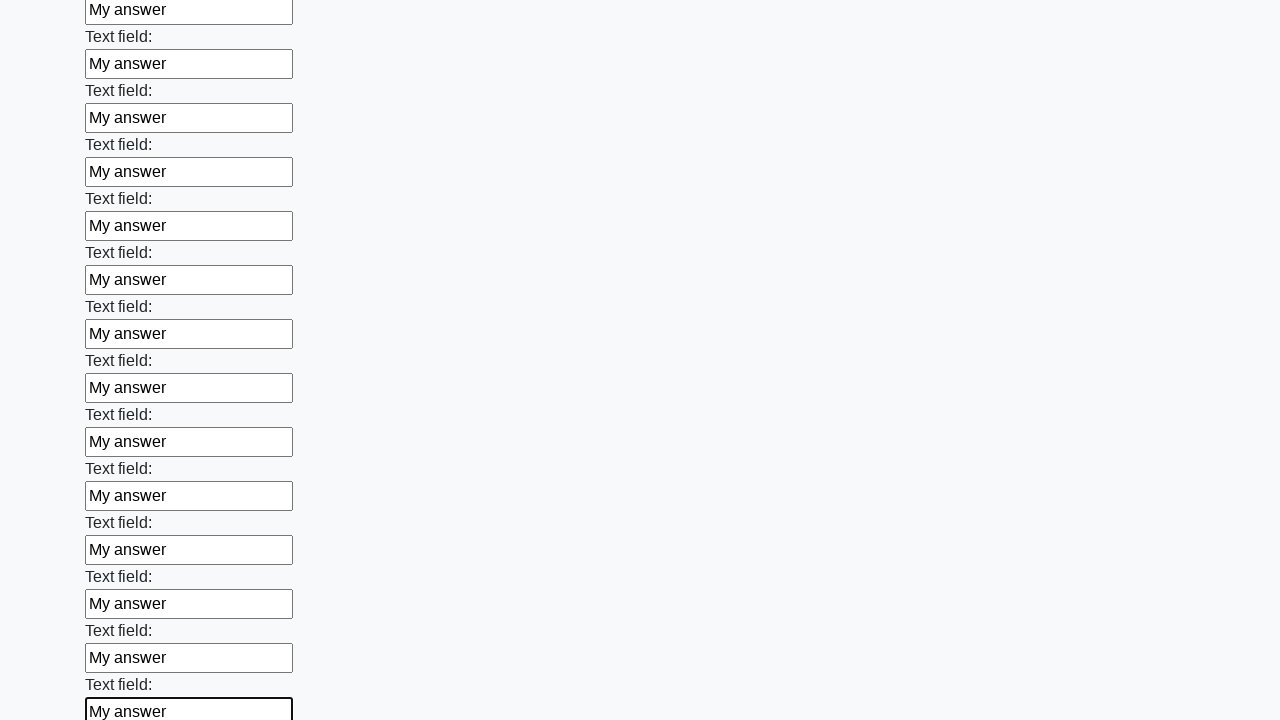

Filled a text input field with 'My answer' on [type="text"] >> nth=70
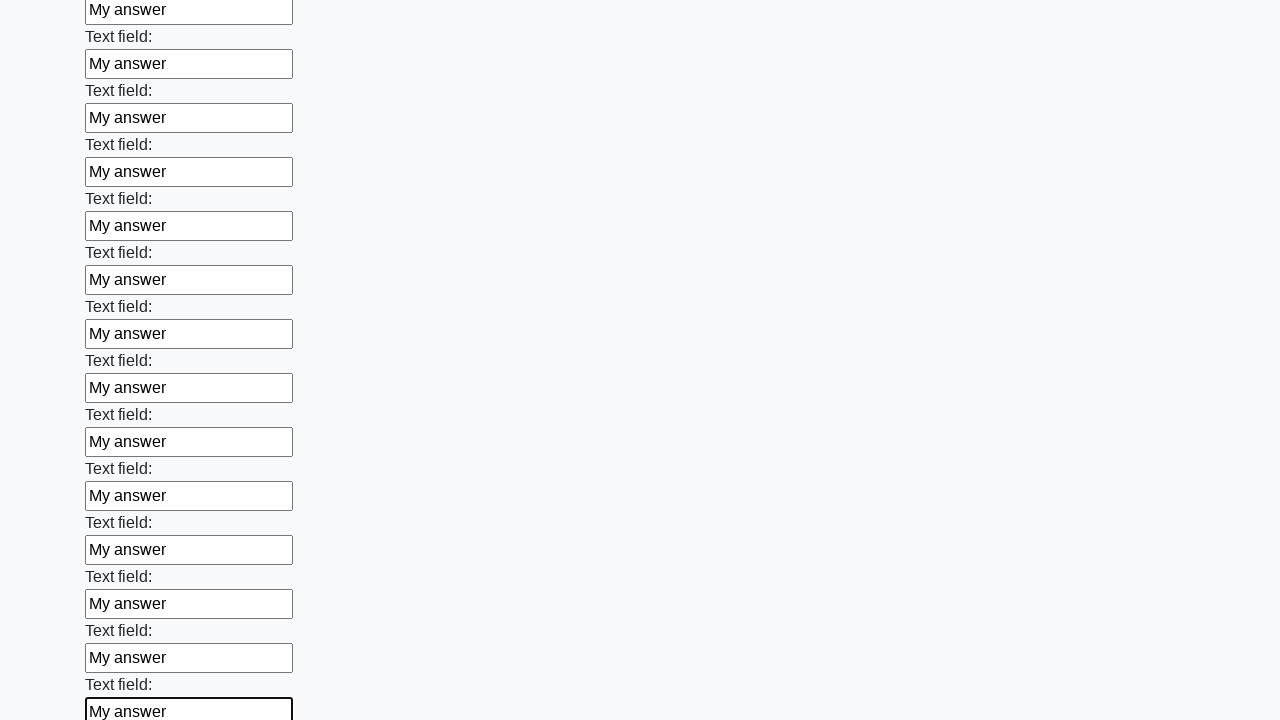

Filled a text input field with 'My answer' on [type="text"] >> nth=71
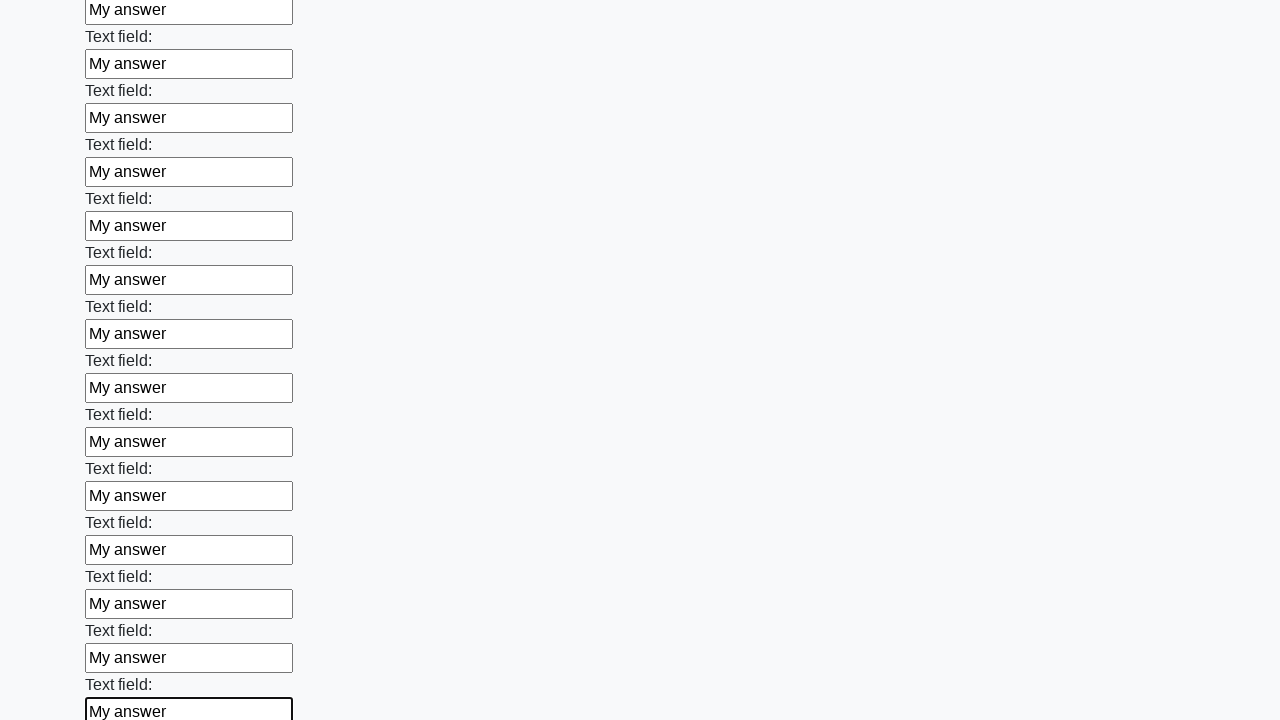

Filled a text input field with 'My answer' on [type="text"] >> nth=72
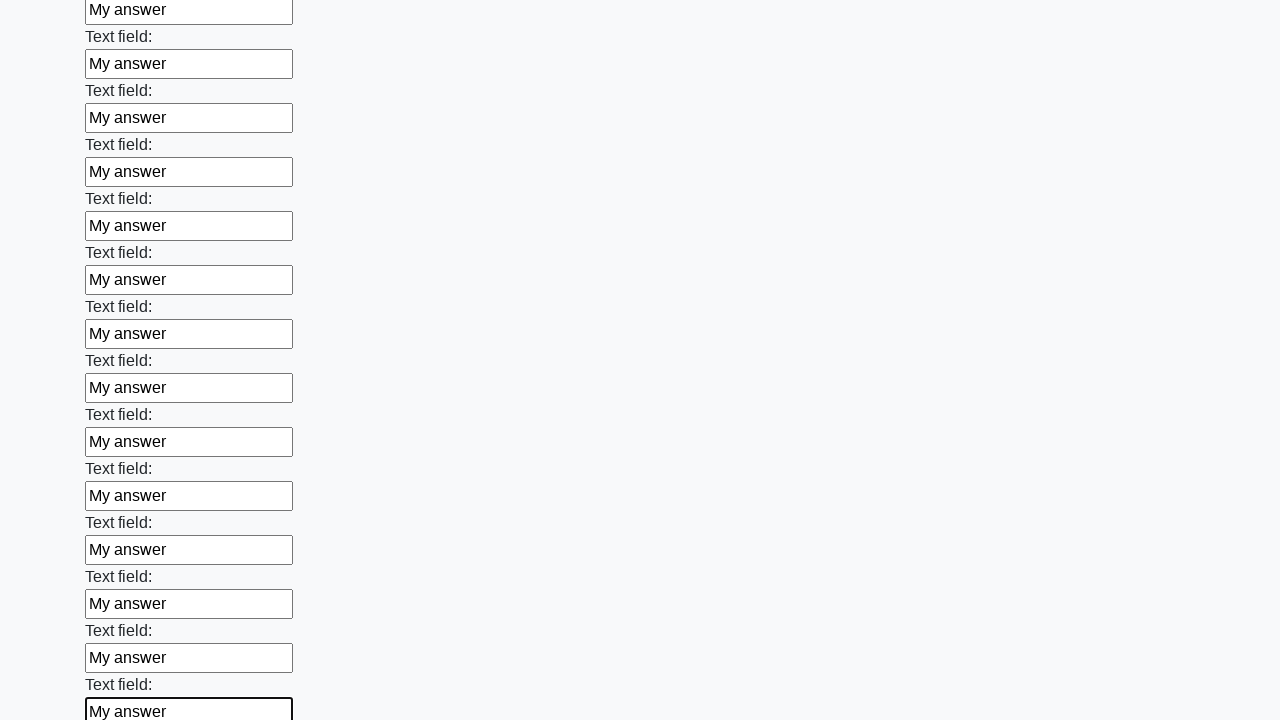

Filled a text input field with 'My answer' on [type="text"] >> nth=73
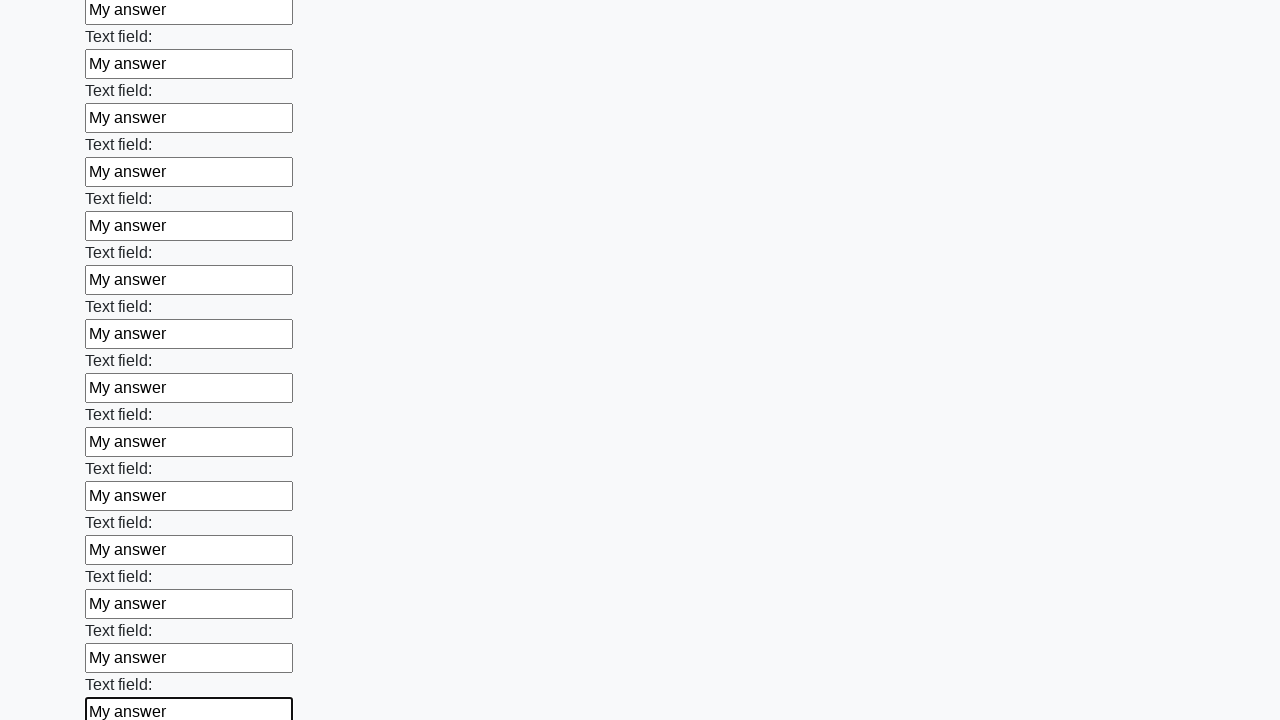

Filled a text input field with 'My answer' on [type="text"] >> nth=74
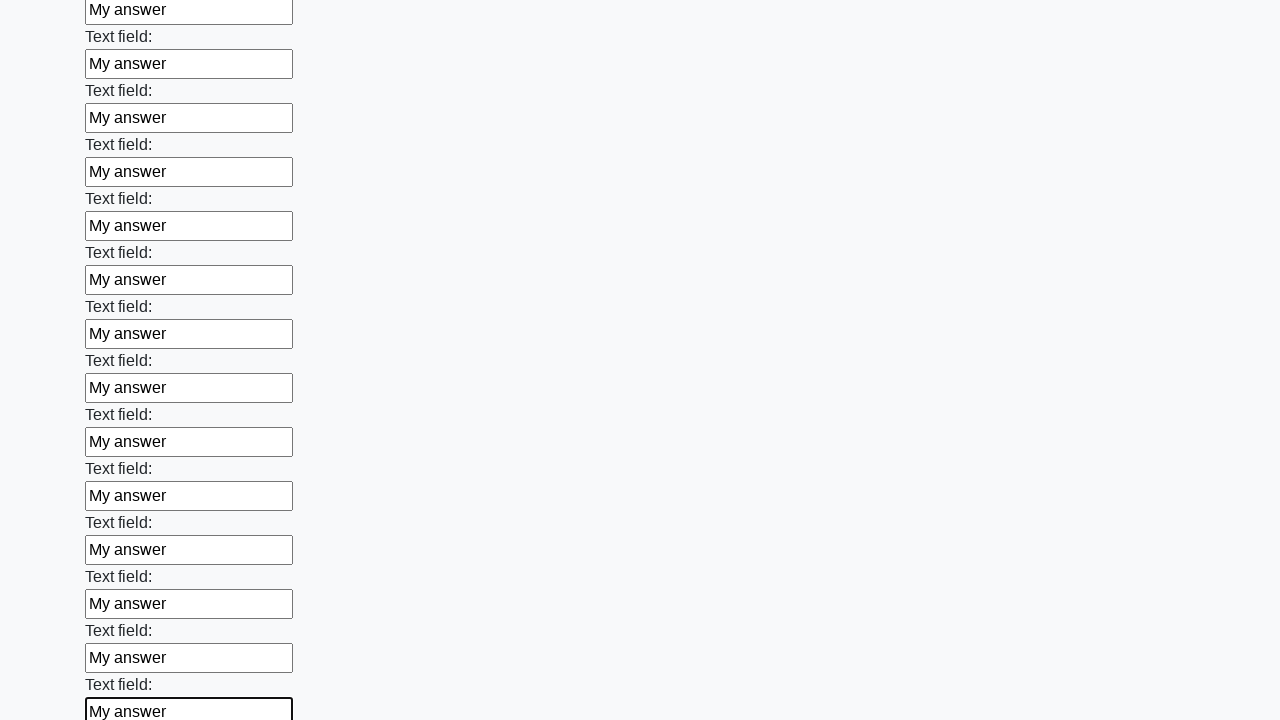

Filled a text input field with 'My answer' on [type="text"] >> nth=75
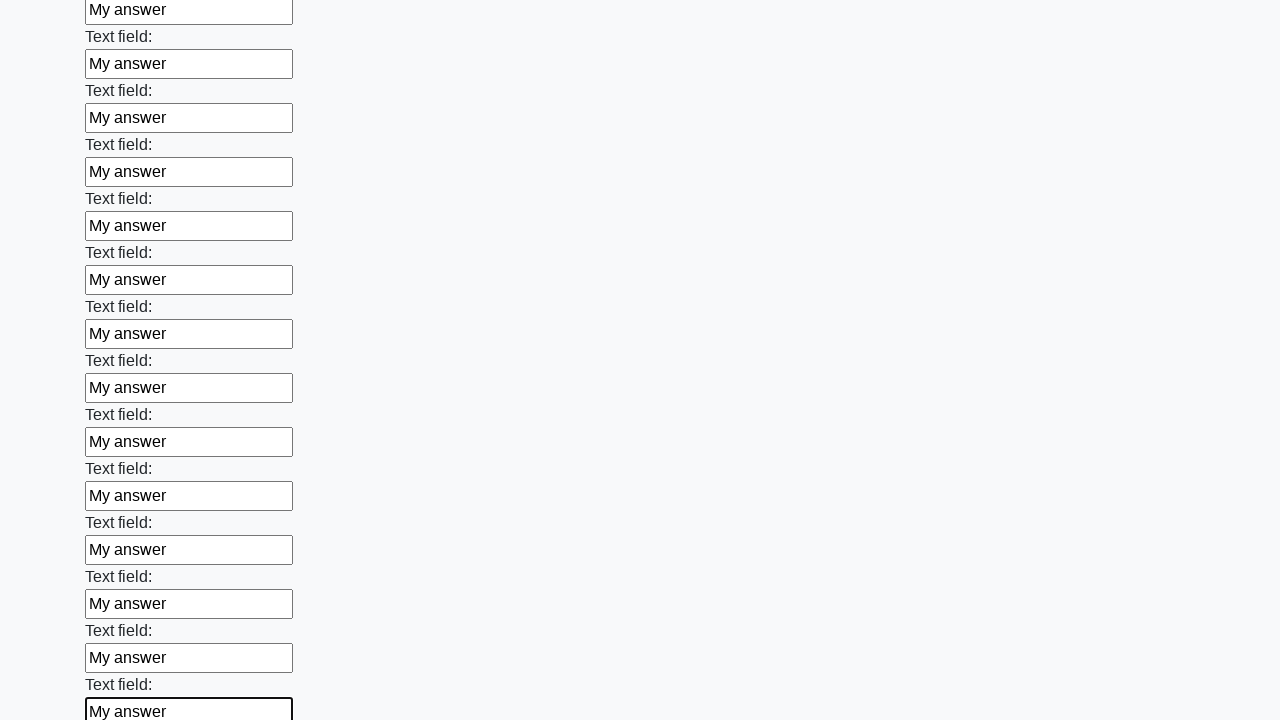

Filled a text input field with 'My answer' on [type="text"] >> nth=76
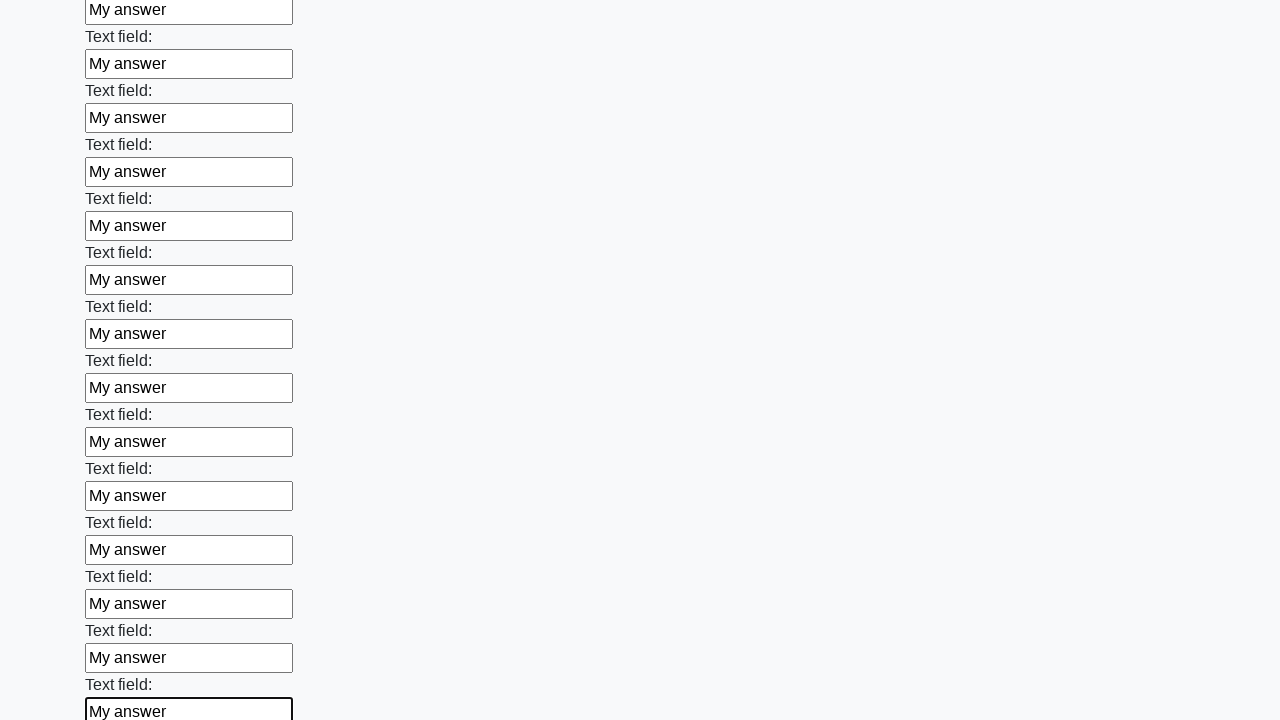

Filled a text input field with 'My answer' on [type="text"] >> nth=77
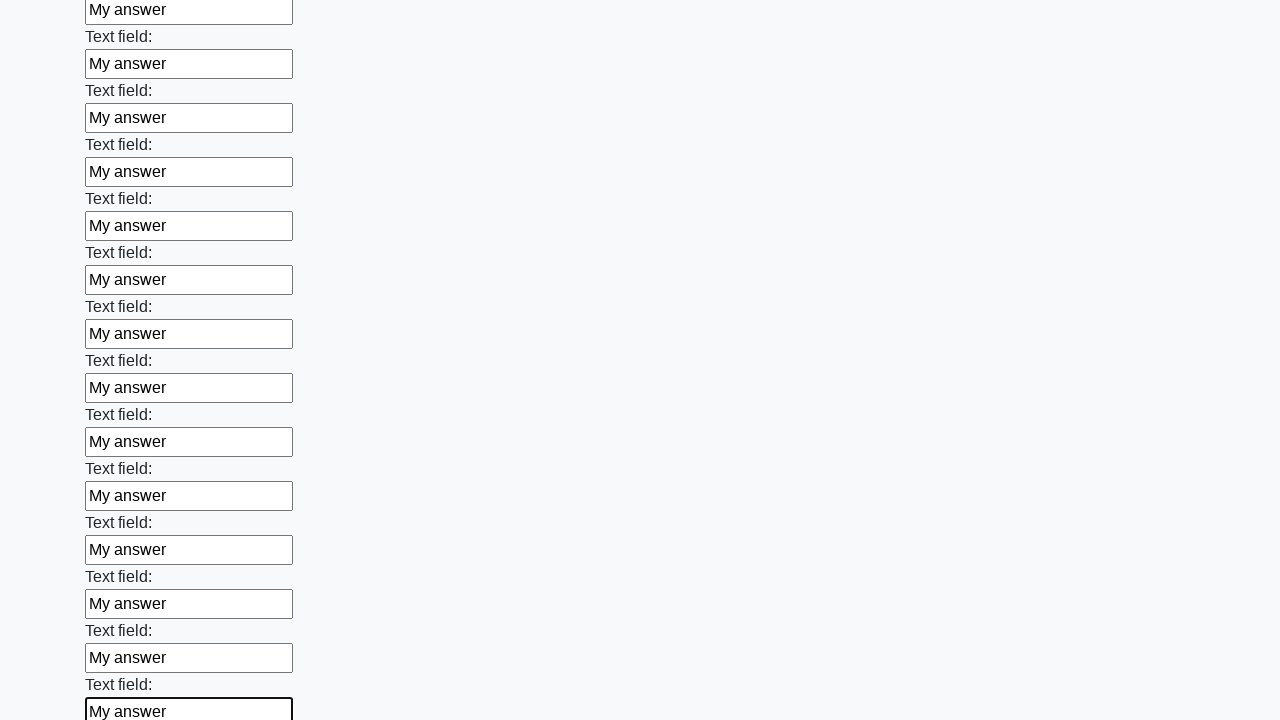

Filled a text input field with 'My answer' on [type="text"] >> nth=78
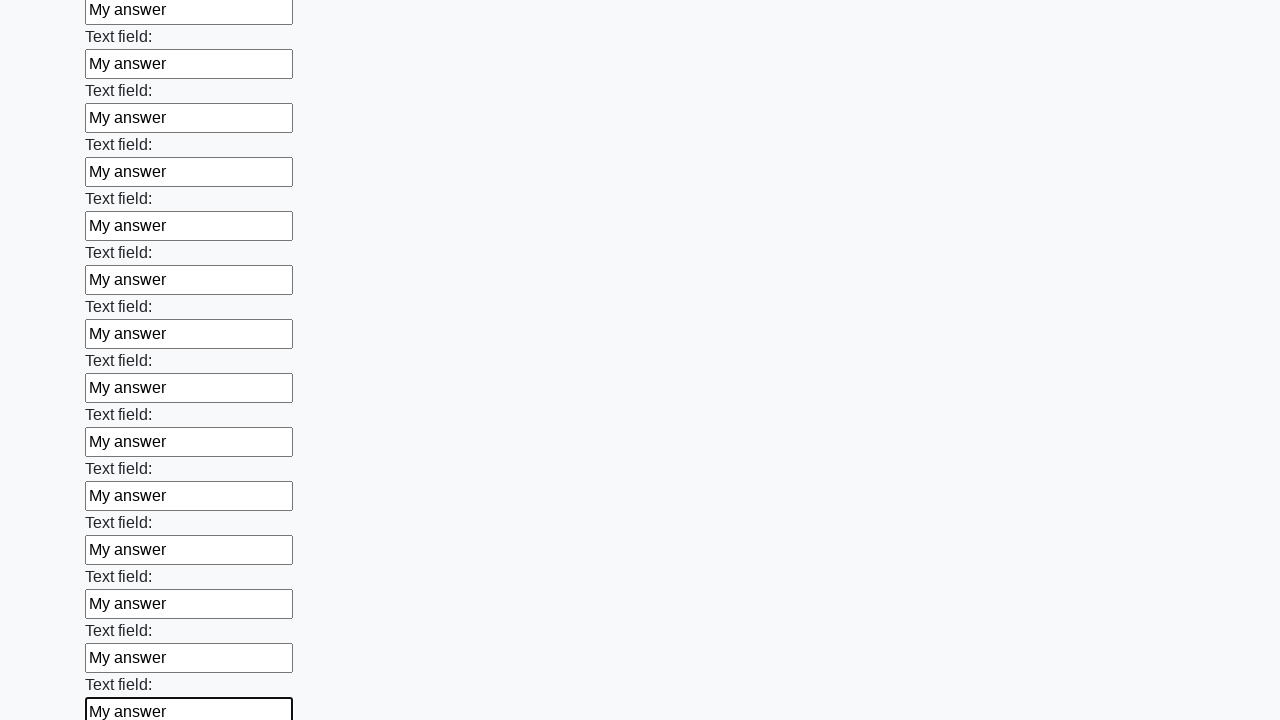

Filled a text input field with 'My answer' on [type="text"] >> nth=79
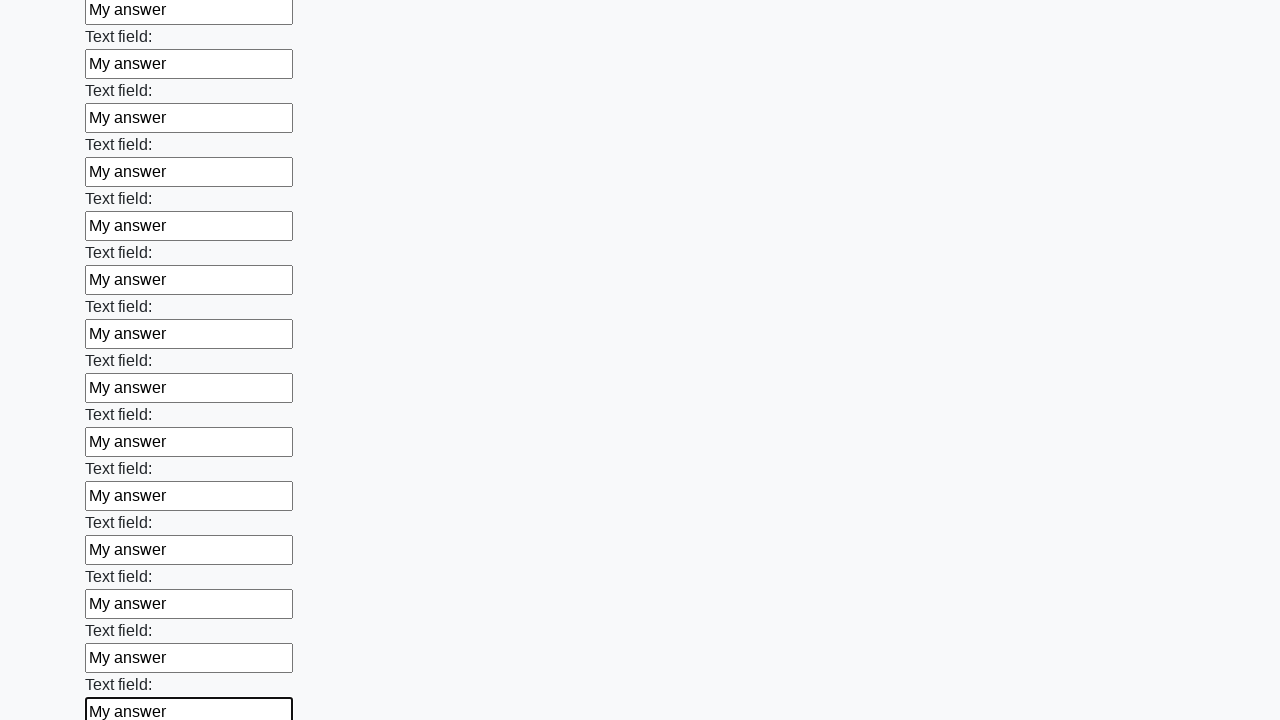

Filled a text input field with 'My answer' on [type="text"] >> nth=80
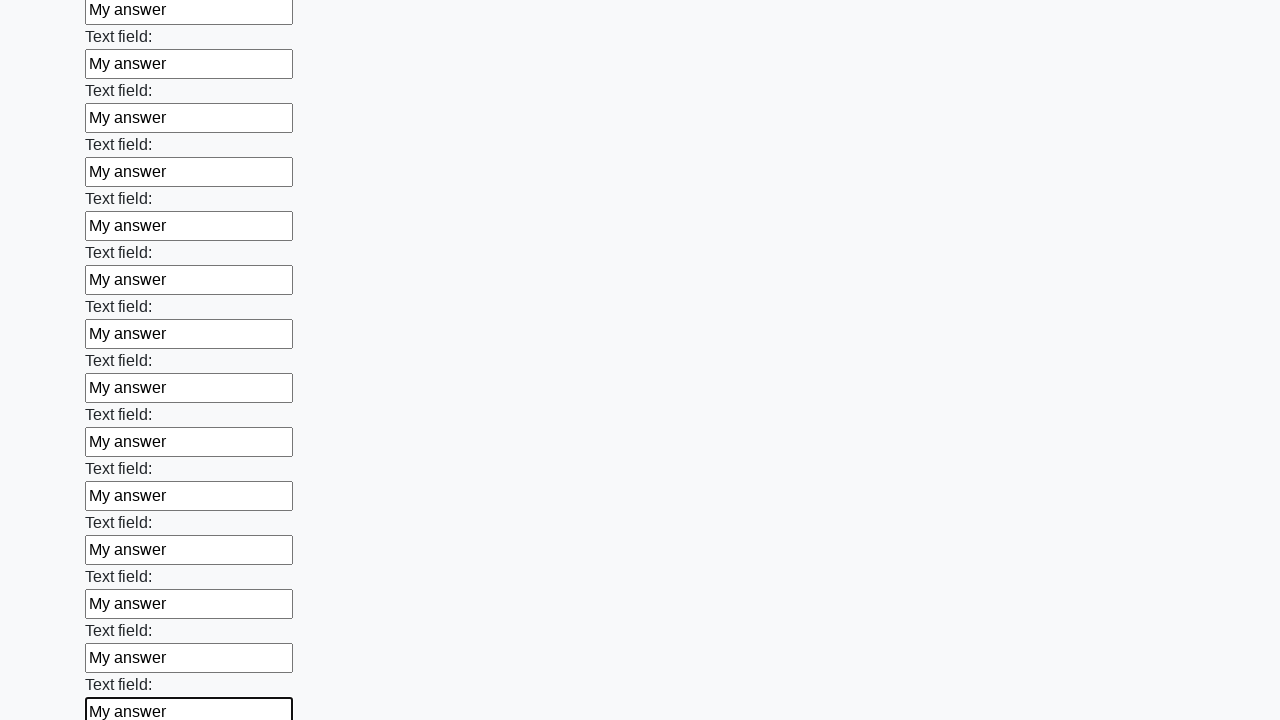

Filled a text input field with 'My answer' on [type="text"] >> nth=81
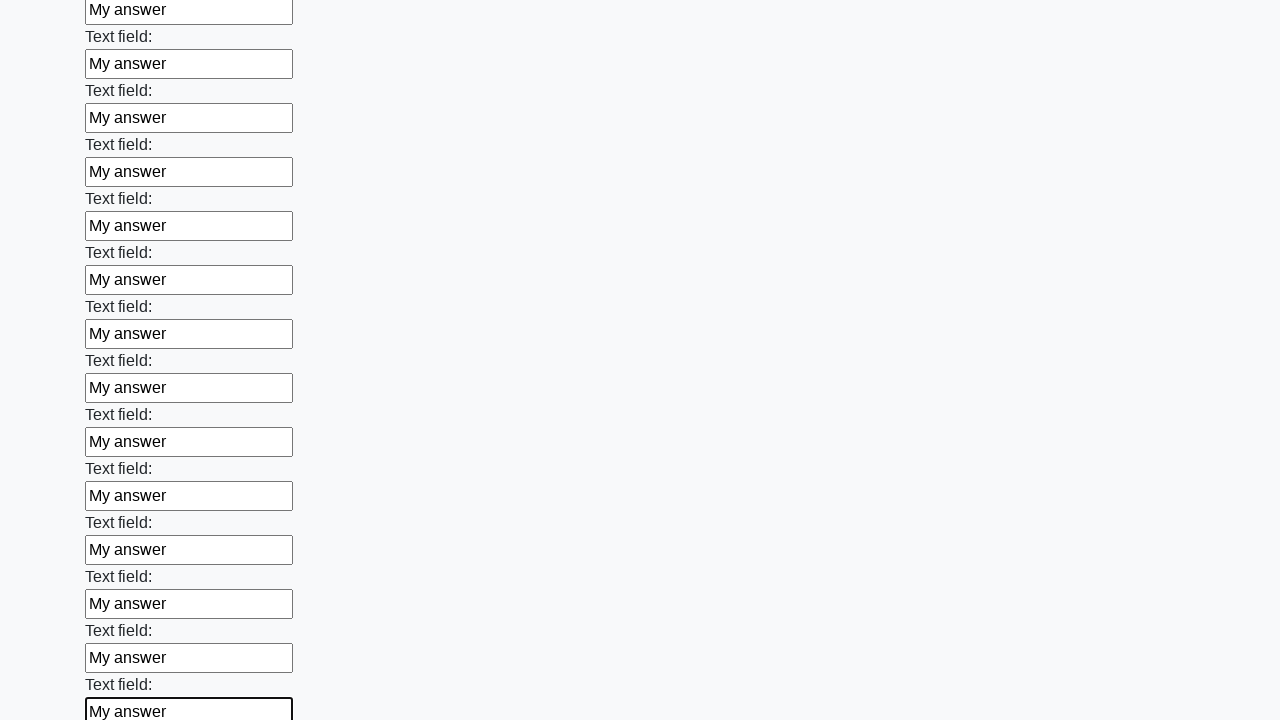

Filled a text input field with 'My answer' on [type="text"] >> nth=82
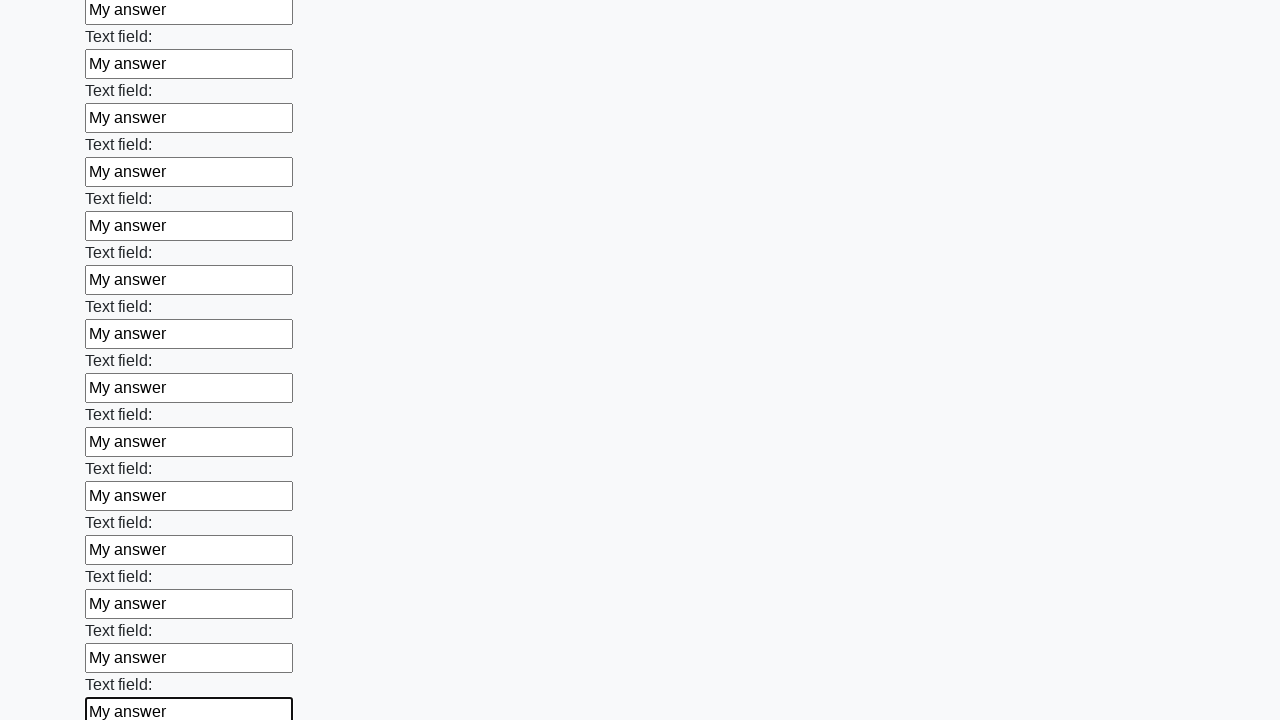

Filled a text input field with 'My answer' on [type="text"] >> nth=83
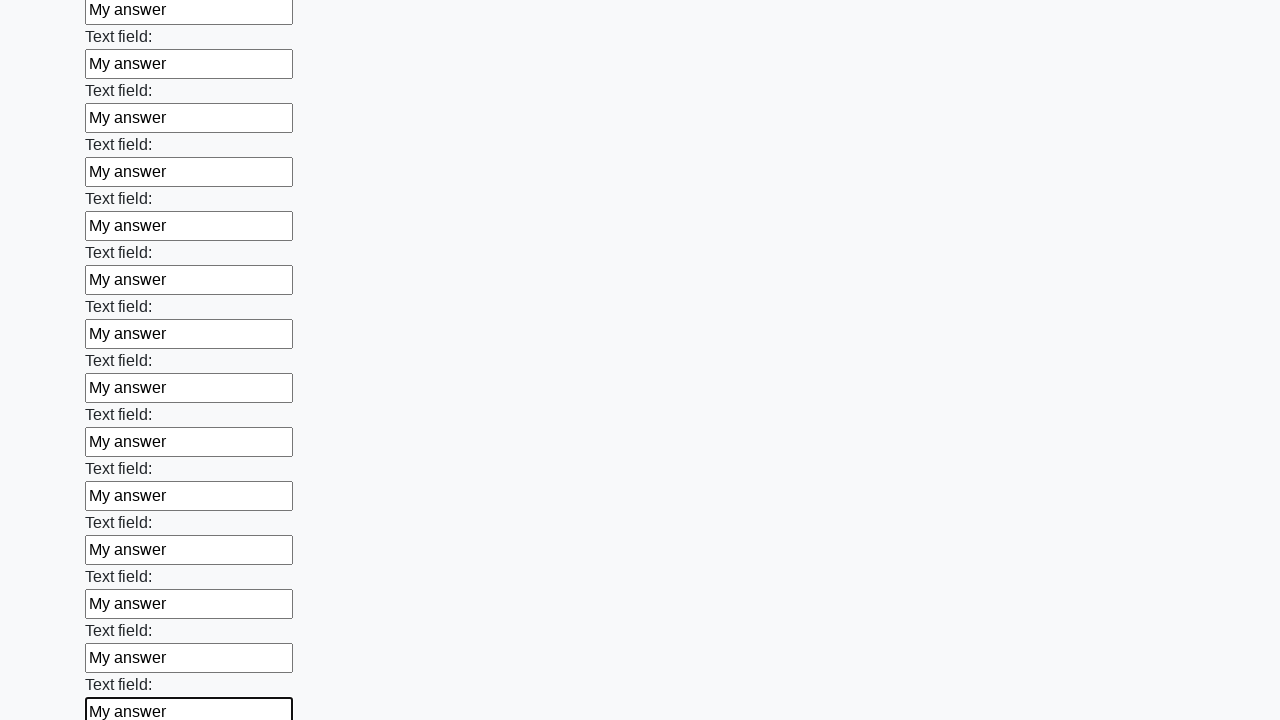

Filled a text input field with 'My answer' on [type="text"] >> nth=84
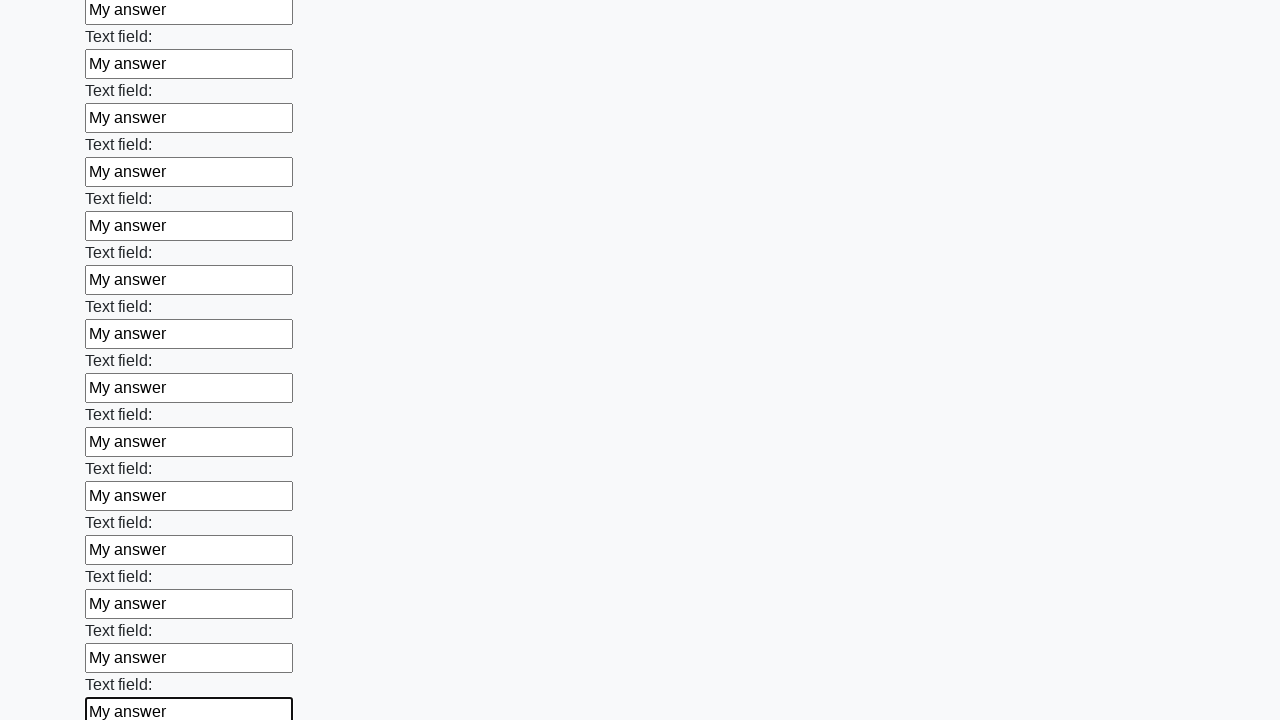

Filled a text input field with 'My answer' on [type="text"] >> nth=85
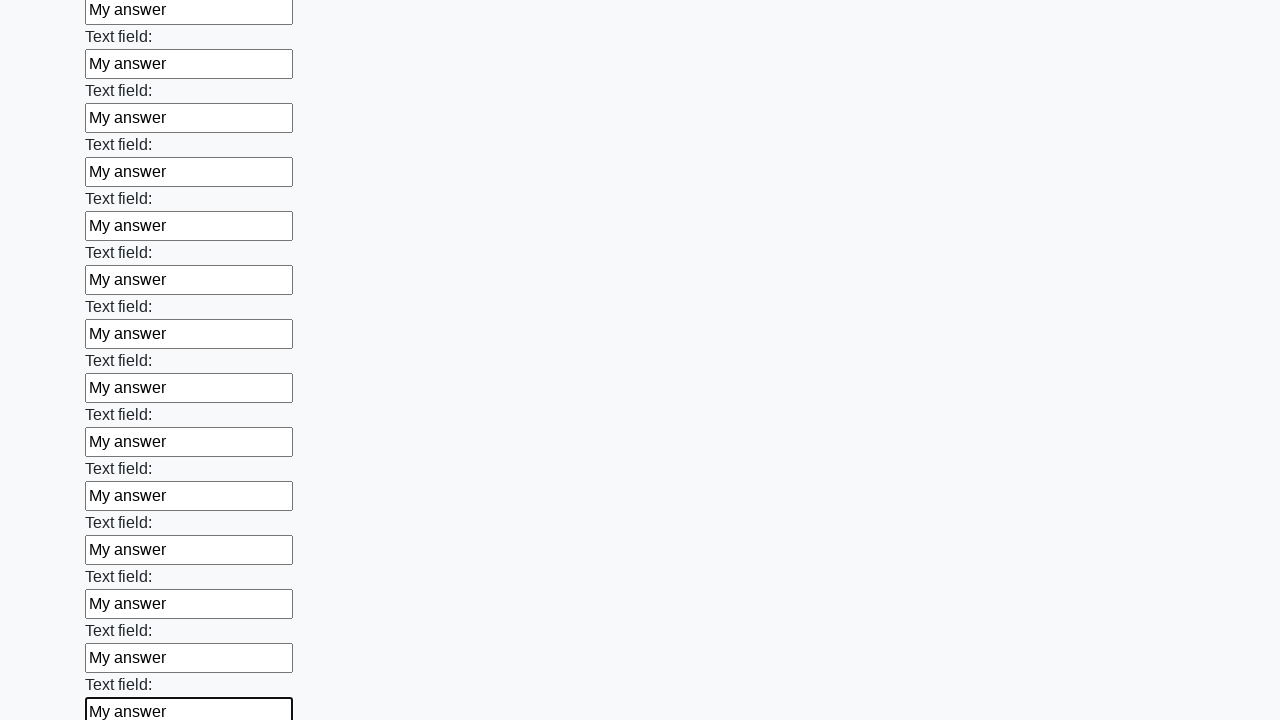

Filled a text input field with 'My answer' on [type="text"] >> nth=86
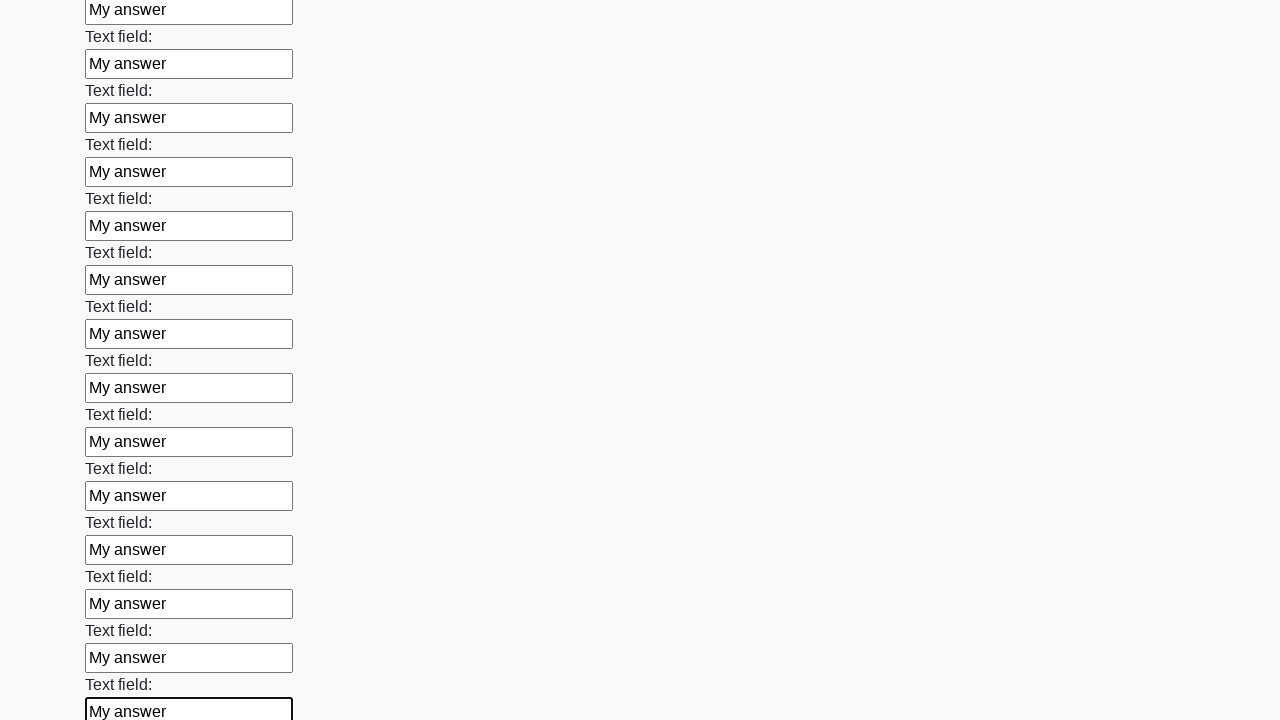

Filled a text input field with 'My answer' on [type="text"] >> nth=87
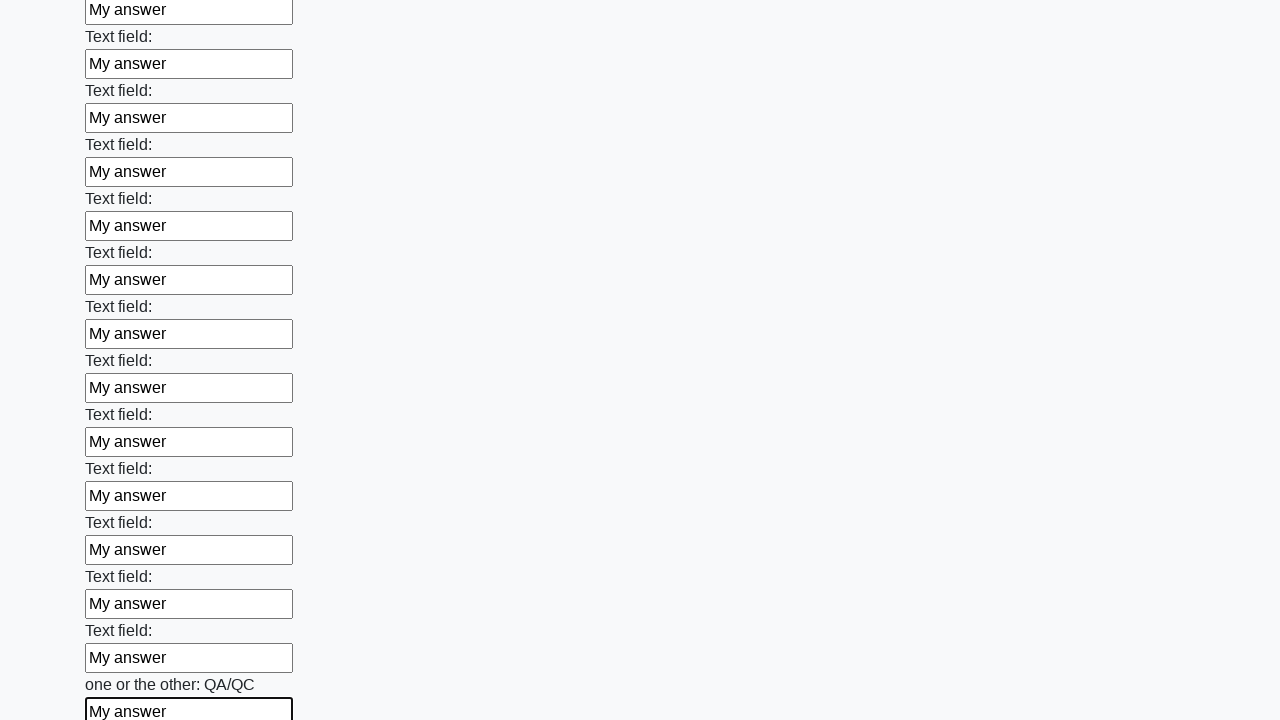

Filled a text input field with 'My answer' on [type="text"] >> nth=88
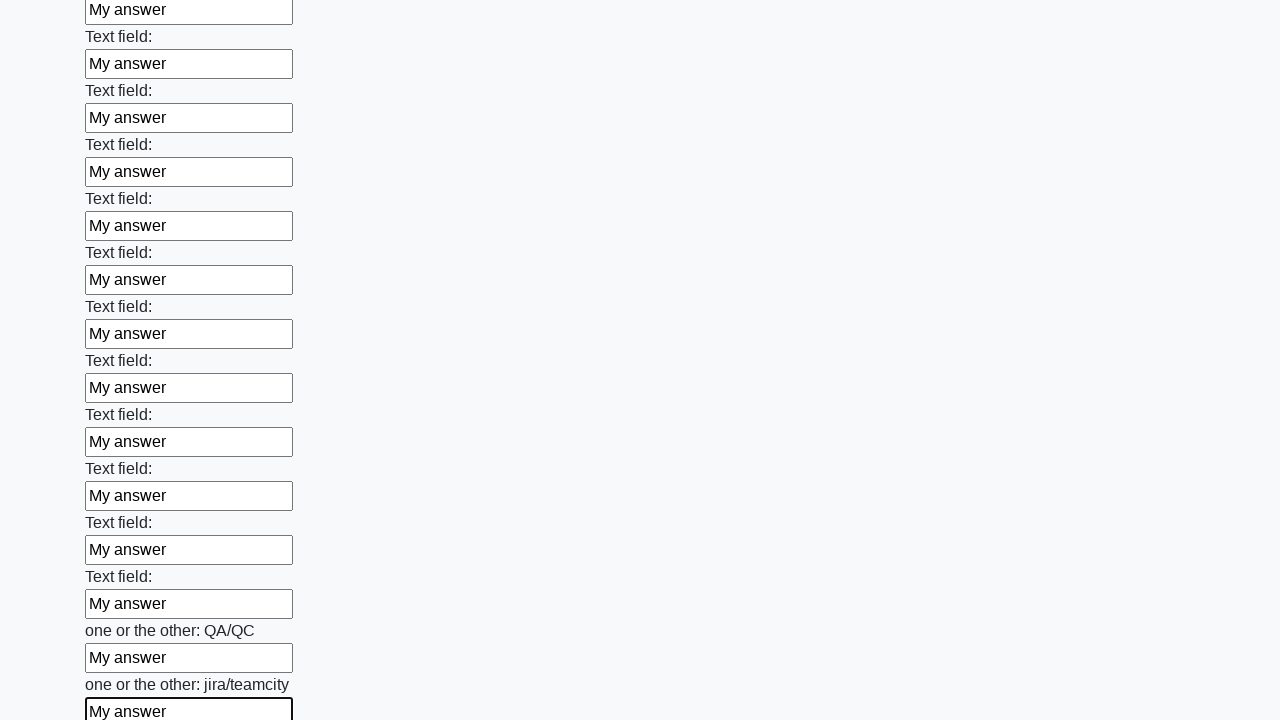

Filled a text input field with 'My answer' on [type="text"] >> nth=89
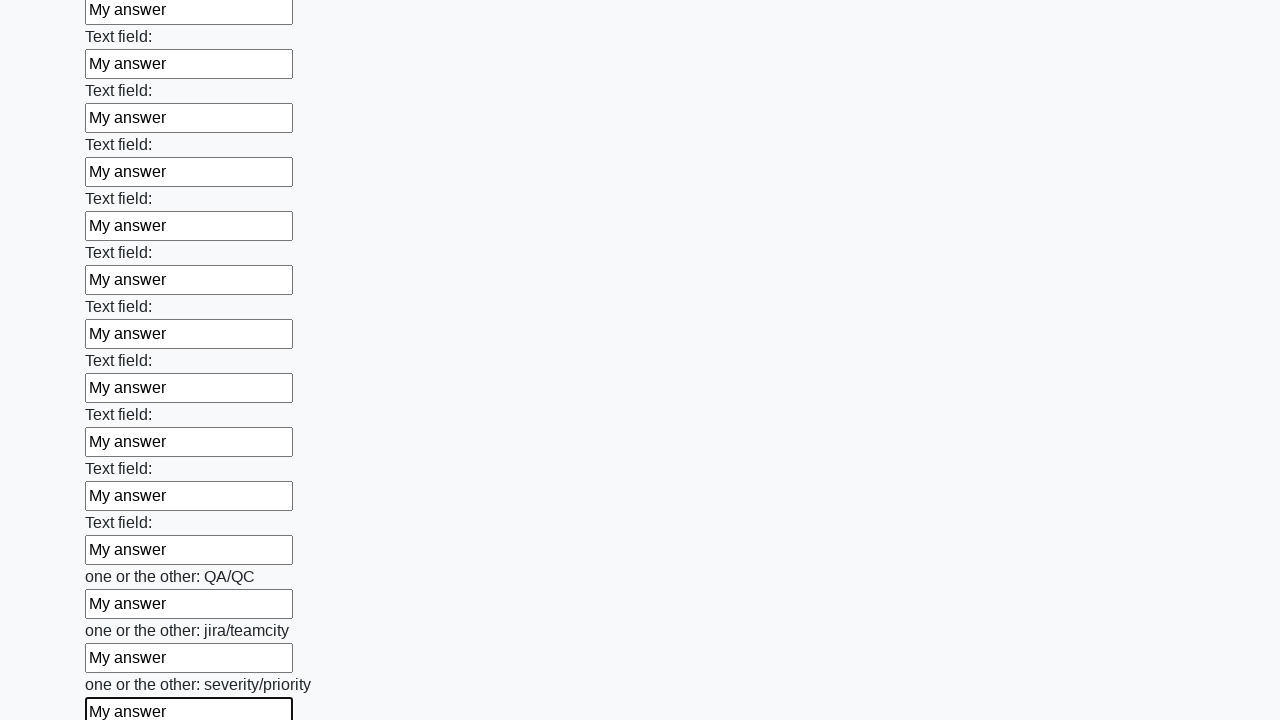

Filled a text input field with 'My answer' on [type="text"] >> nth=90
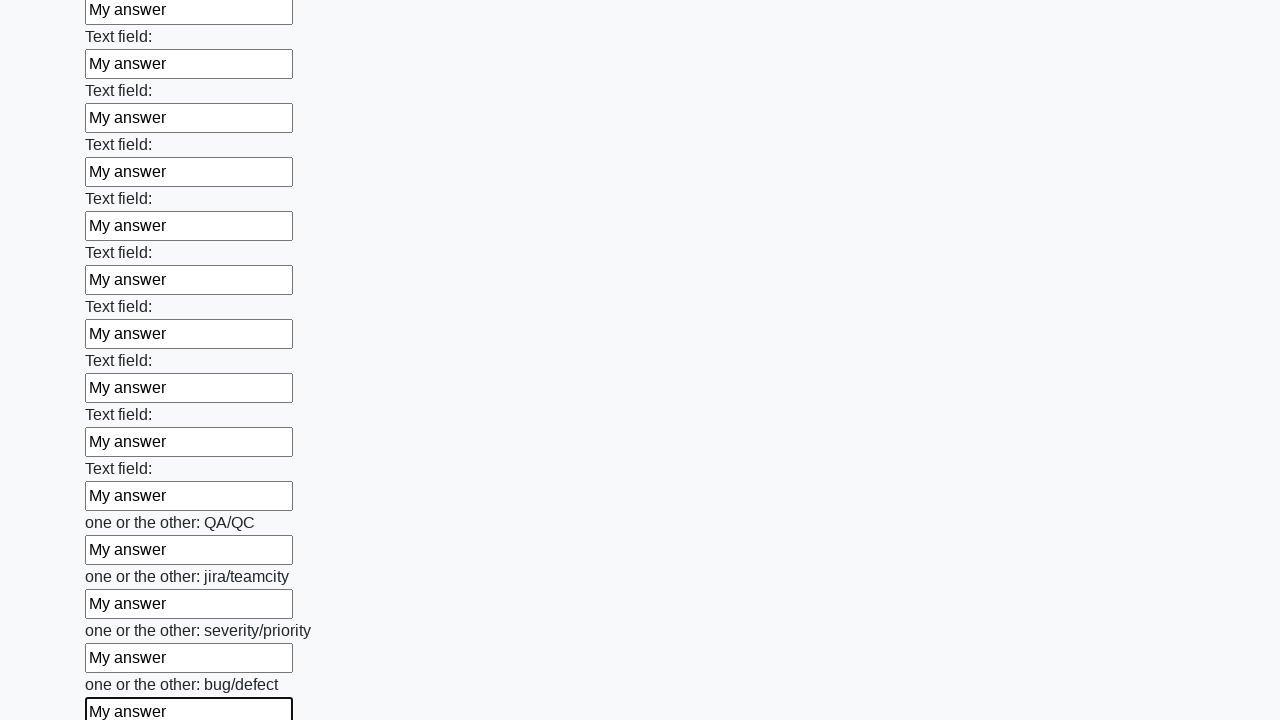

Filled a text input field with 'My answer' on [type="text"] >> nth=91
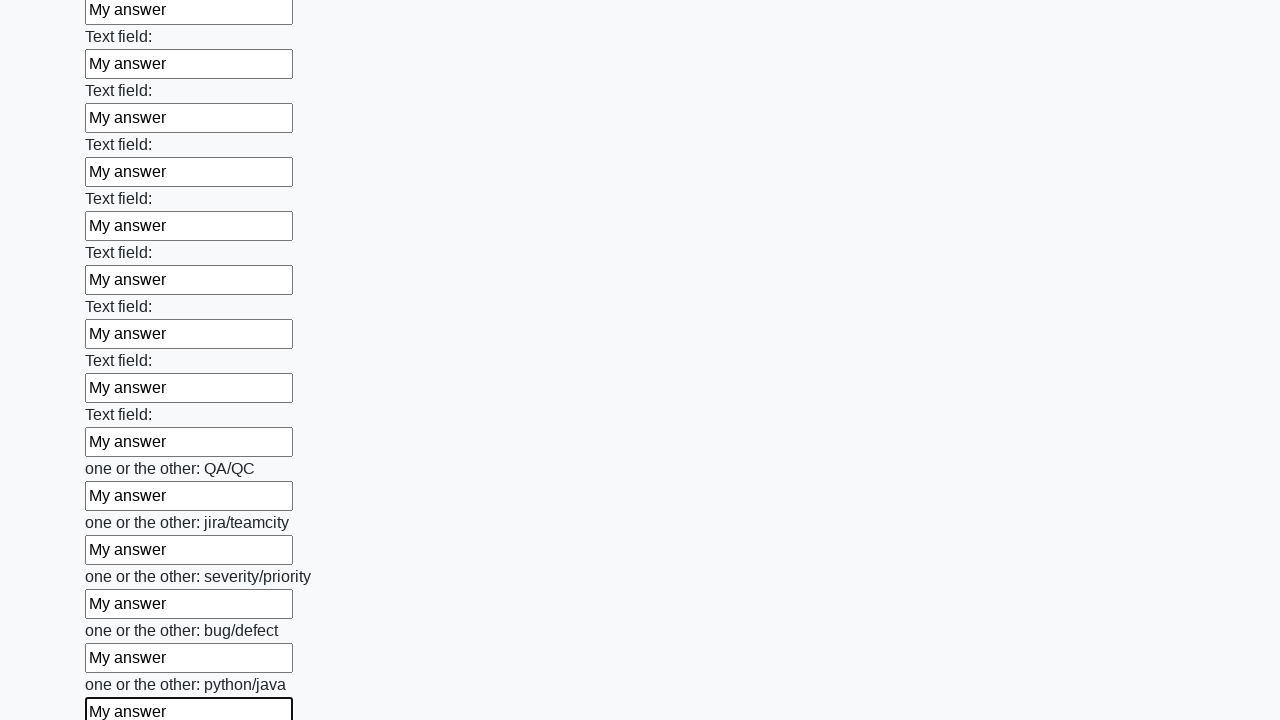

Filled a text input field with 'My answer' on [type="text"] >> nth=92
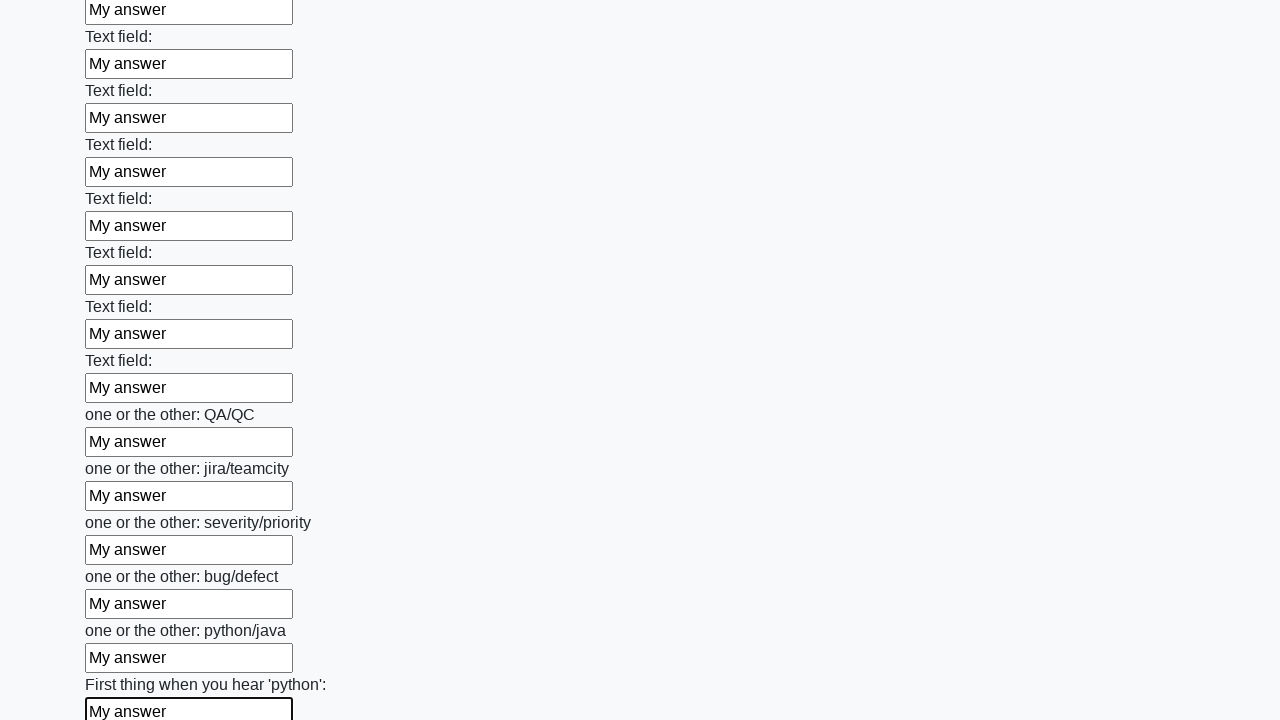

Filled a text input field with 'My answer' on [type="text"] >> nth=93
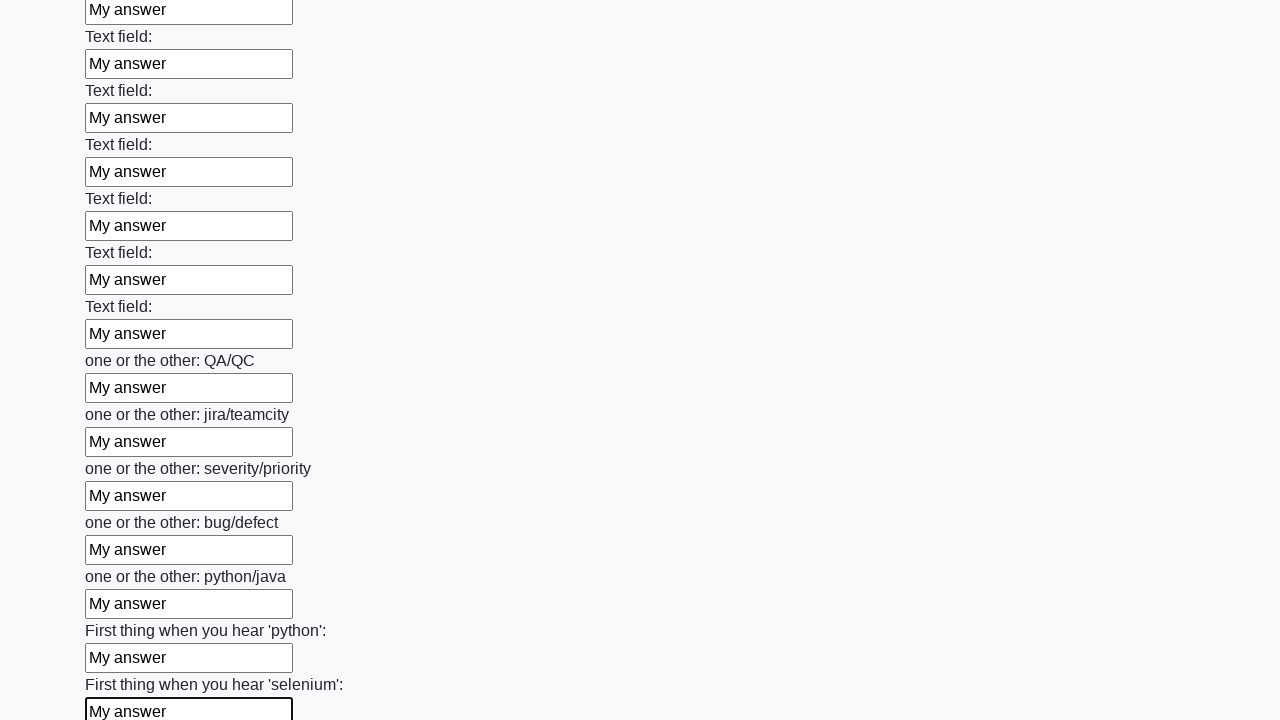

Filled a text input field with 'My answer' on [type="text"] >> nth=94
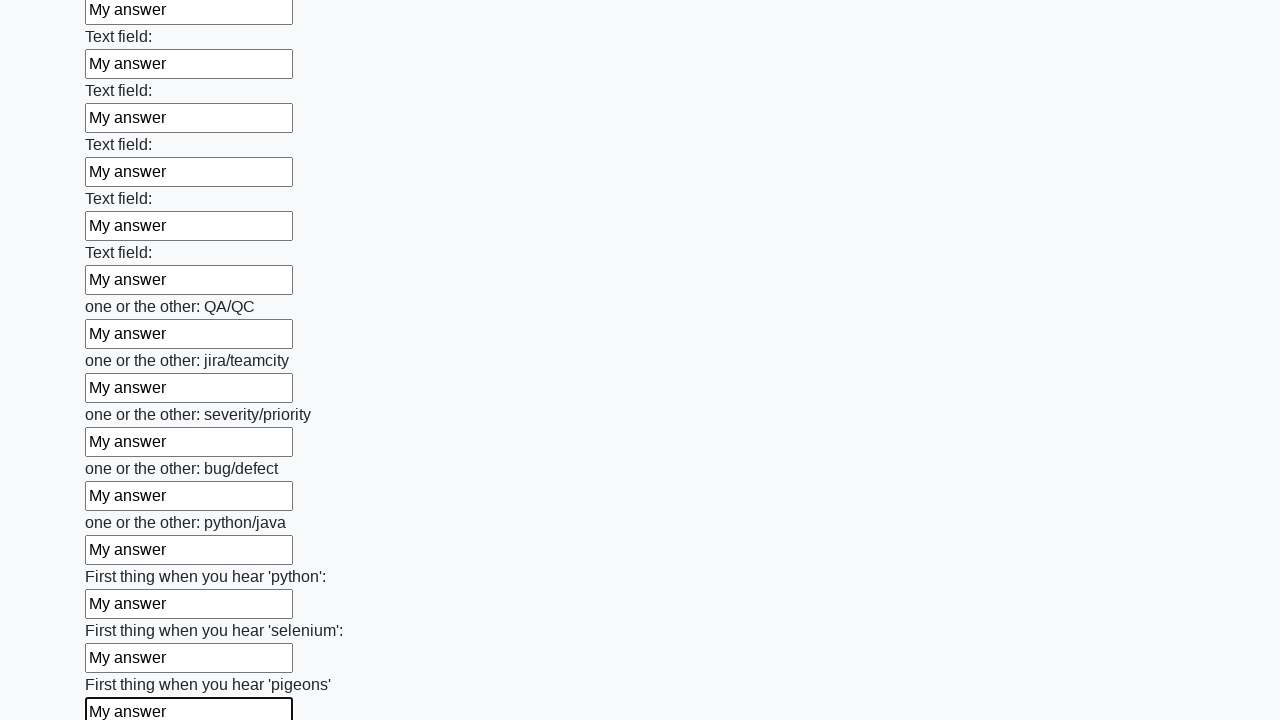

Filled a text input field with 'My answer' on [type="text"] >> nth=95
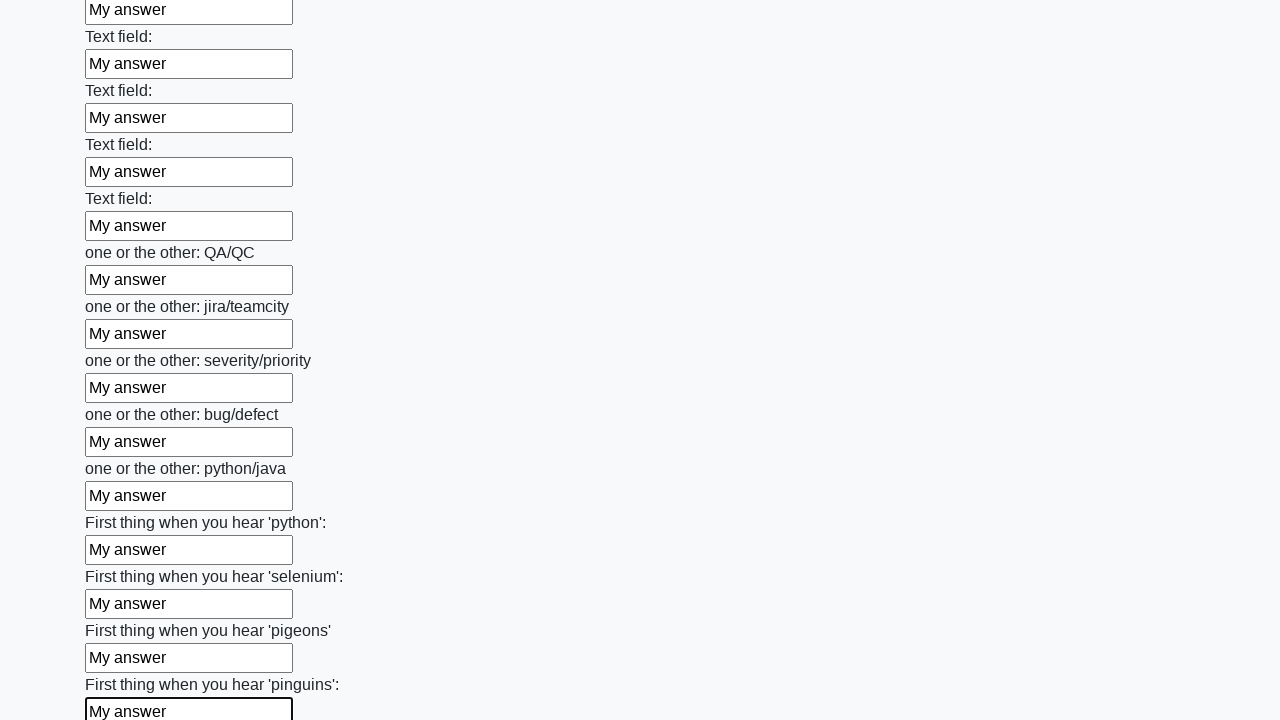

Filled a text input field with 'My answer' on [type="text"] >> nth=96
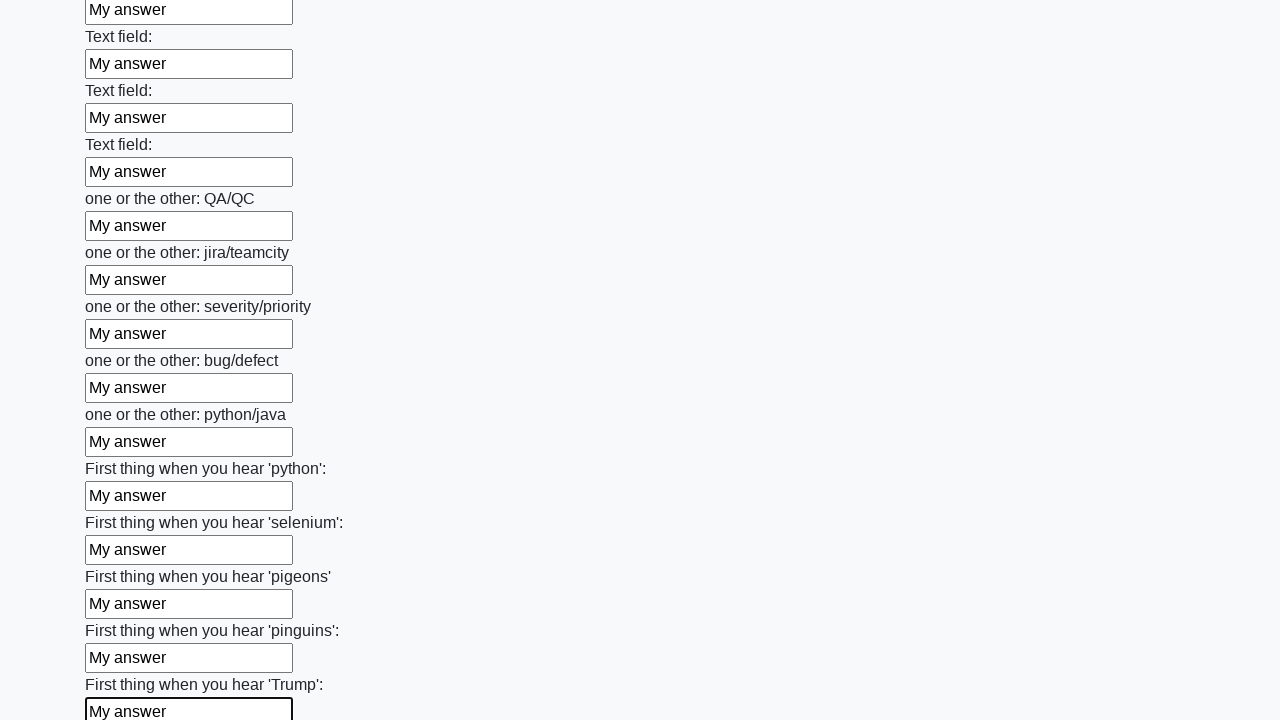

Filled a text input field with 'My answer' on [type="text"] >> nth=97
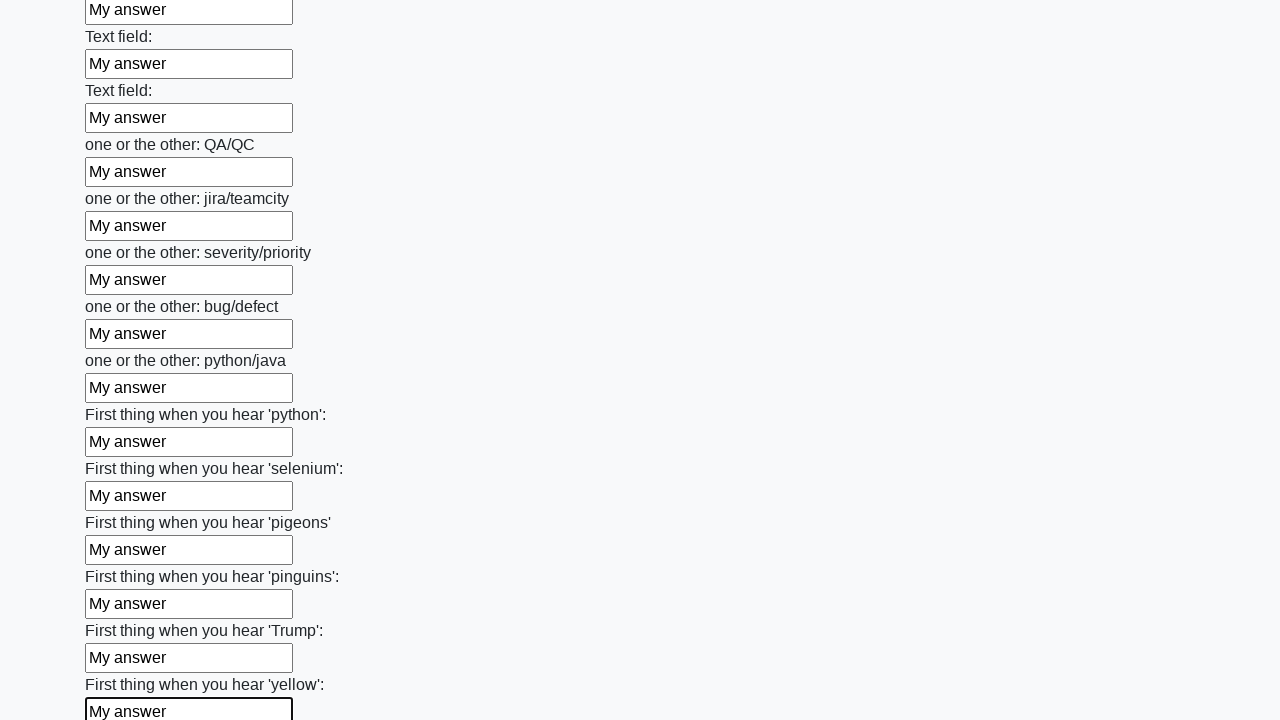

Filled a text input field with 'My answer' on [type="text"] >> nth=98
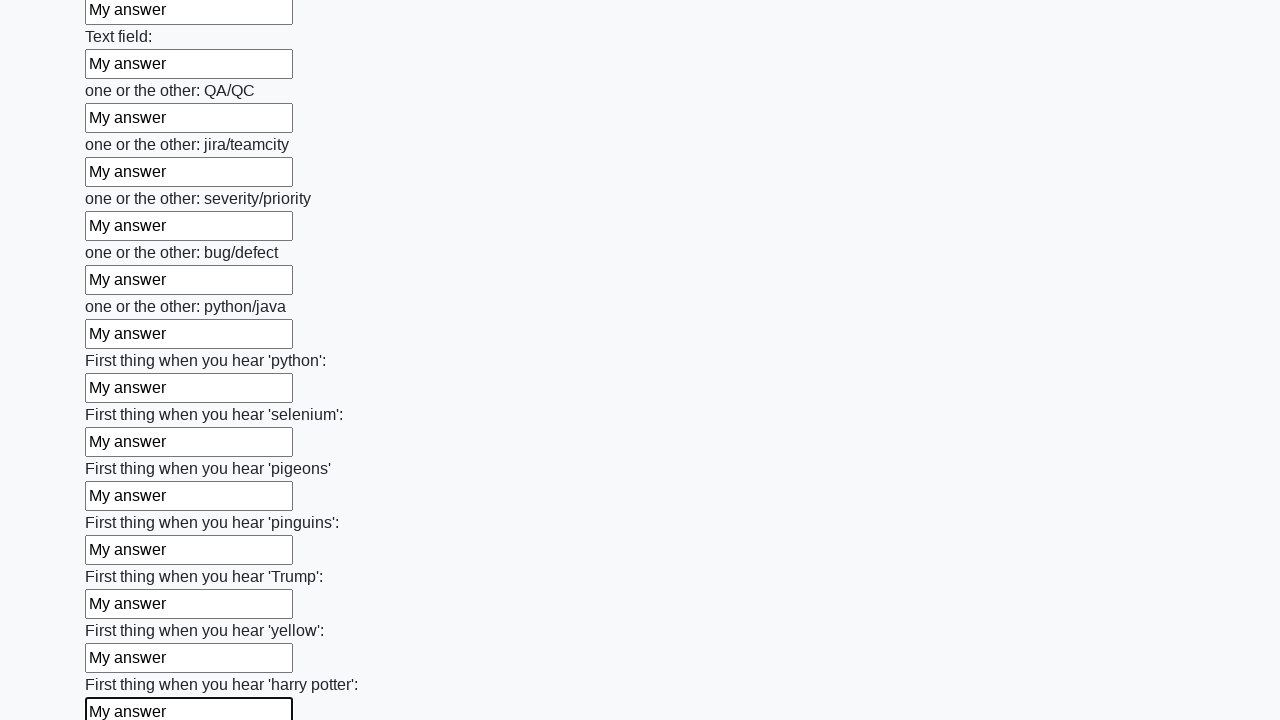

Filled a text input field with 'My answer' on [type="text"] >> nth=99
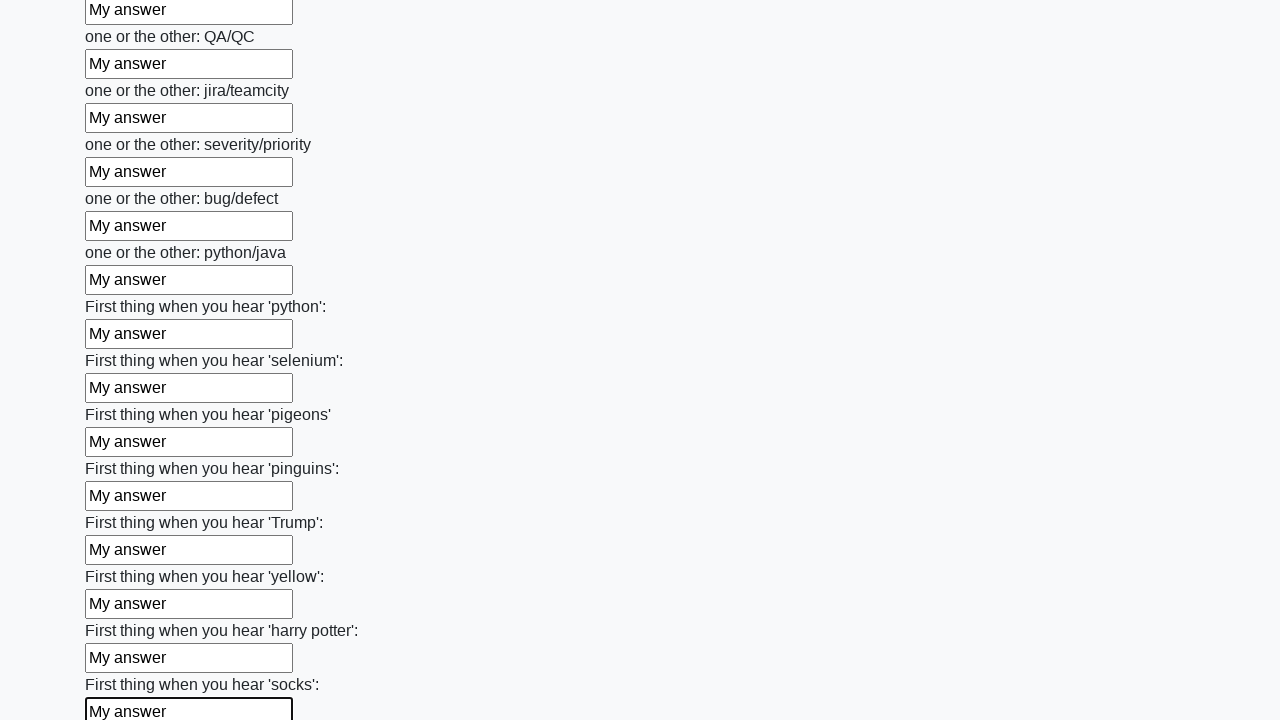

Clicked the submit button to submit the form at (123, 611) on button.btn
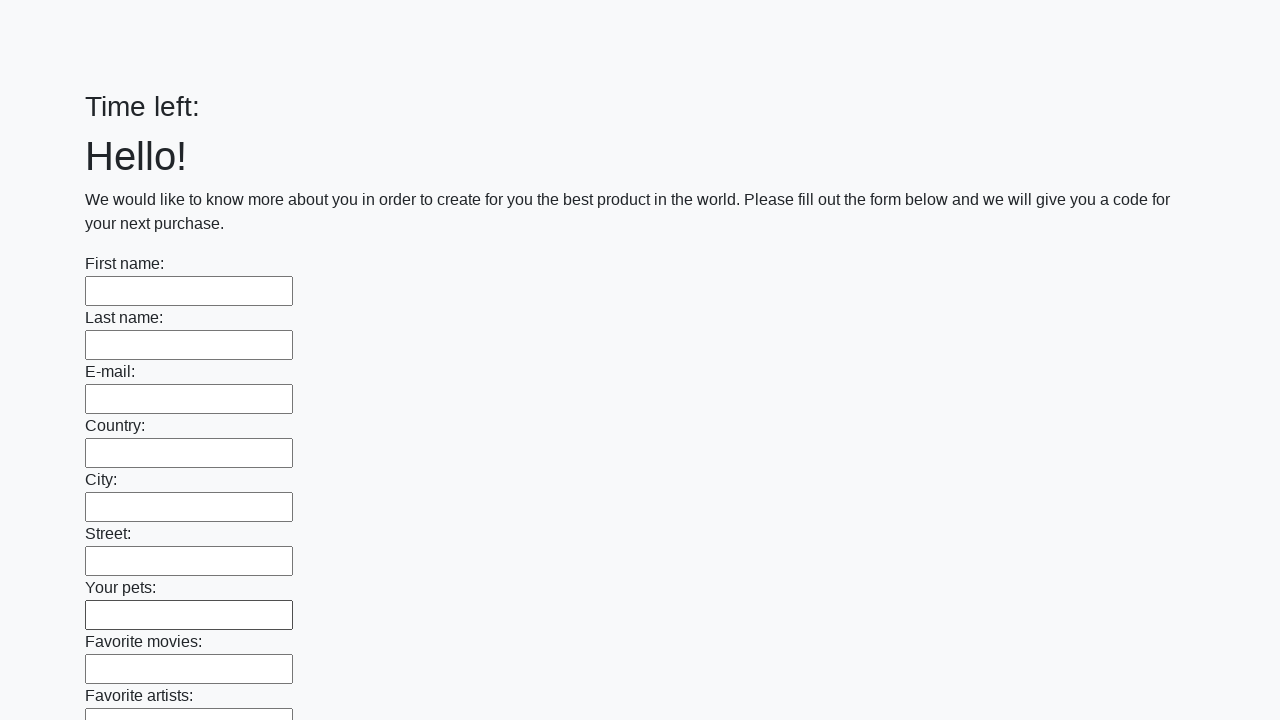

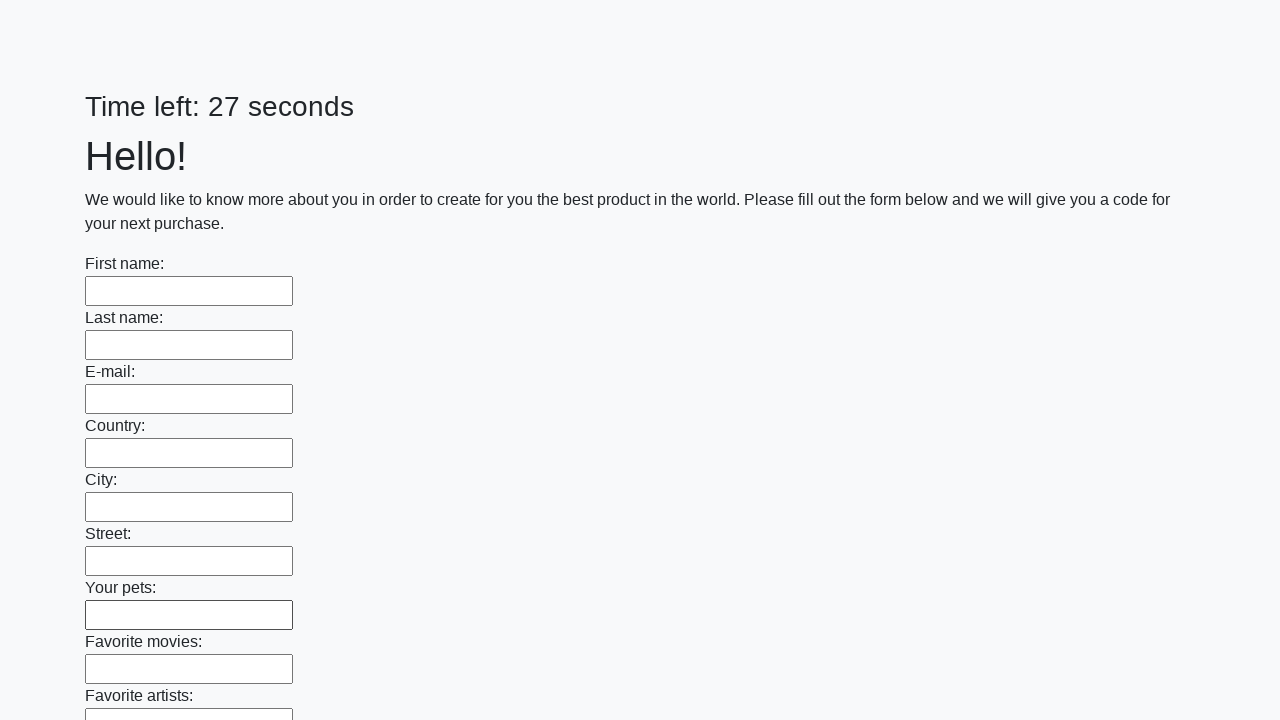